Navigates to Semantic UI dropdown documentation page, finds all dropdown elements in the active tab, and highlights single-select dropdowns with a blue border using JavaScript execution.

Starting URL: https://semantic-ui.com/modules/dropdown.html

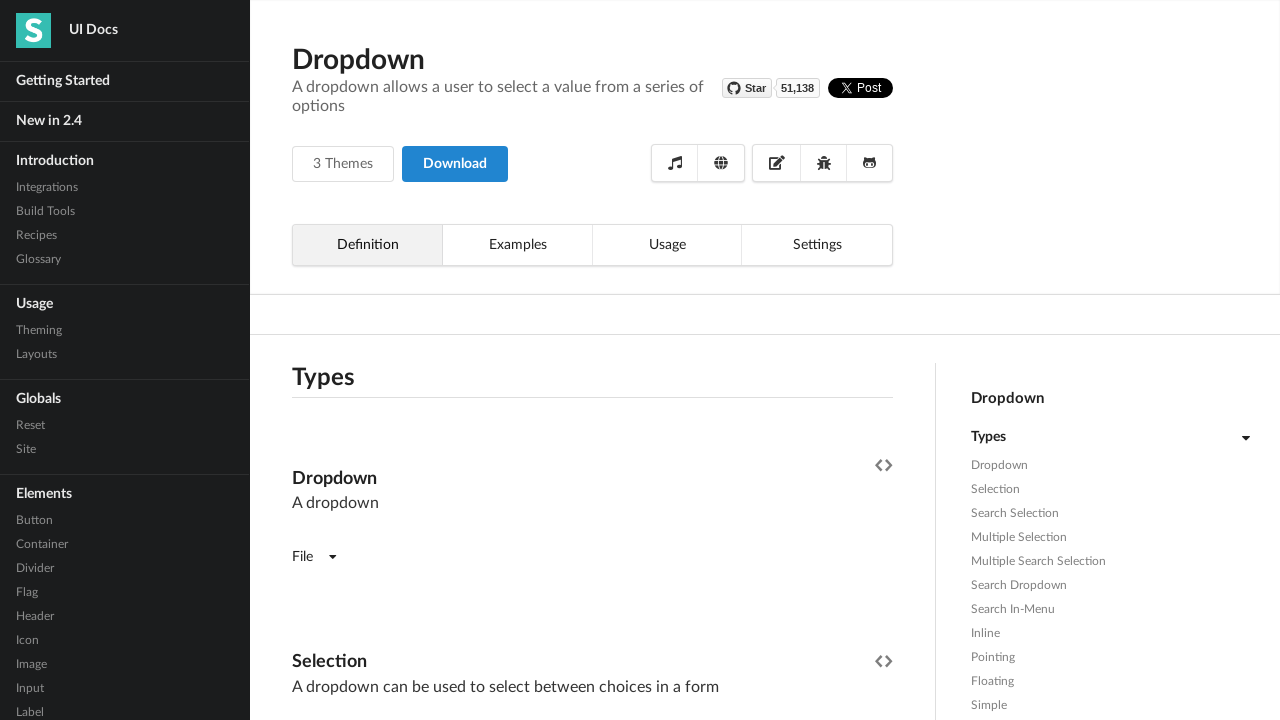

Waited for active tab to load
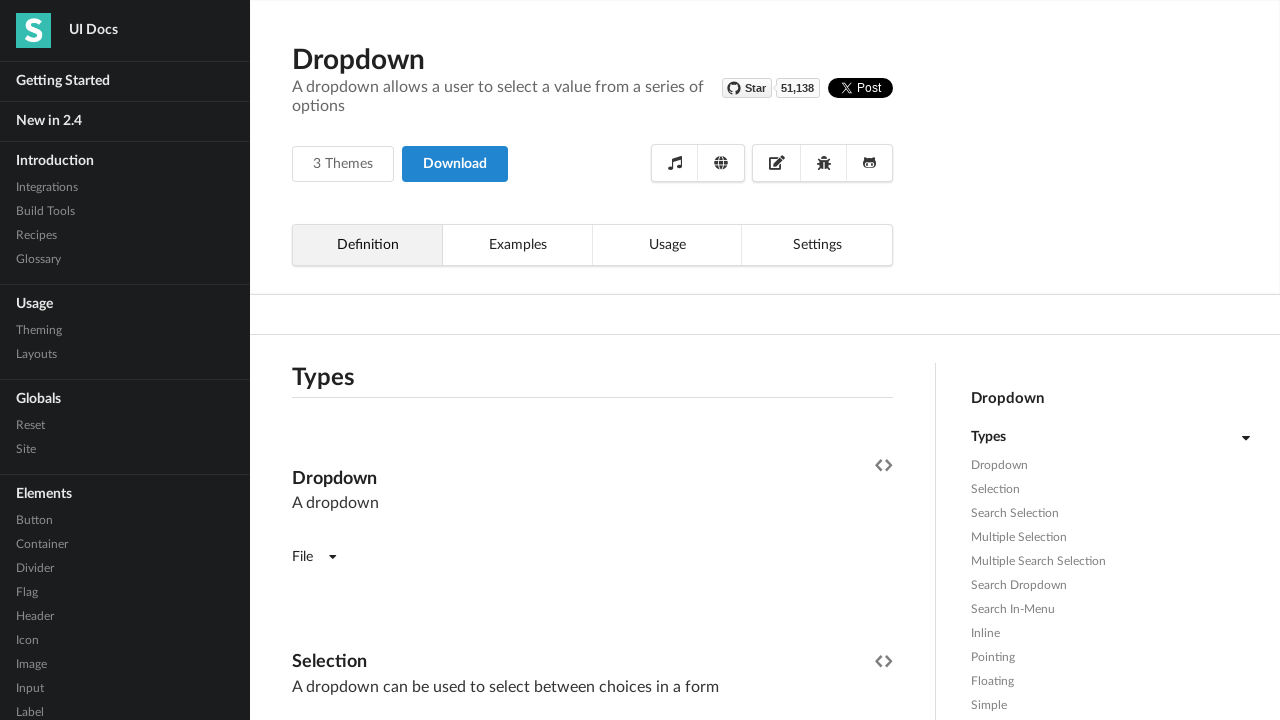

Located all dropdown elements in the active tab
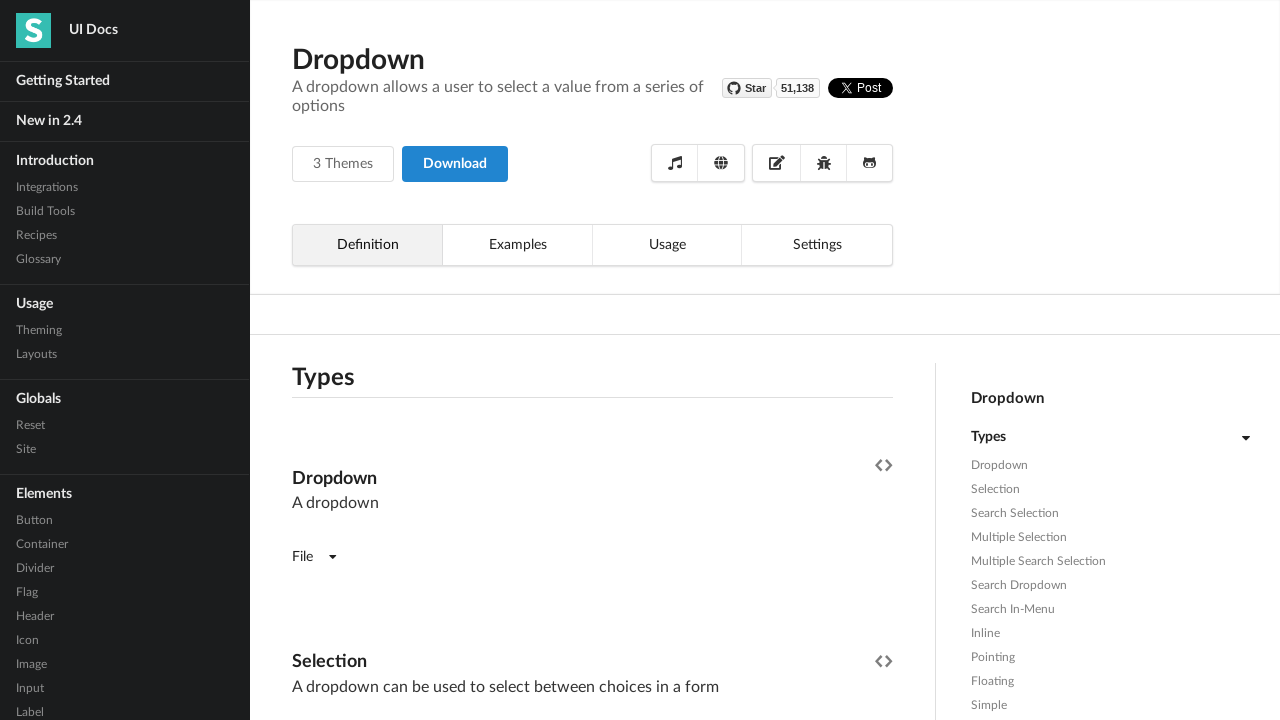

Retrieved class attribute from dropdown element
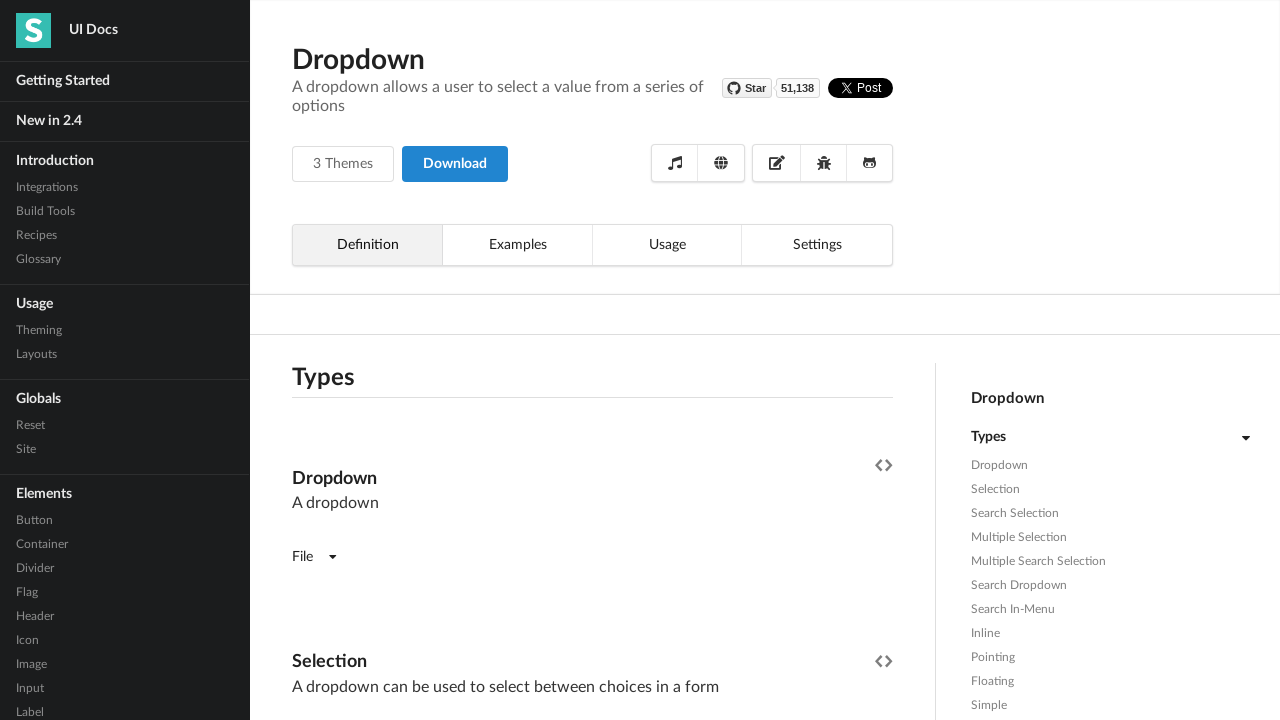

Applied blue border highlight to single-select dropdown
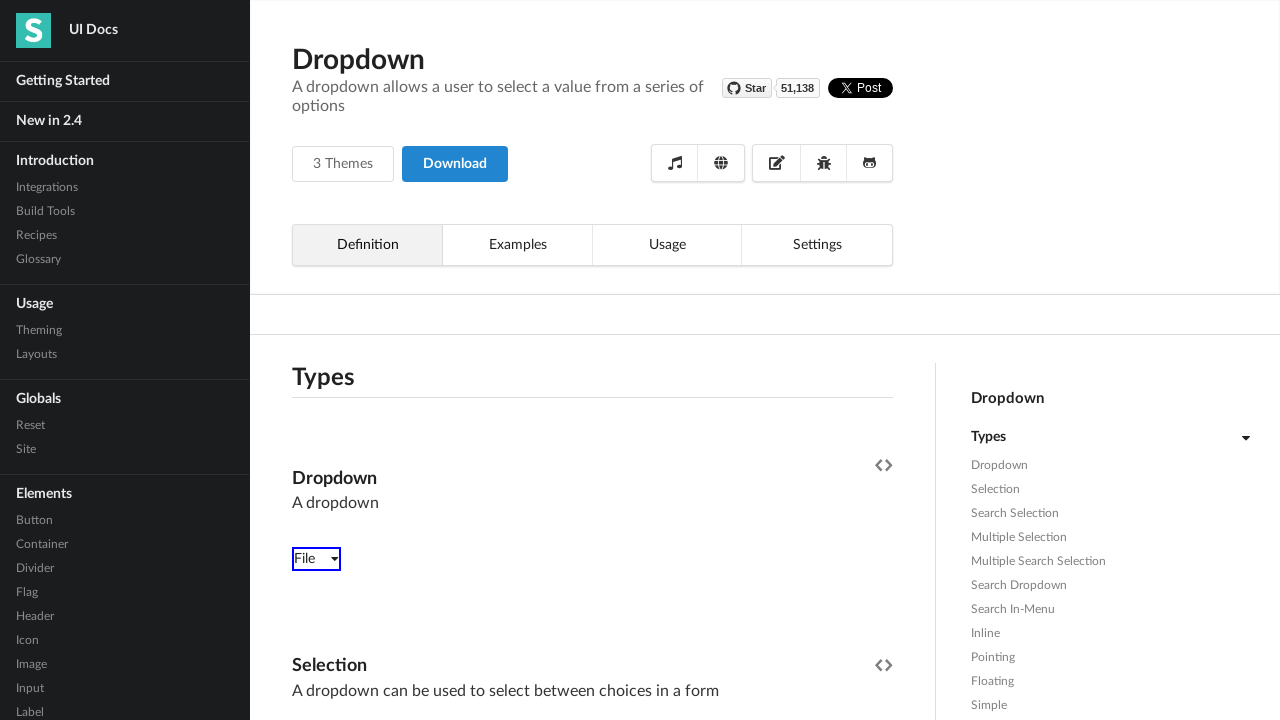

Retrieved class attribute from dropdown element
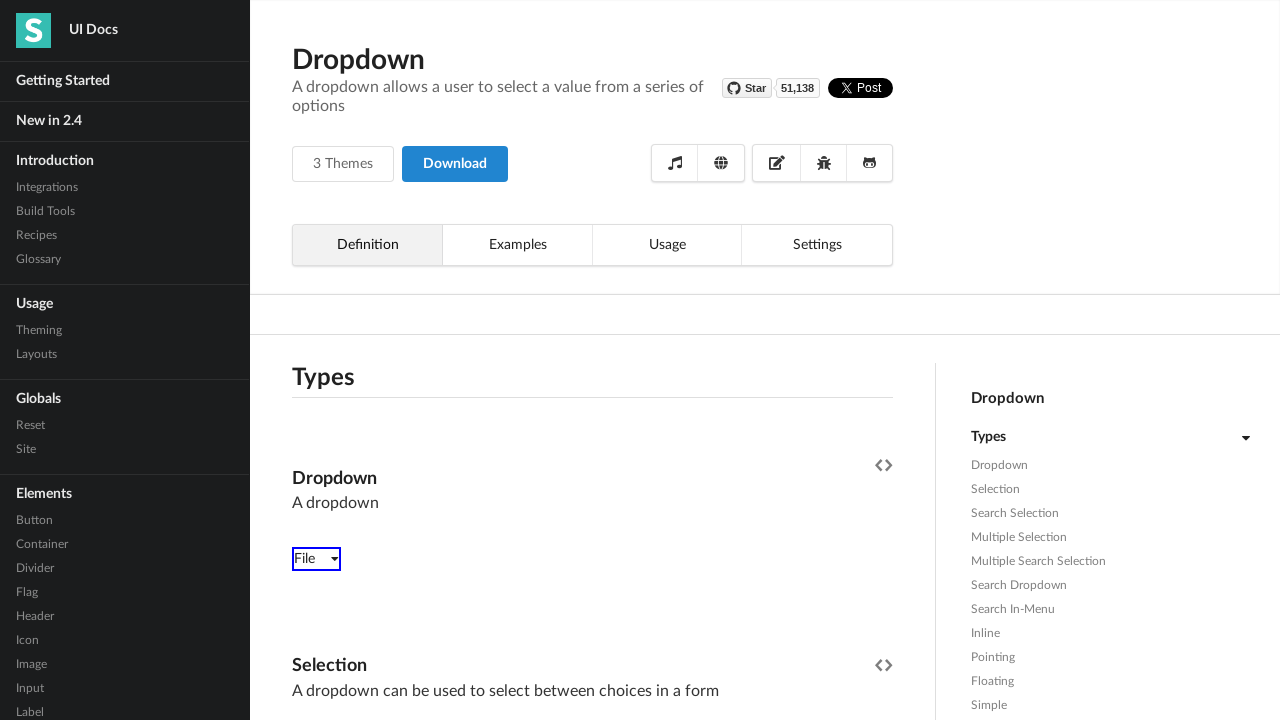

Applied blue border highlight to single-select dropdown
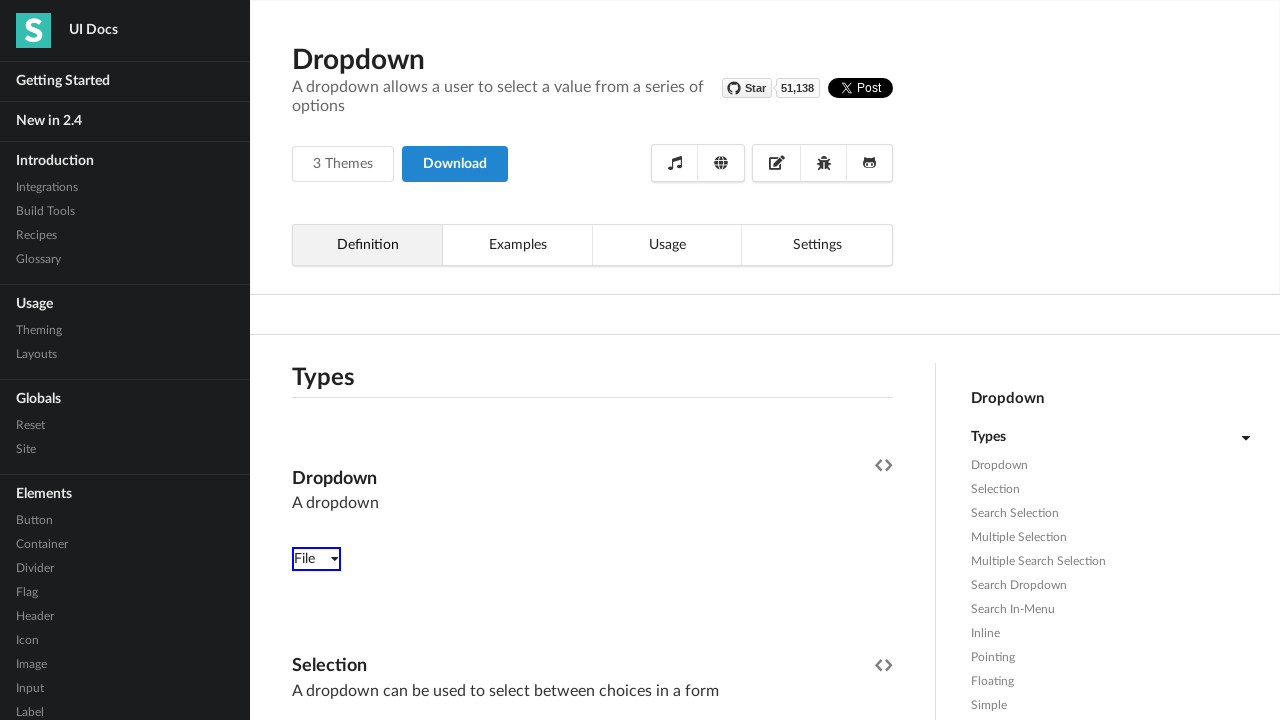

Retrieved class attribute from dropdown element
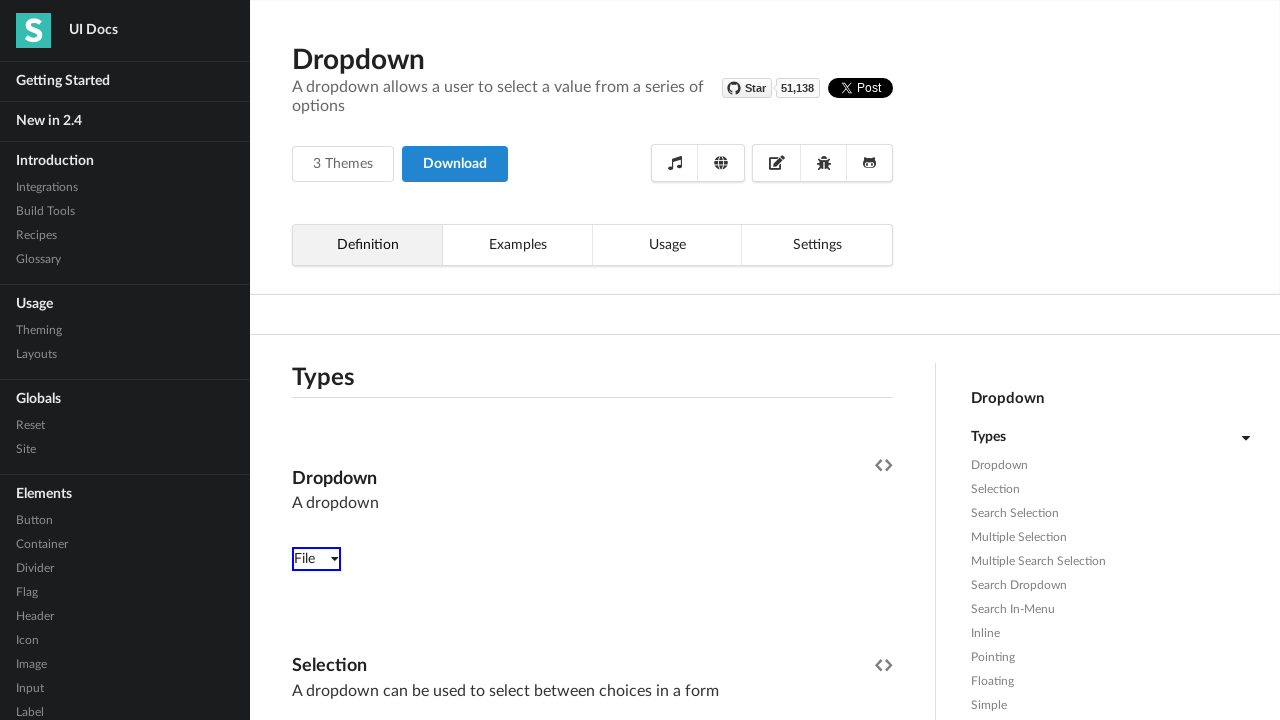

Applied blue border highlight to single-select dropdown
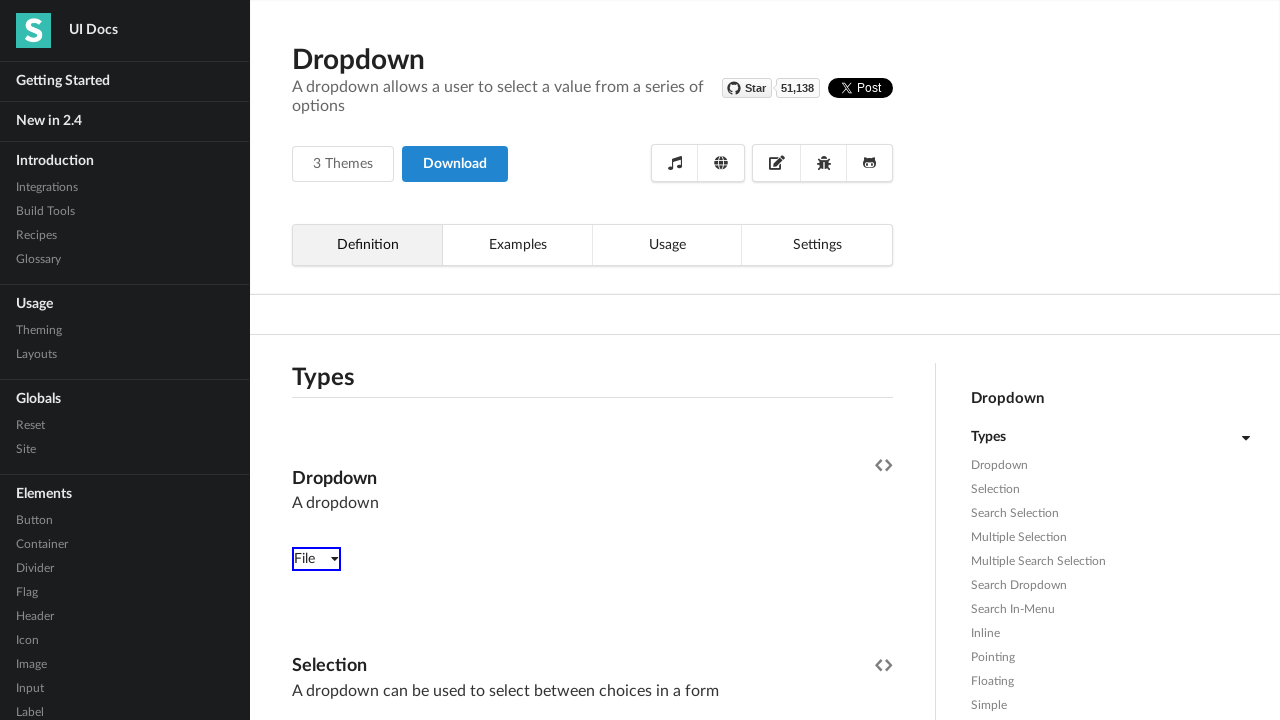

Retrieved class attribute from dropdown element
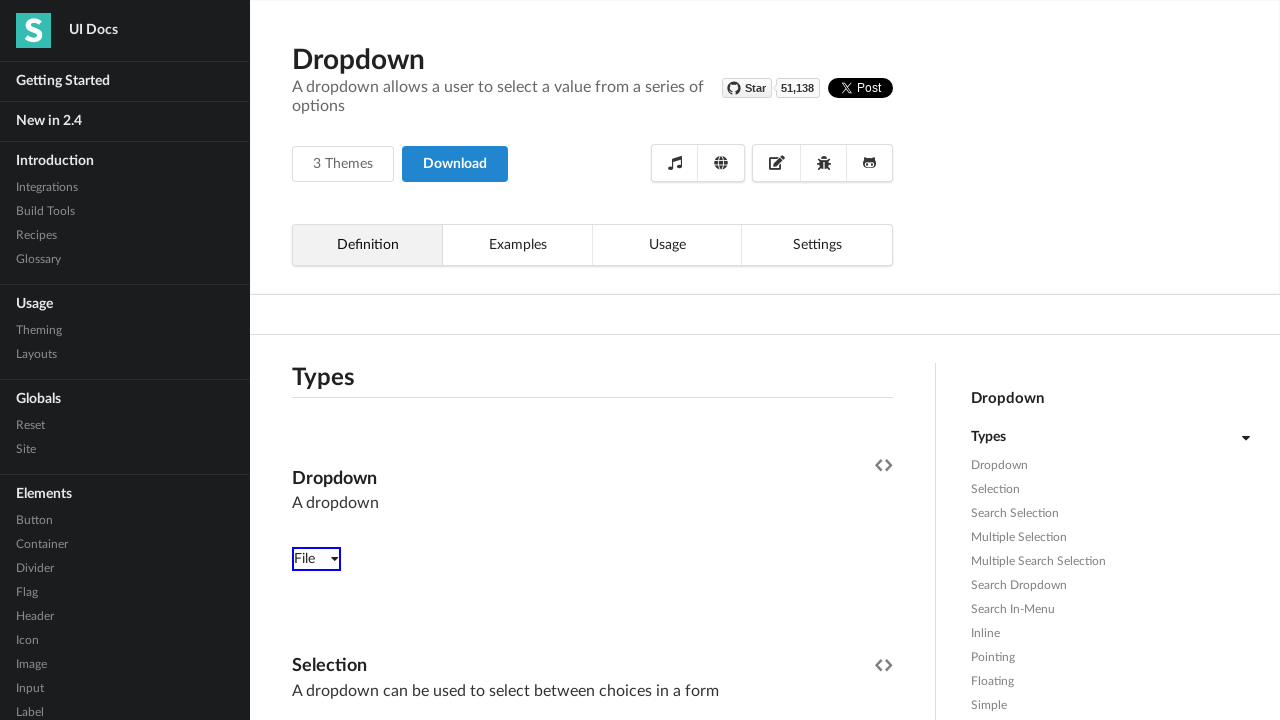

Applied blue border highlight to single-select dropdown
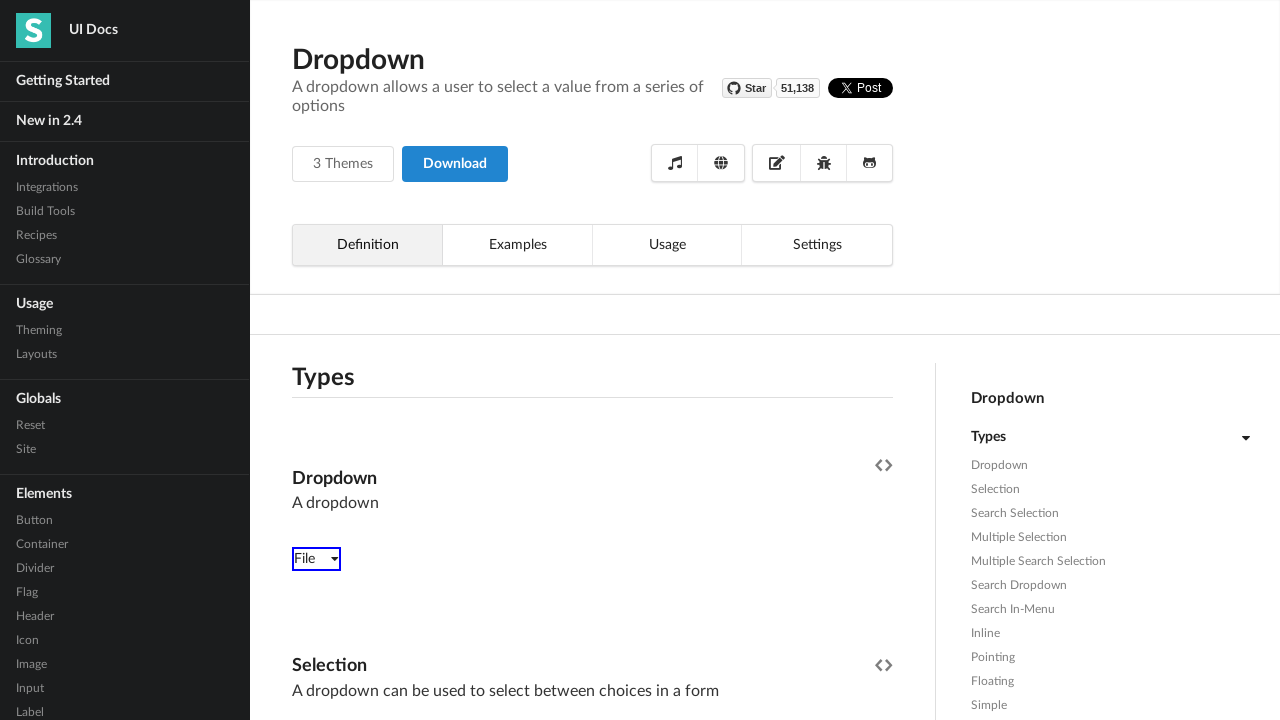

Retrieved class attribute from dropdown element
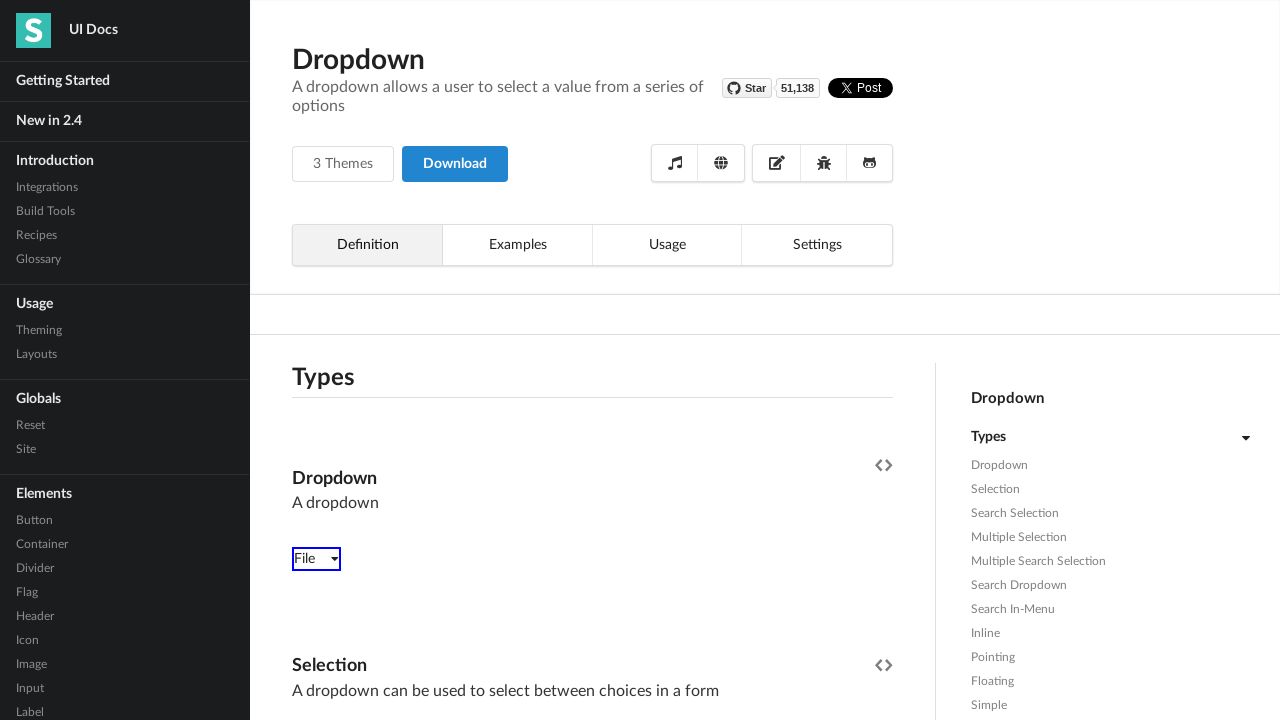

Applied blue border highlight to single-select dropdown
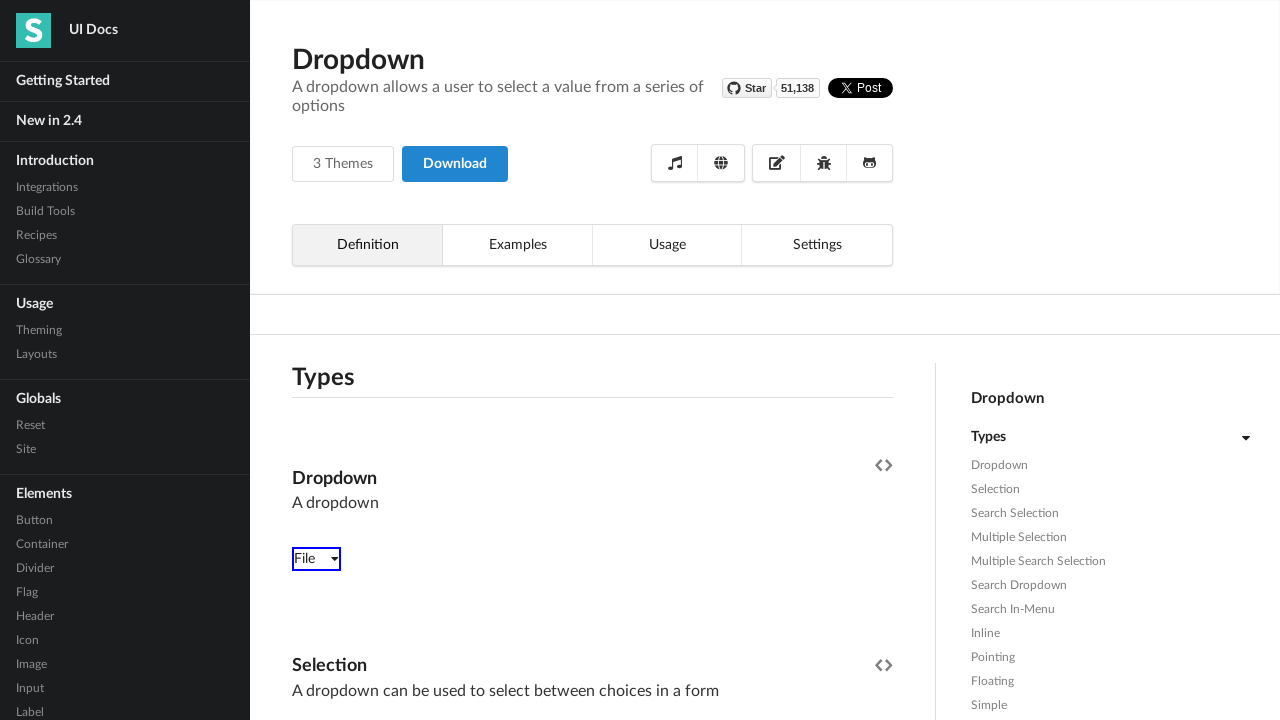

Retrieved class attribute from dropdown element
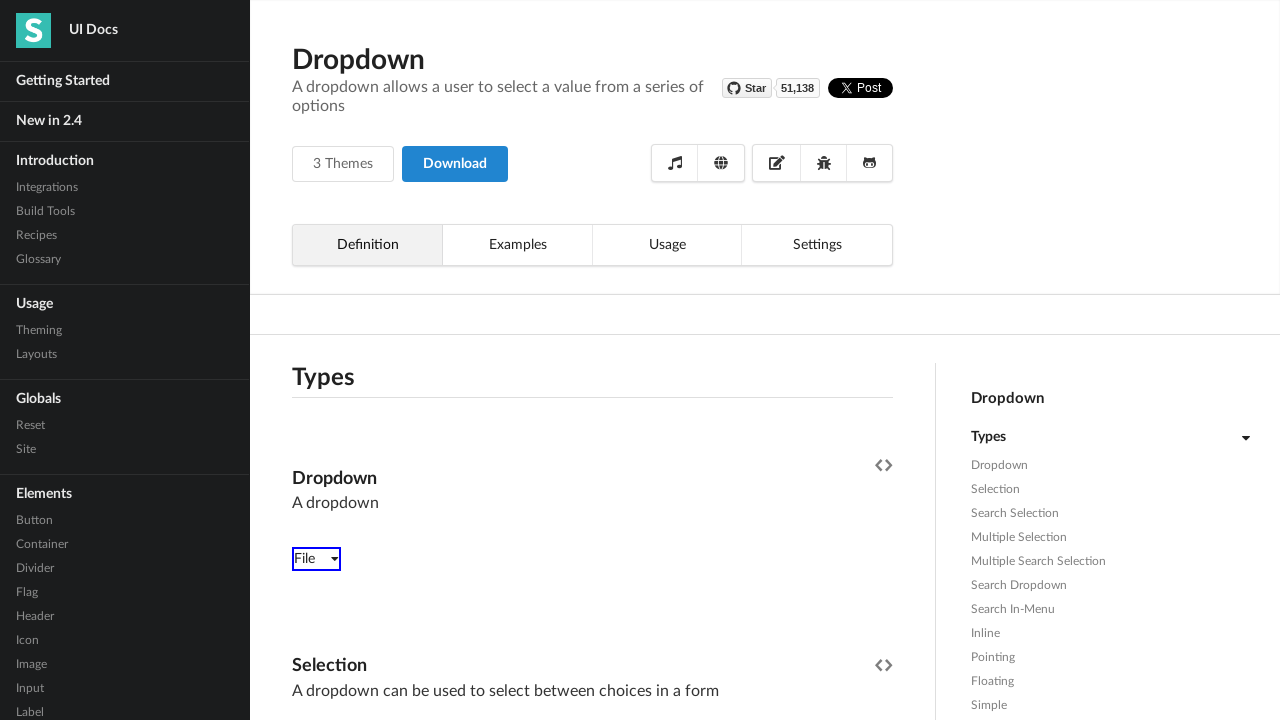

Applied blue border highlight to single-select dropdown
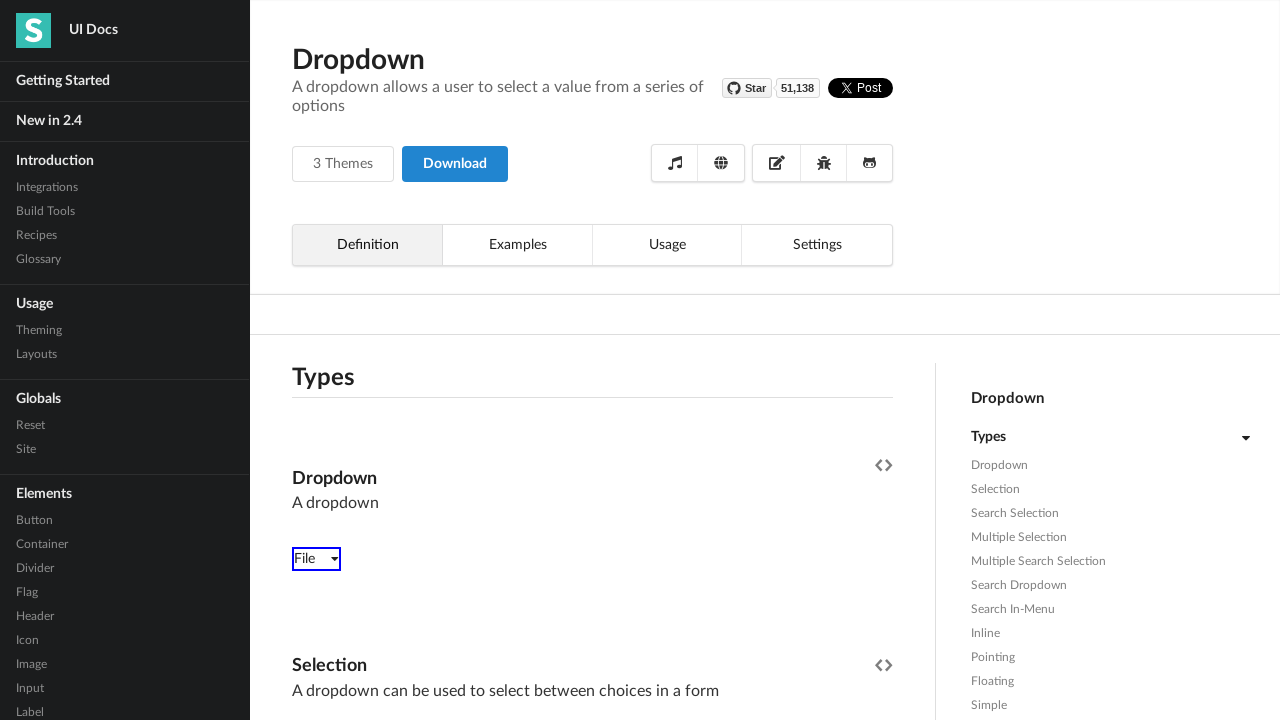

Retrieved class attribute from dropdown element
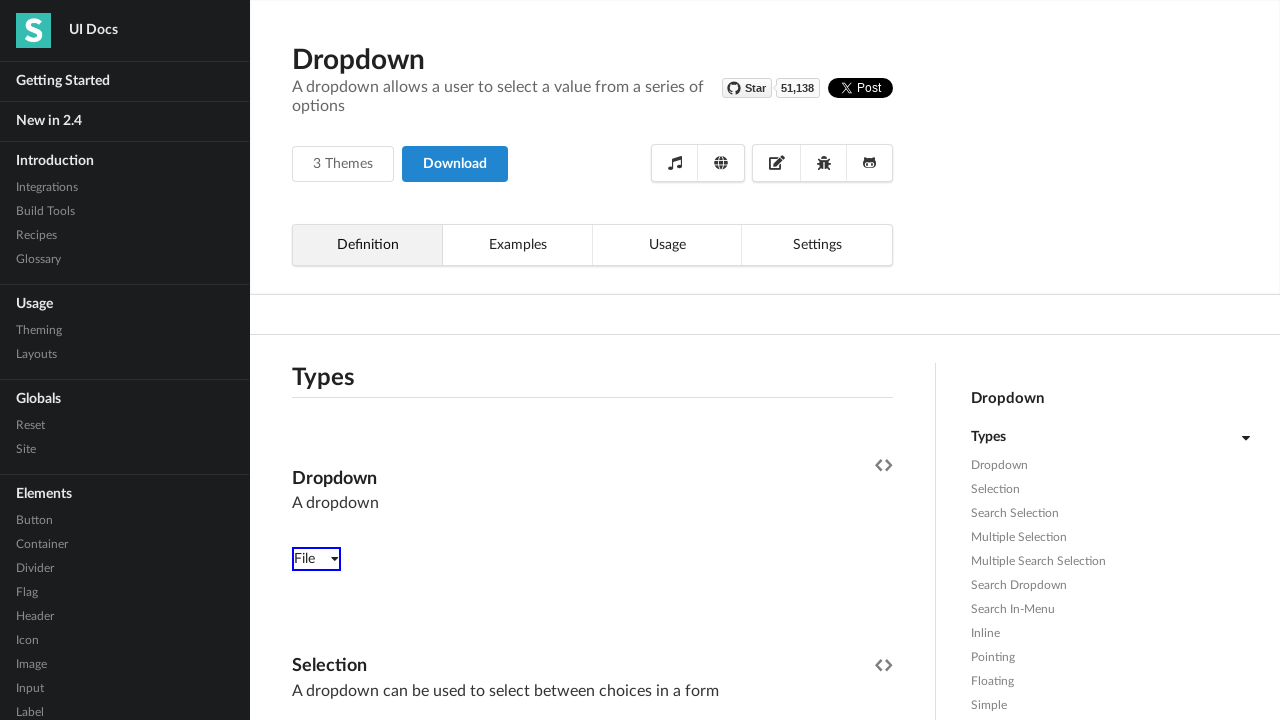

Retrieved class attribute from dropdown element
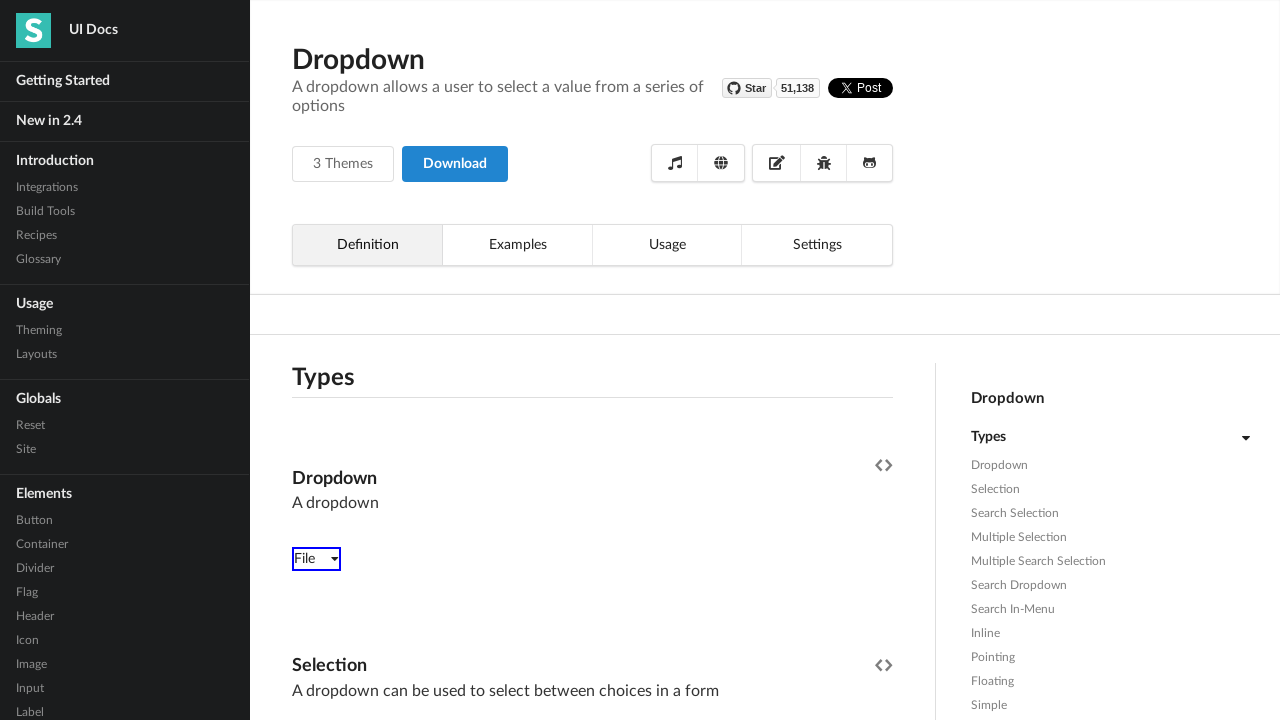

Retrieved class attribute from dropdown element
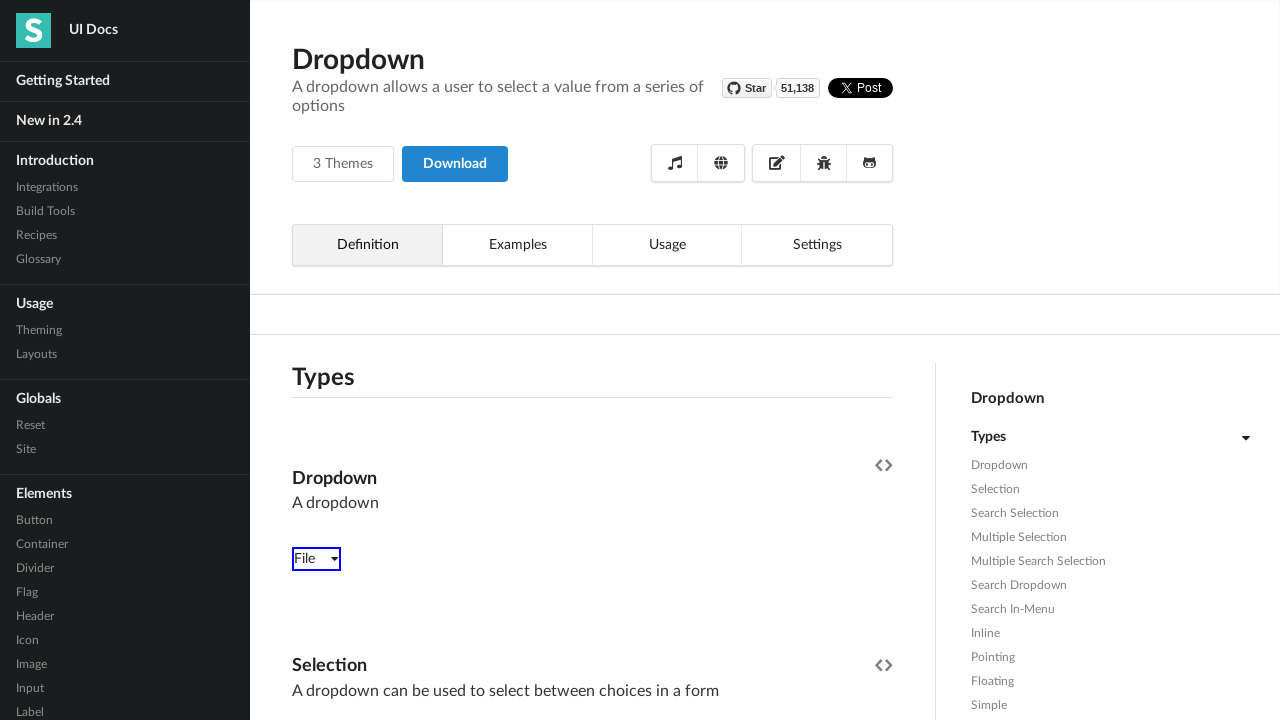

Retrieved class attribute from dropdown element
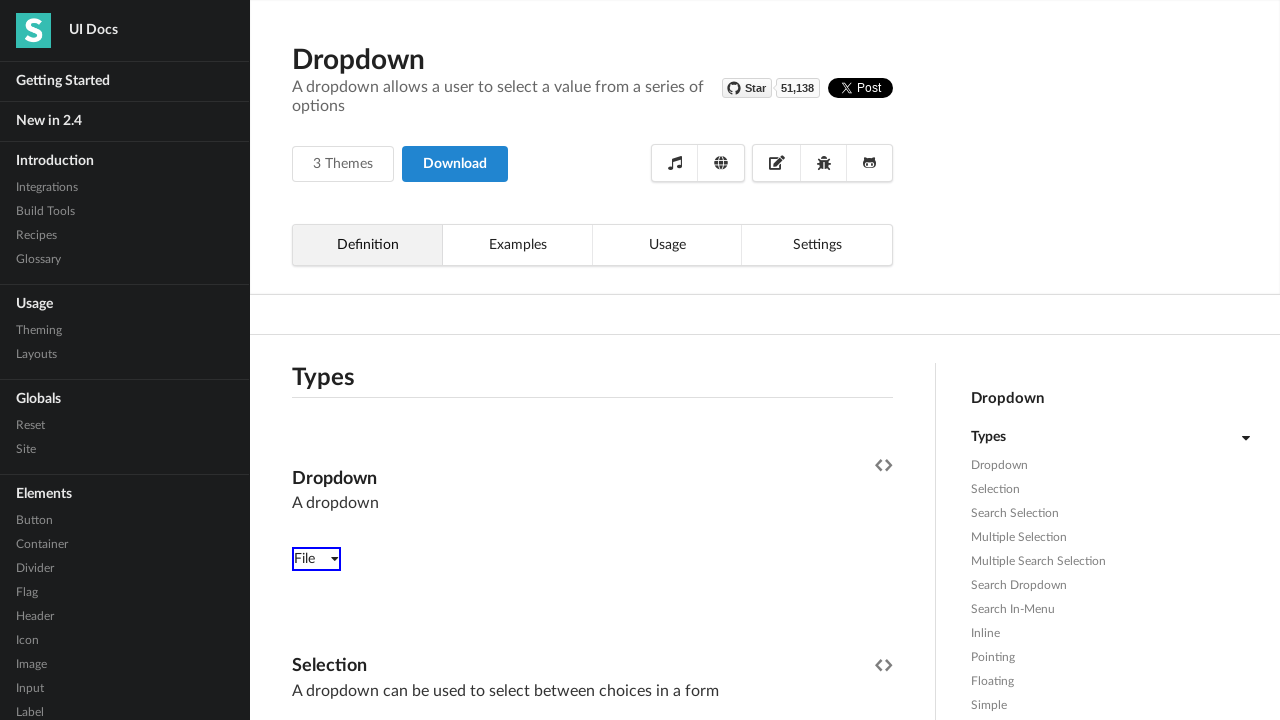

Applied blue border highlight to single-select dropdown
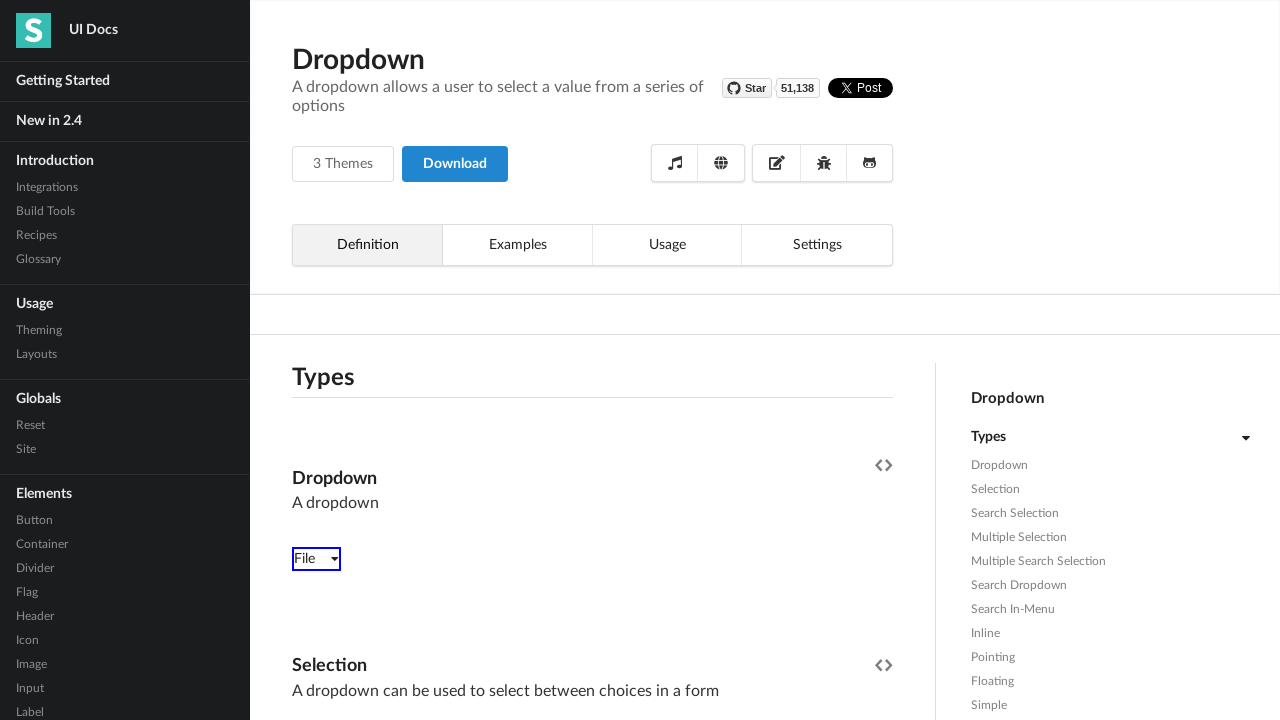

Retrieved class attribute from dropdown element
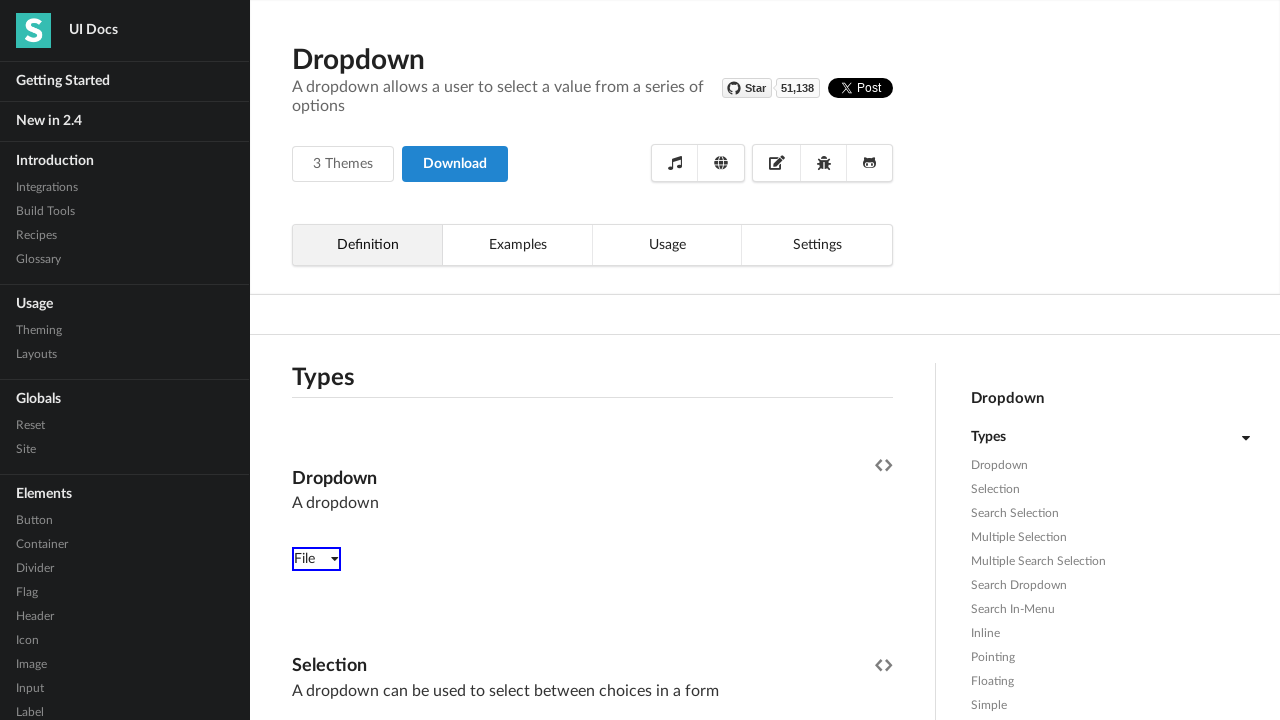

Applied blue border highlight to single-select dropdown
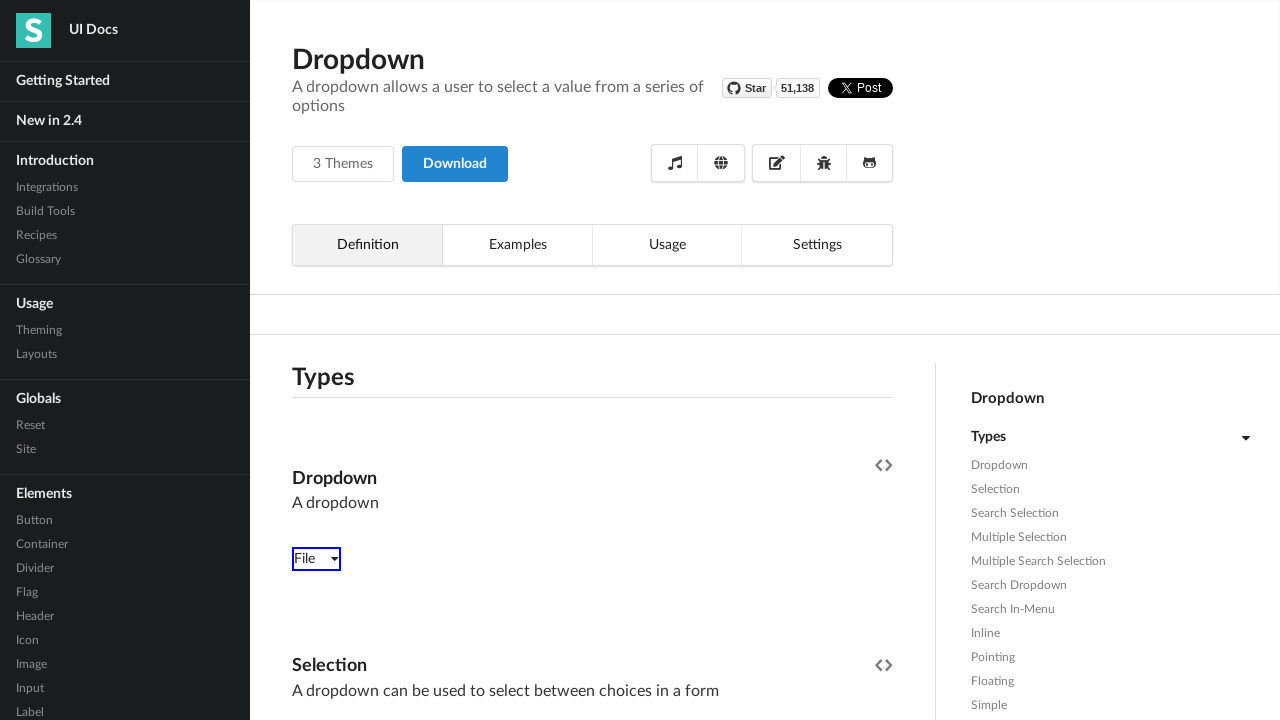

Retrieved class attribute from dropdown element
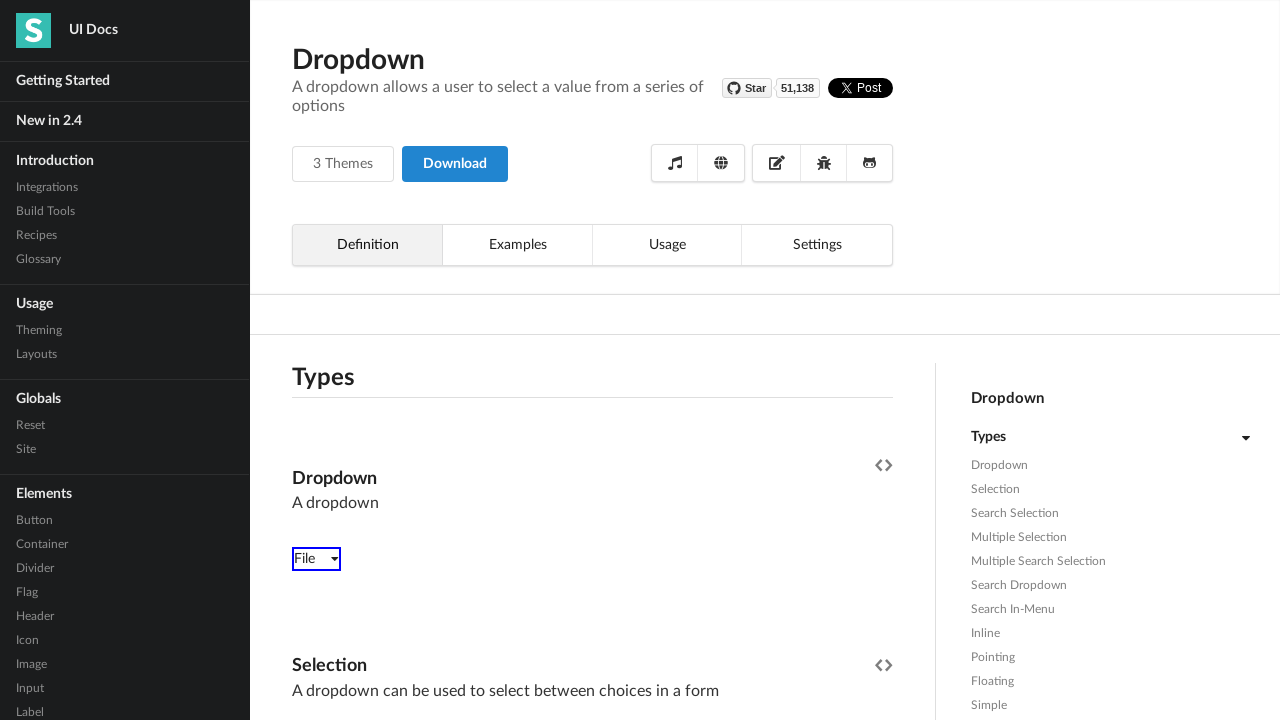

Retrieved class attribute from dropdown element
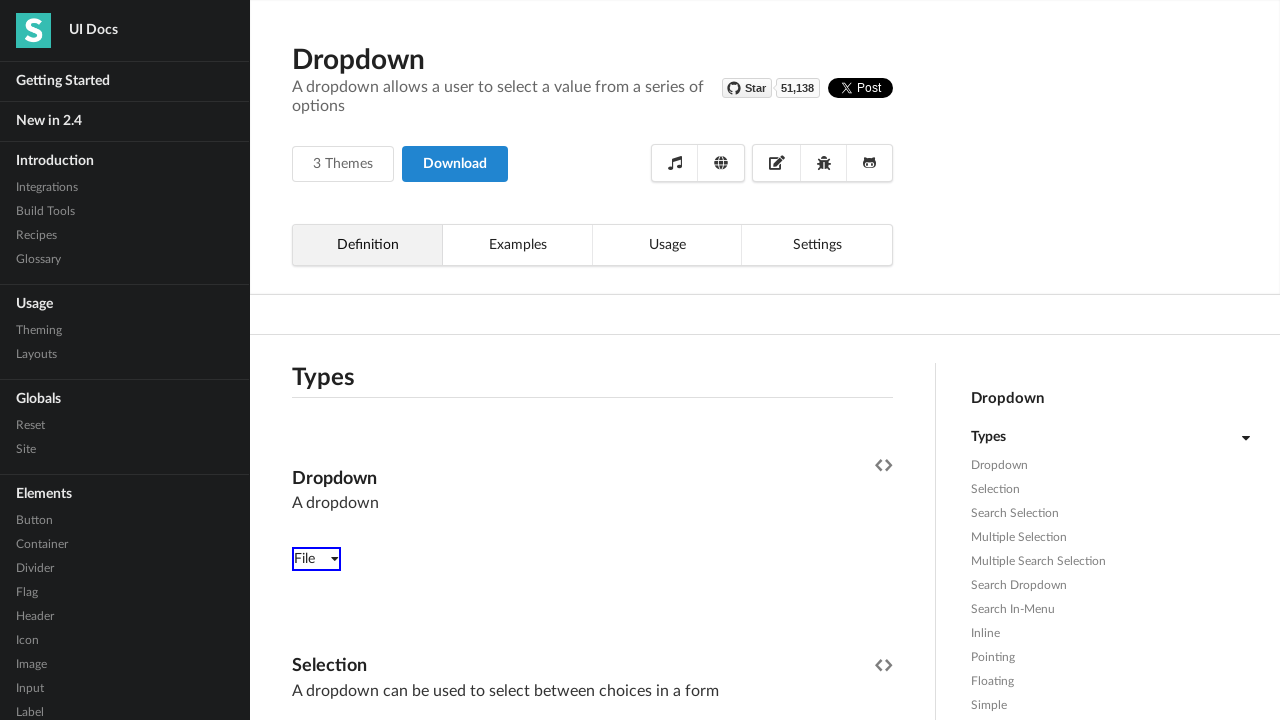

Applied blue border highlight to single-select dropdown
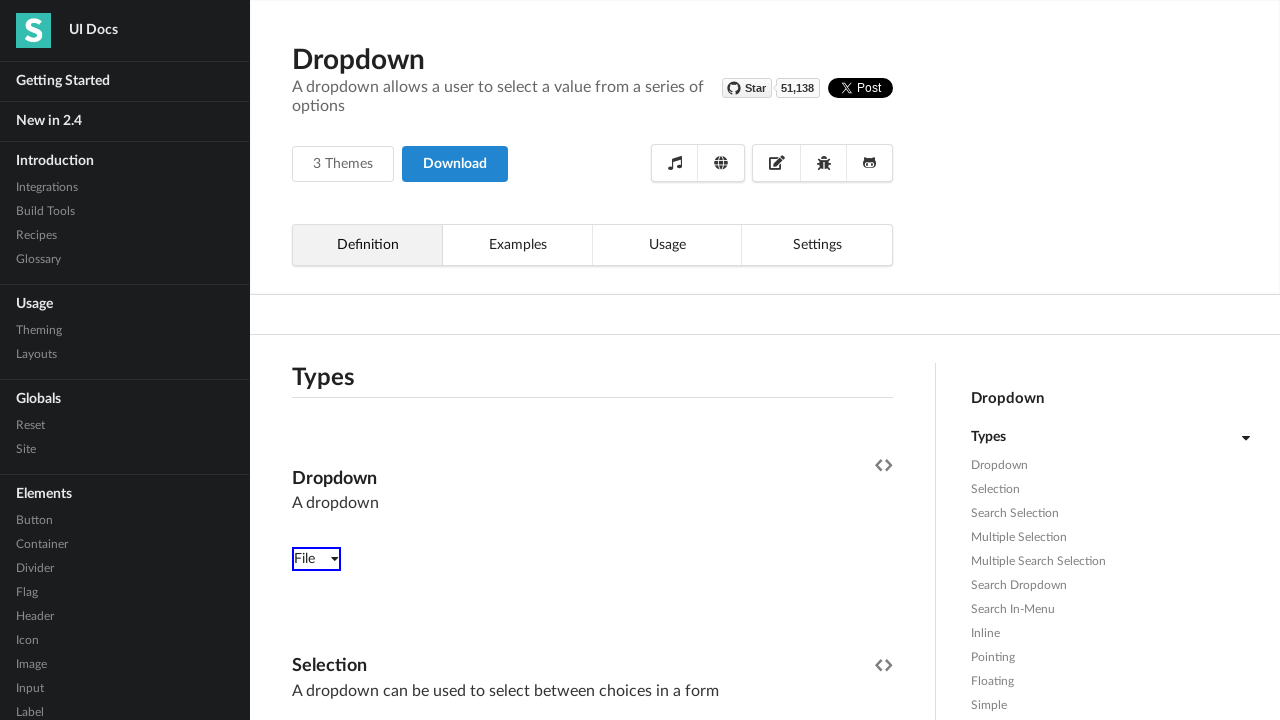

Retrieved class attribute from dropdown element
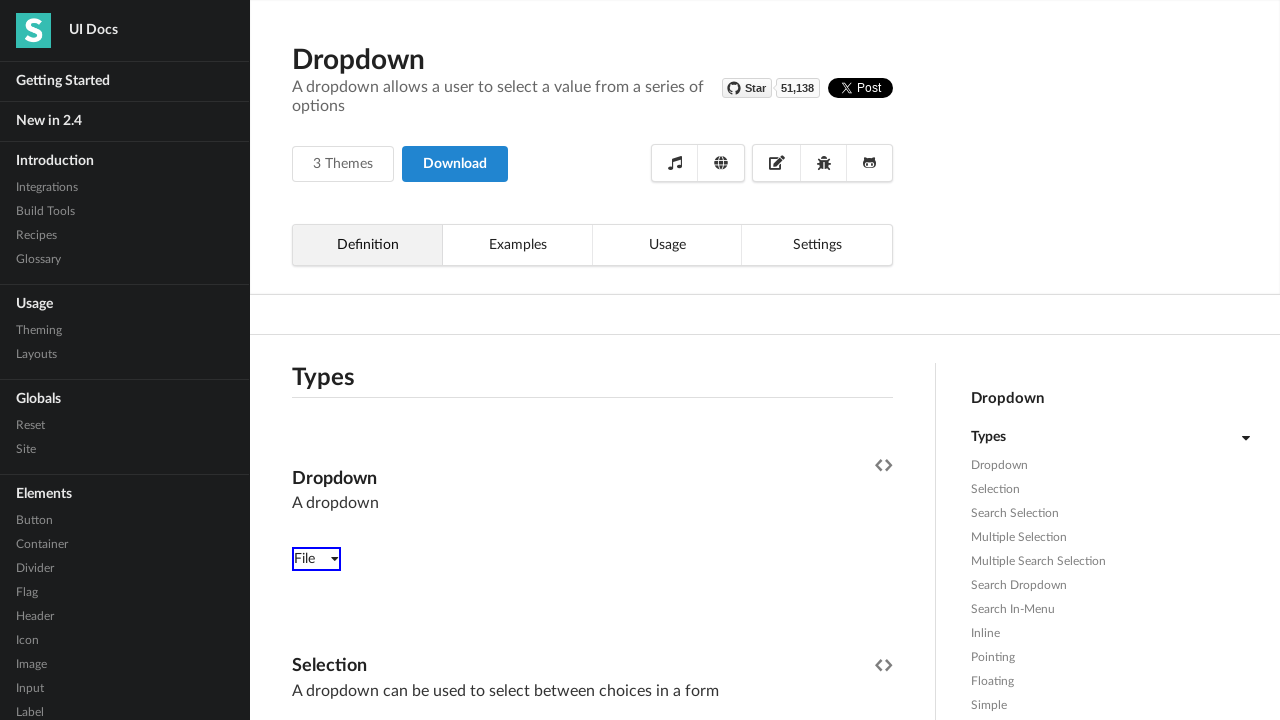

Applied blue border highlight to single-select dropdown
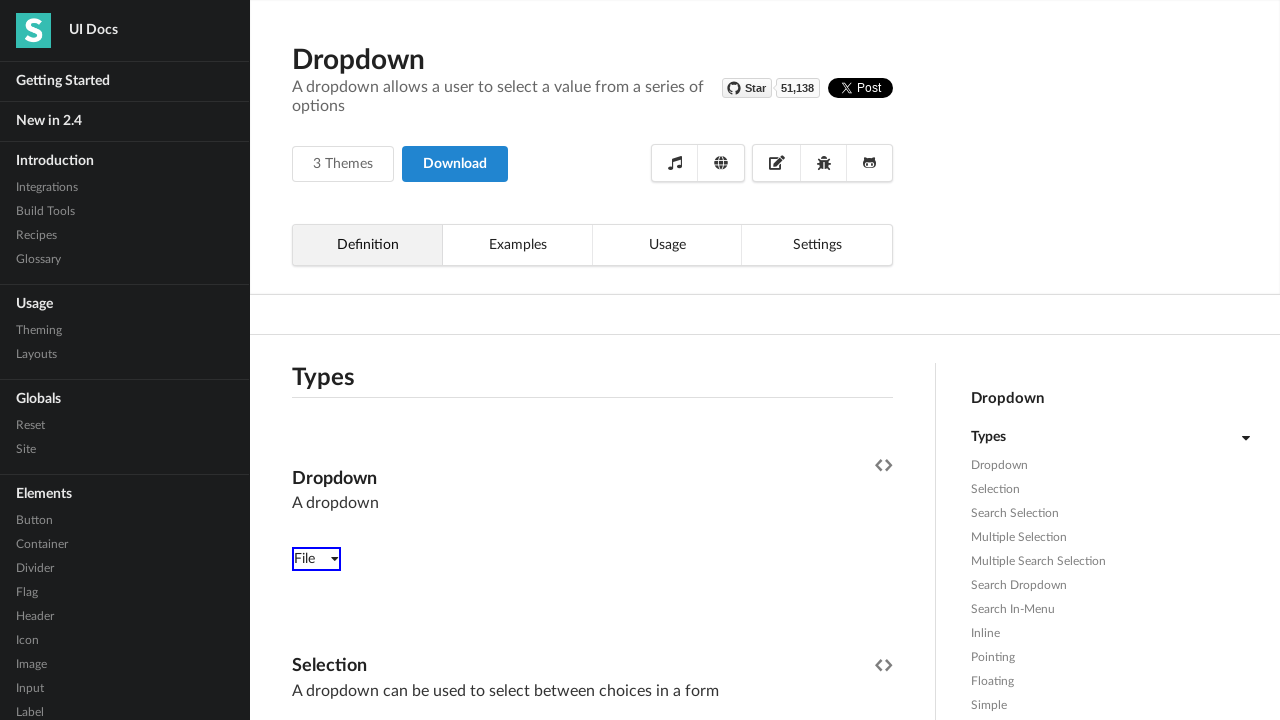

Retrieved class attribute from dropdown element
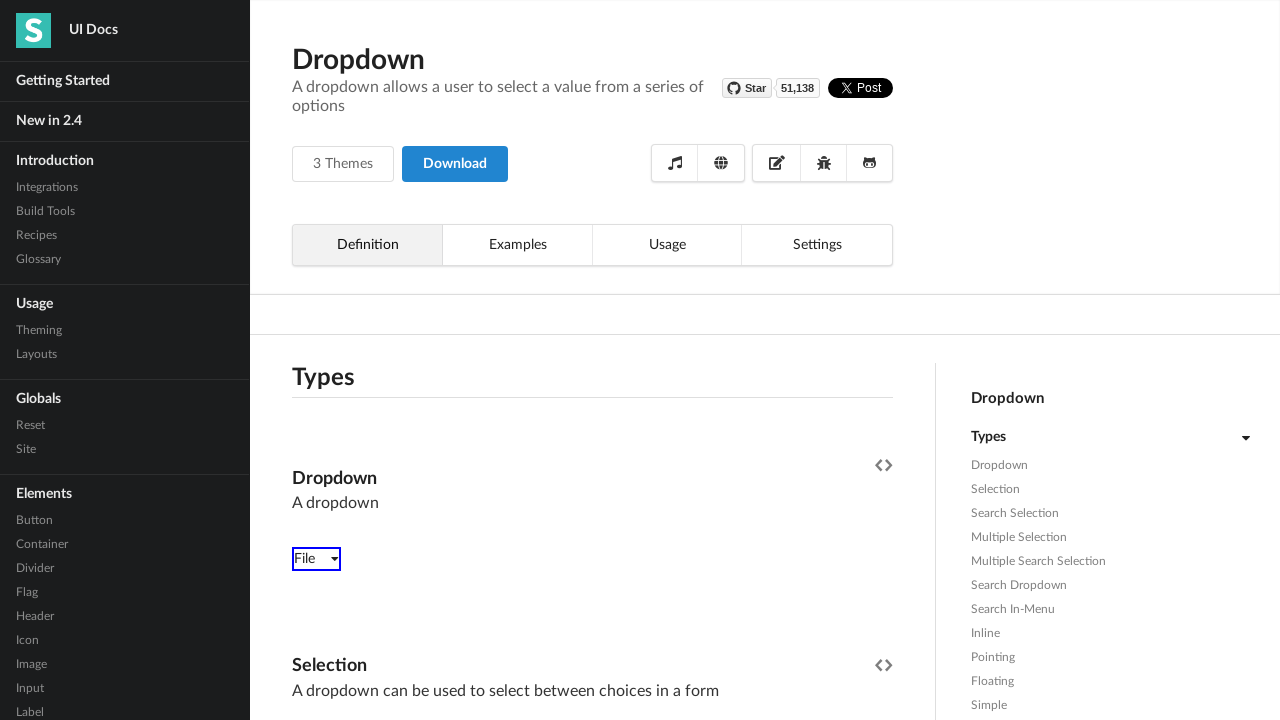

Applied blue border highlight to single-select dropdown
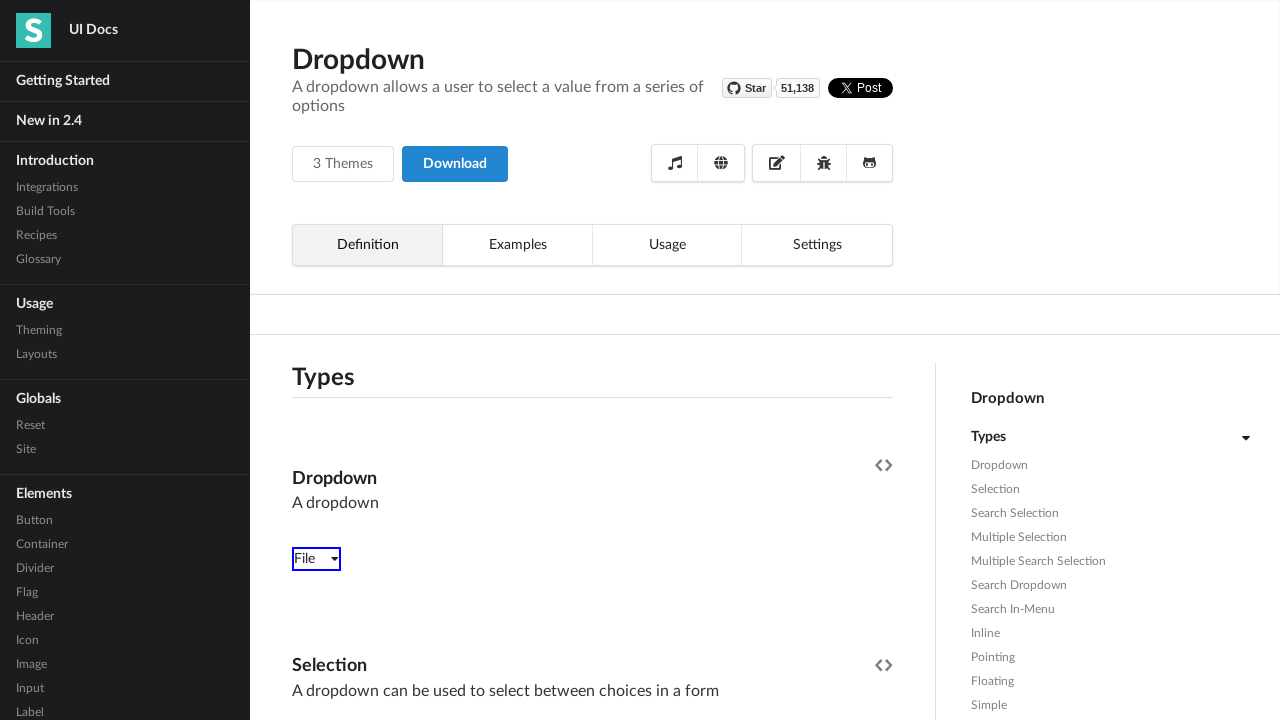

Retrieved class attribute from dropdown element
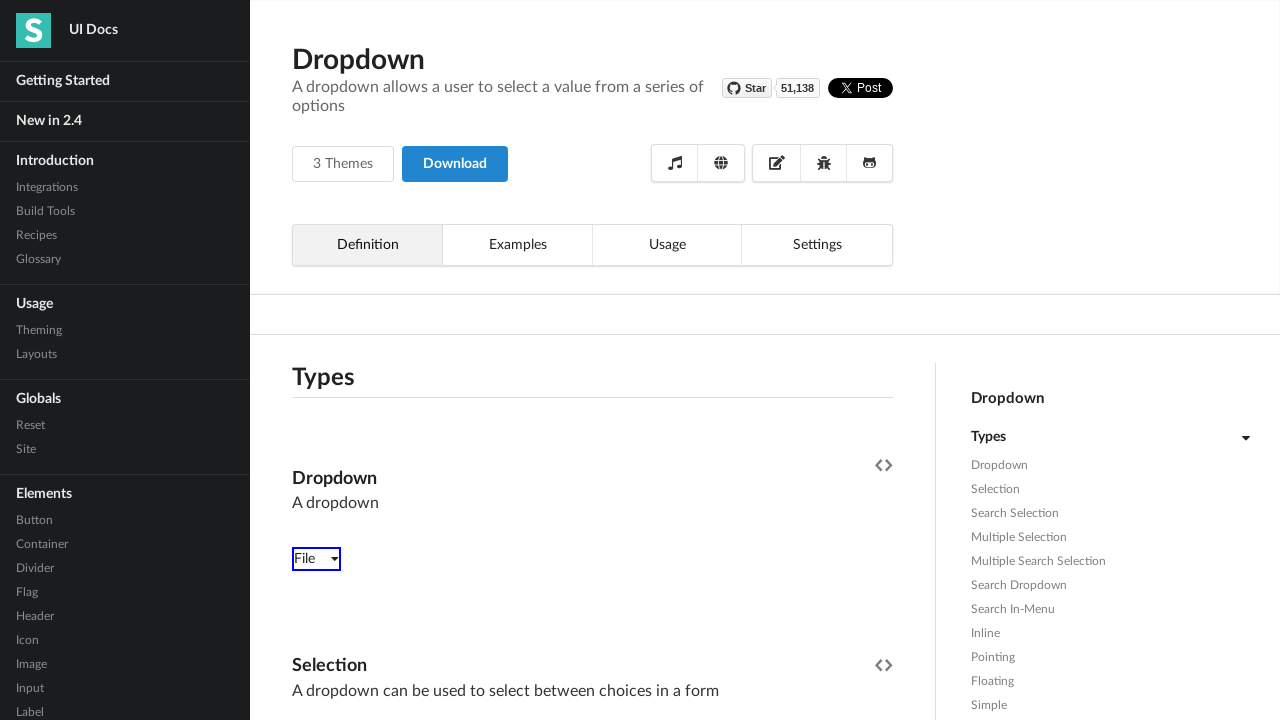

Applied blue border highlight to single-select dropdown
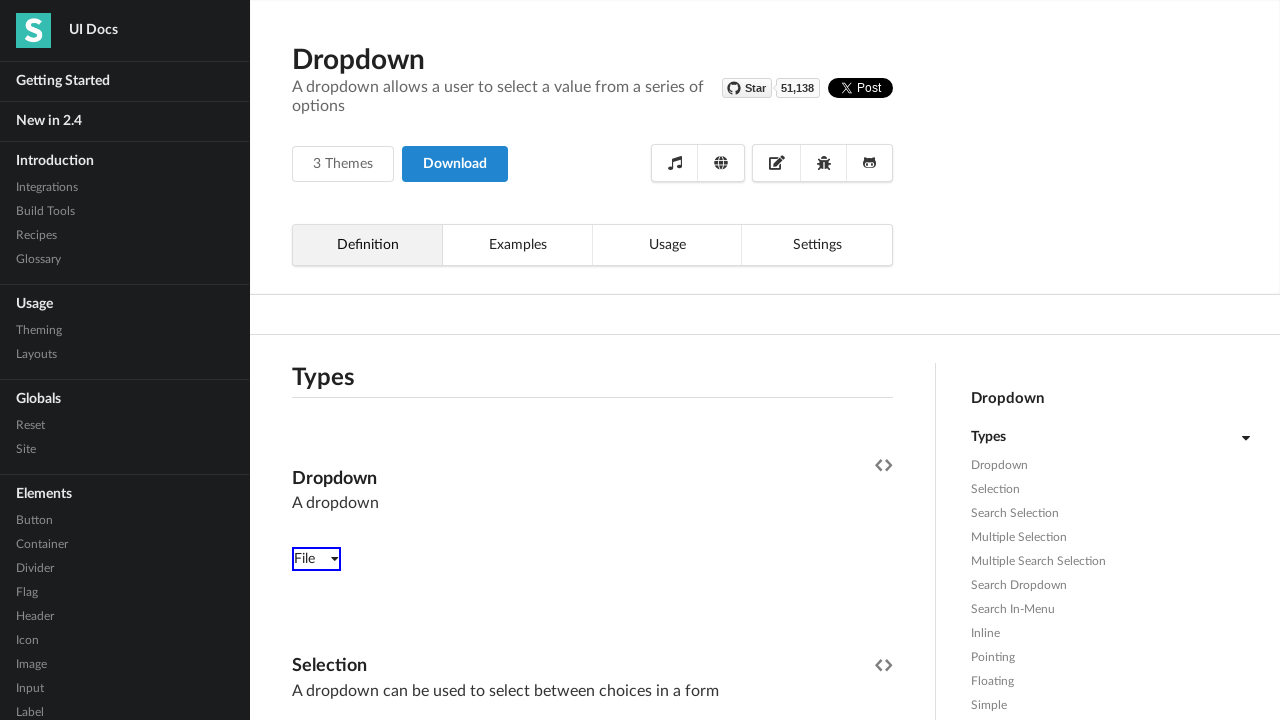

Retrieved class attribute from dropdown element
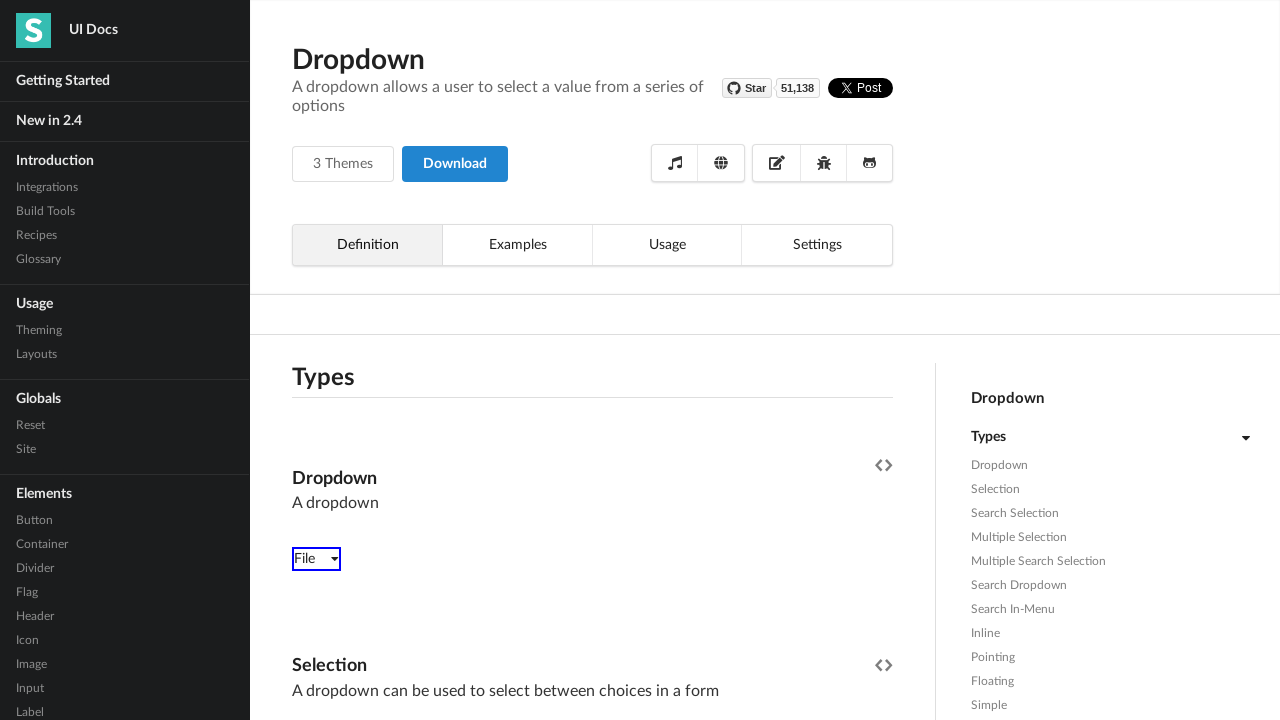

Applied blue border highlight to single-select dropdown
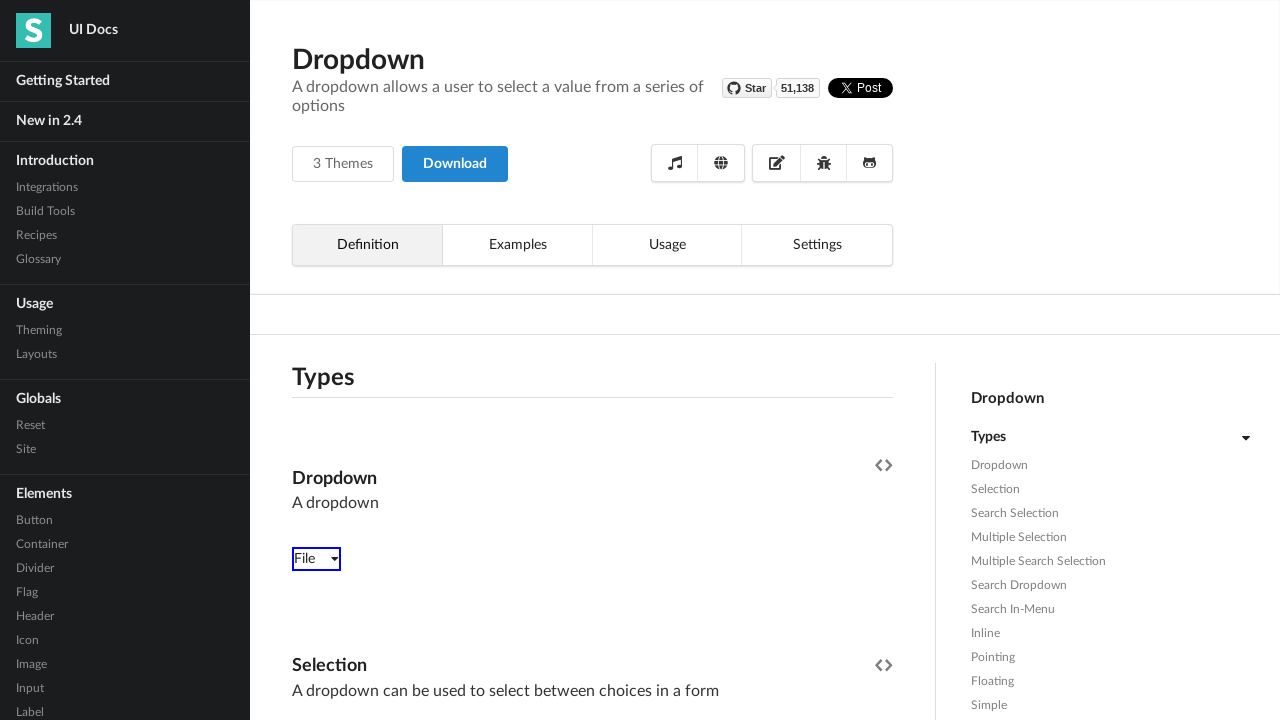

Retrieved class attribute from dropdown element
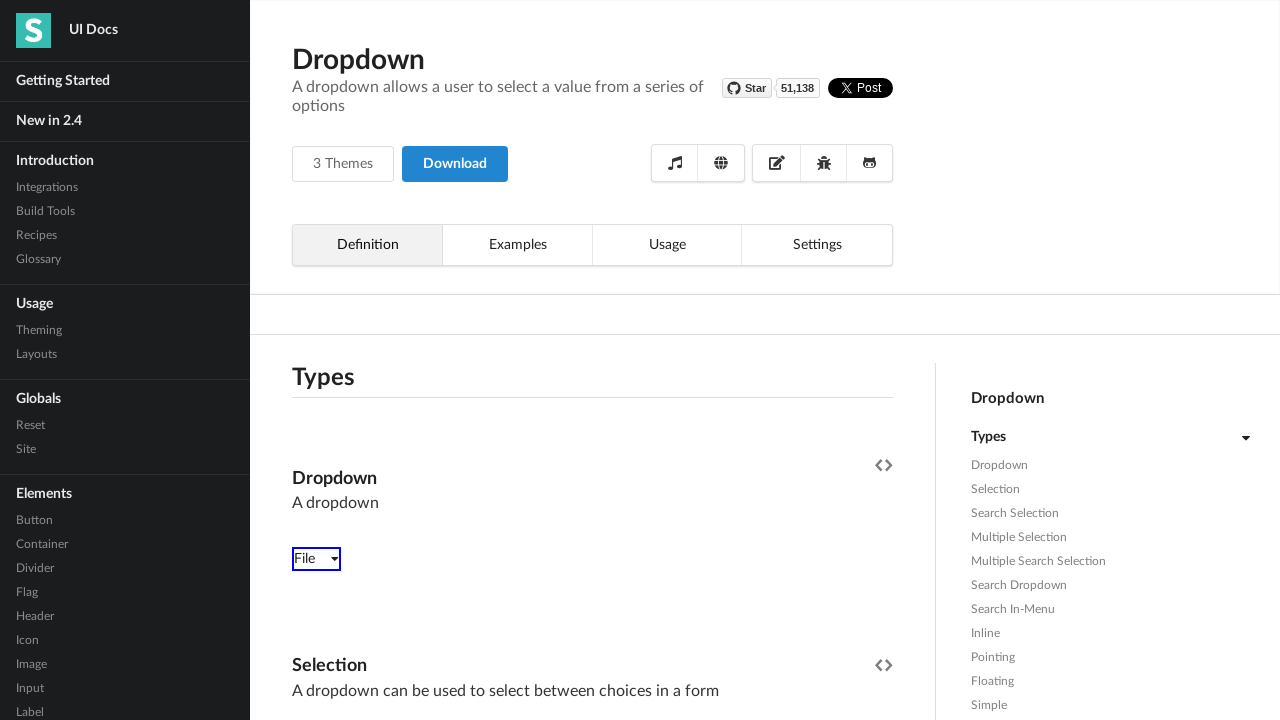

Applied blue border highlight to single-select dropdown
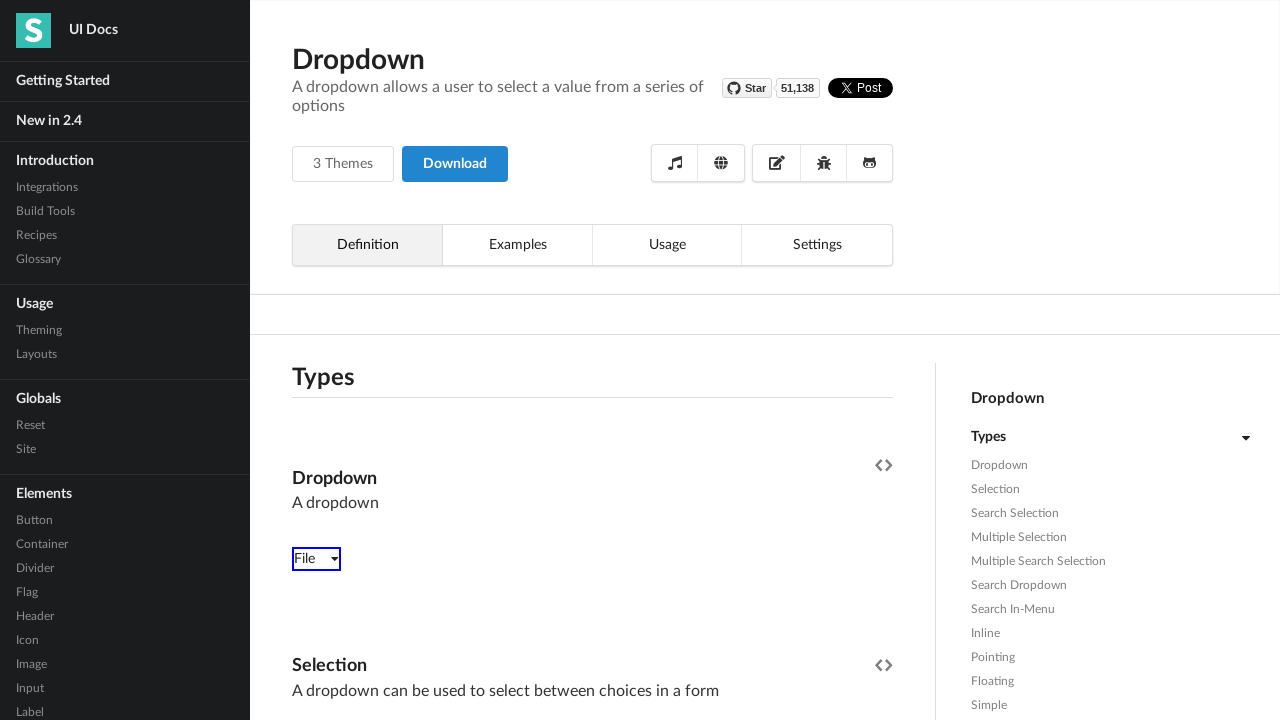

Retrieved class attribute from dropdown element
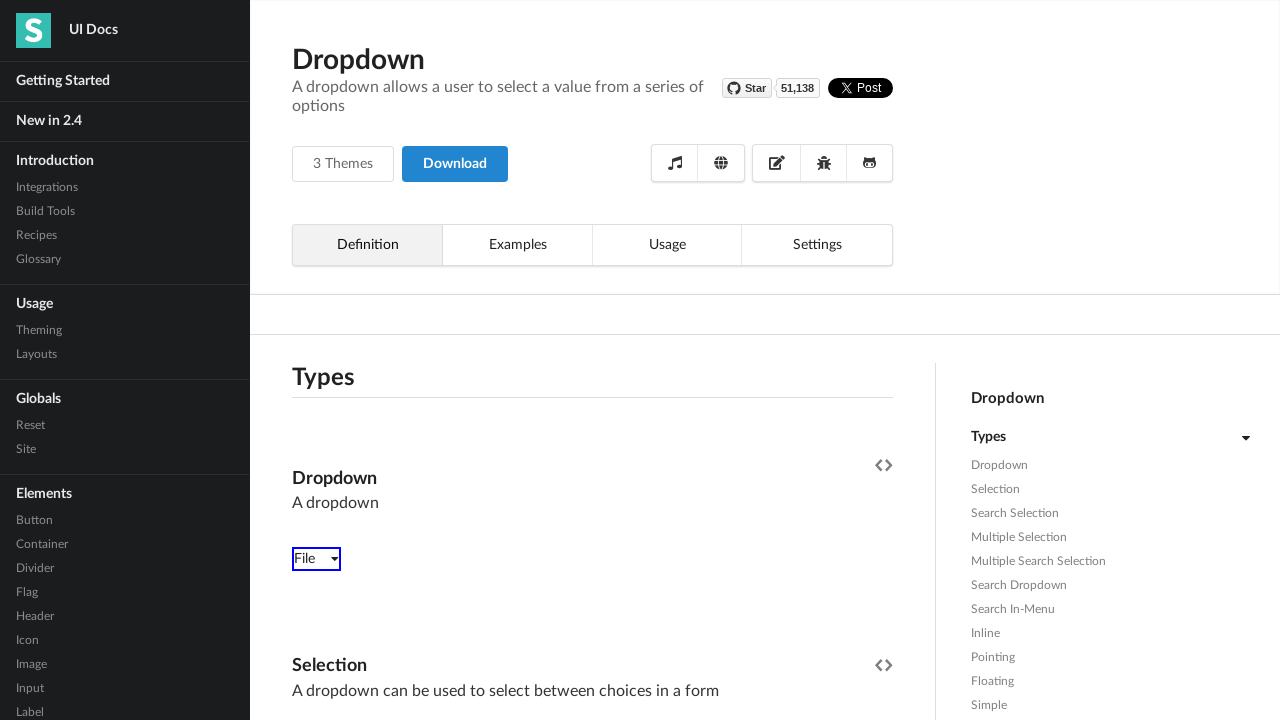

Applied blue border highlight to single-select dropdown
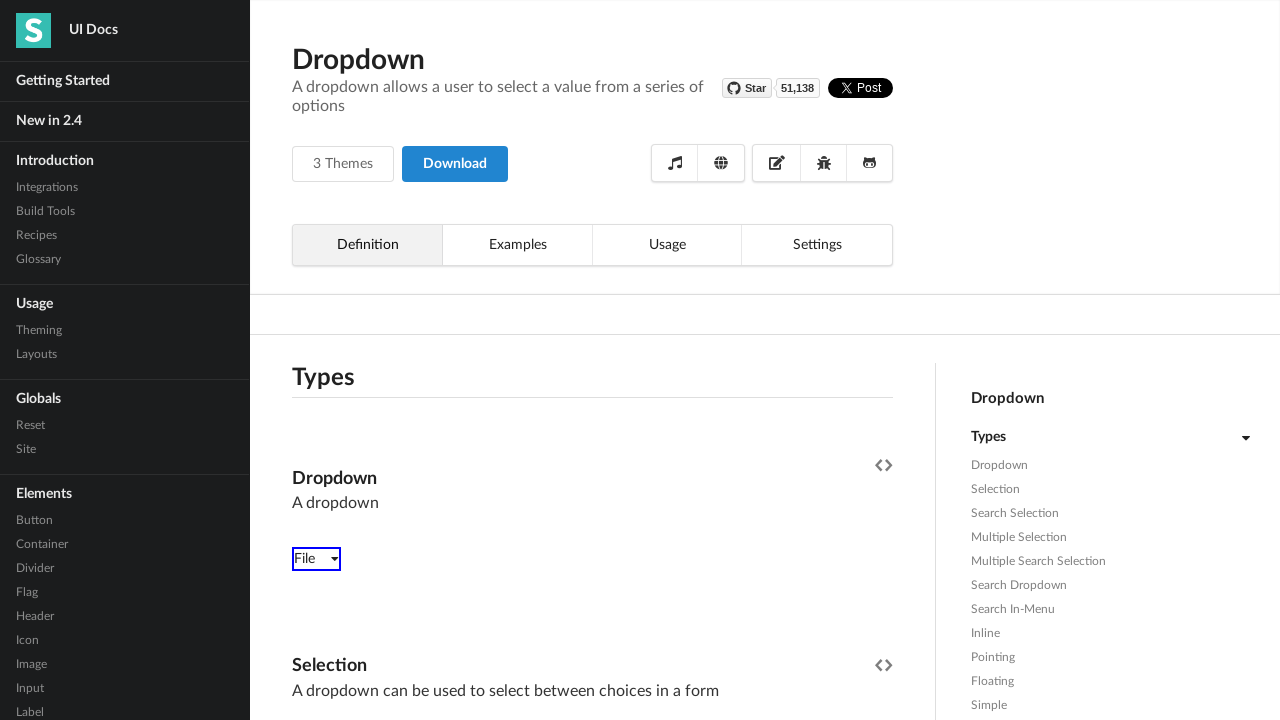

Retrieved class attribute from dropdown element
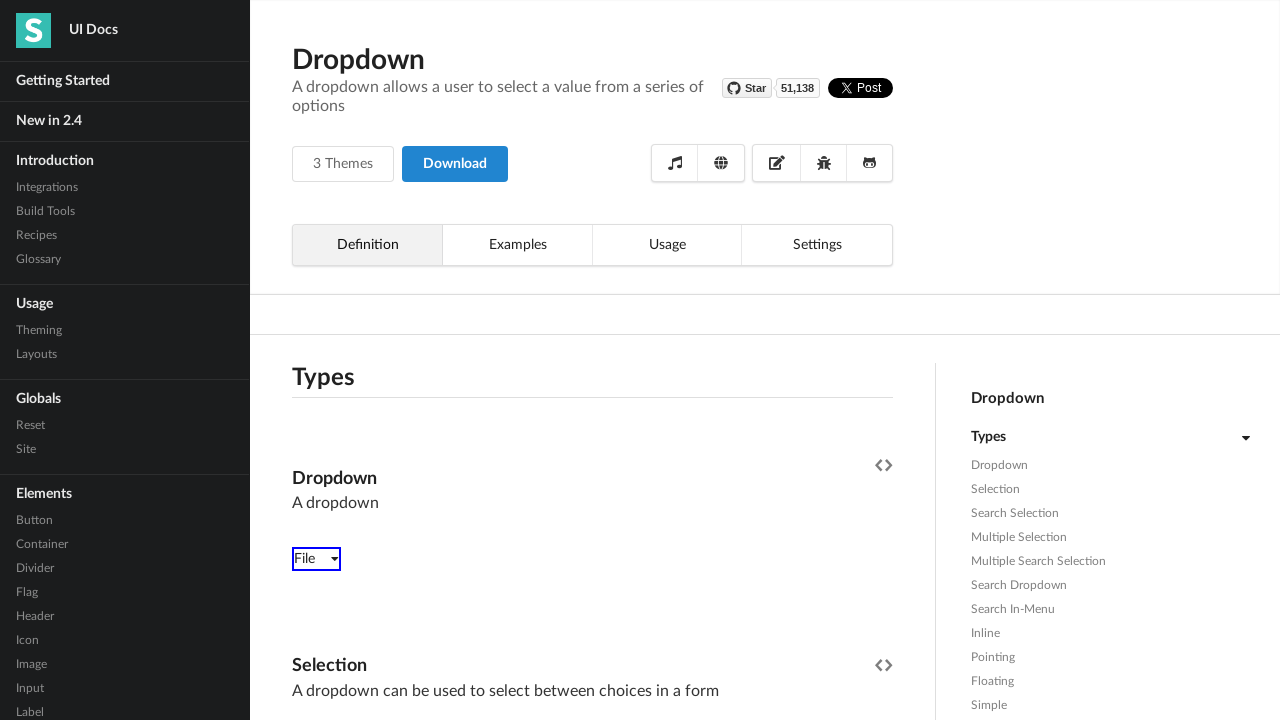

Applied blue border highlight to single-select dropdown
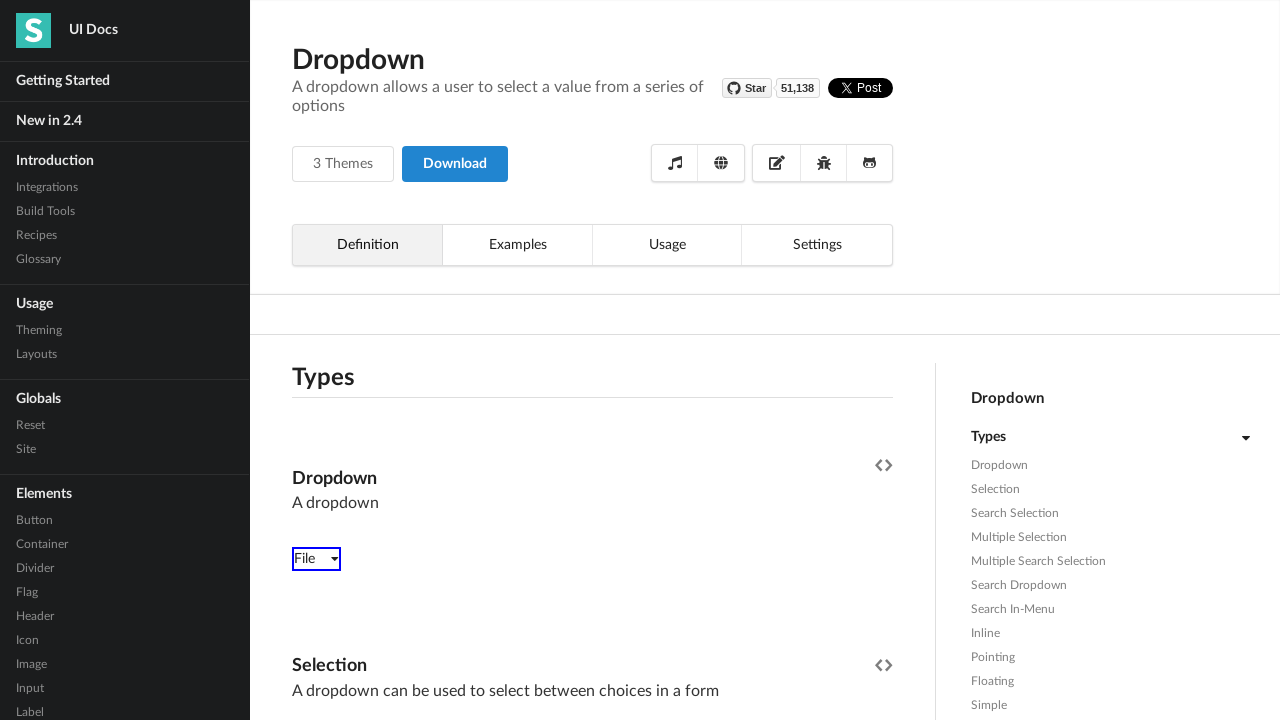

Retrieved class attribute from dropdown element
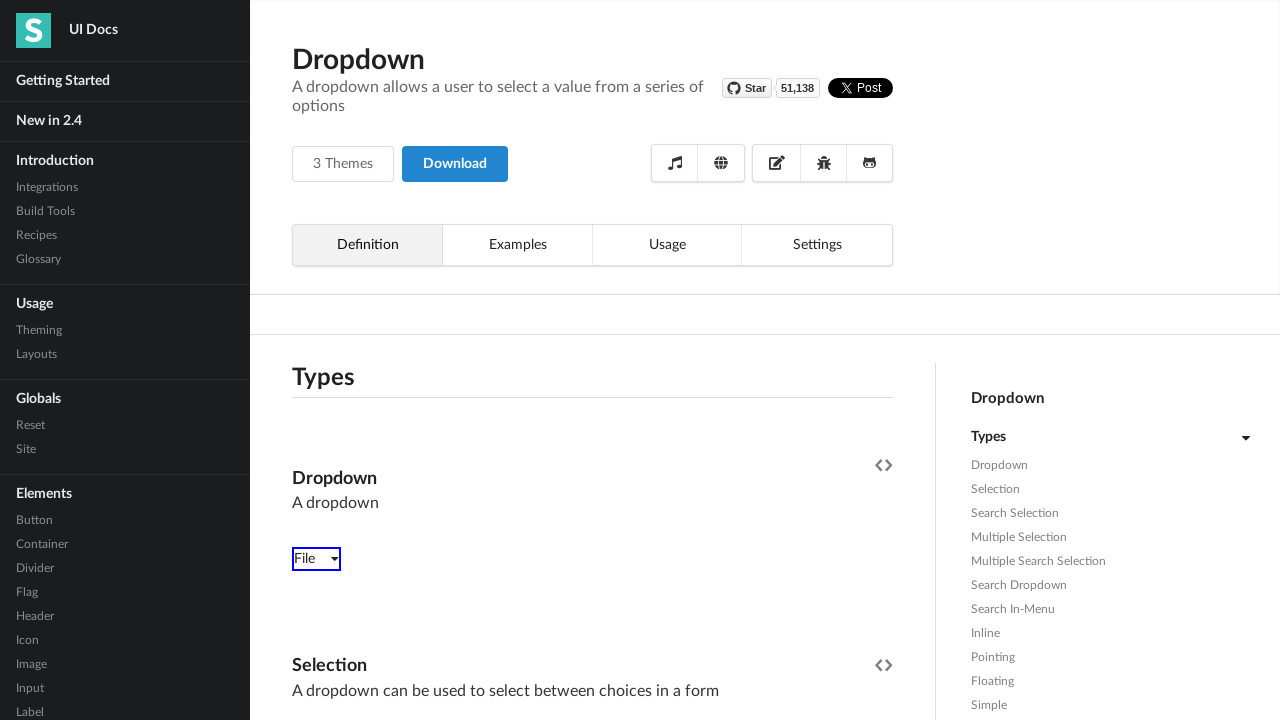

Applied blue border highlight to single-select dropdown
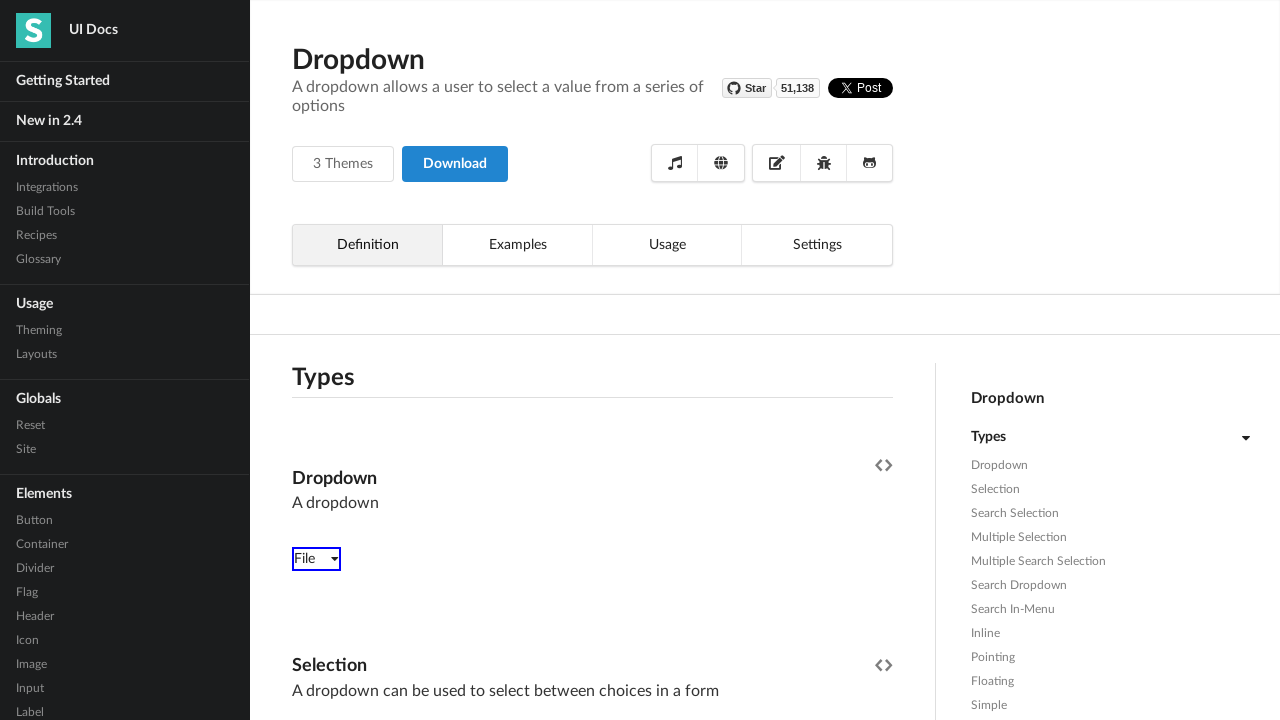

Retrieved class attribute from dropdown element
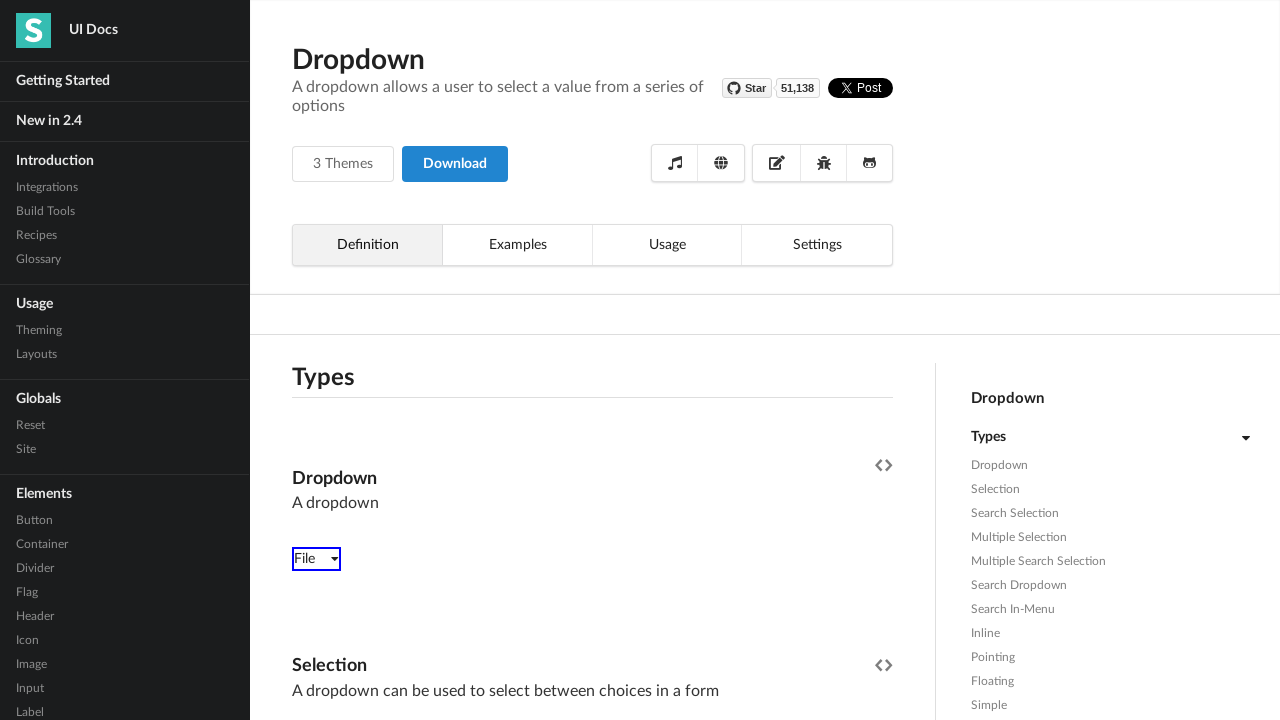

Applied blue border highlight to single-select dropdown
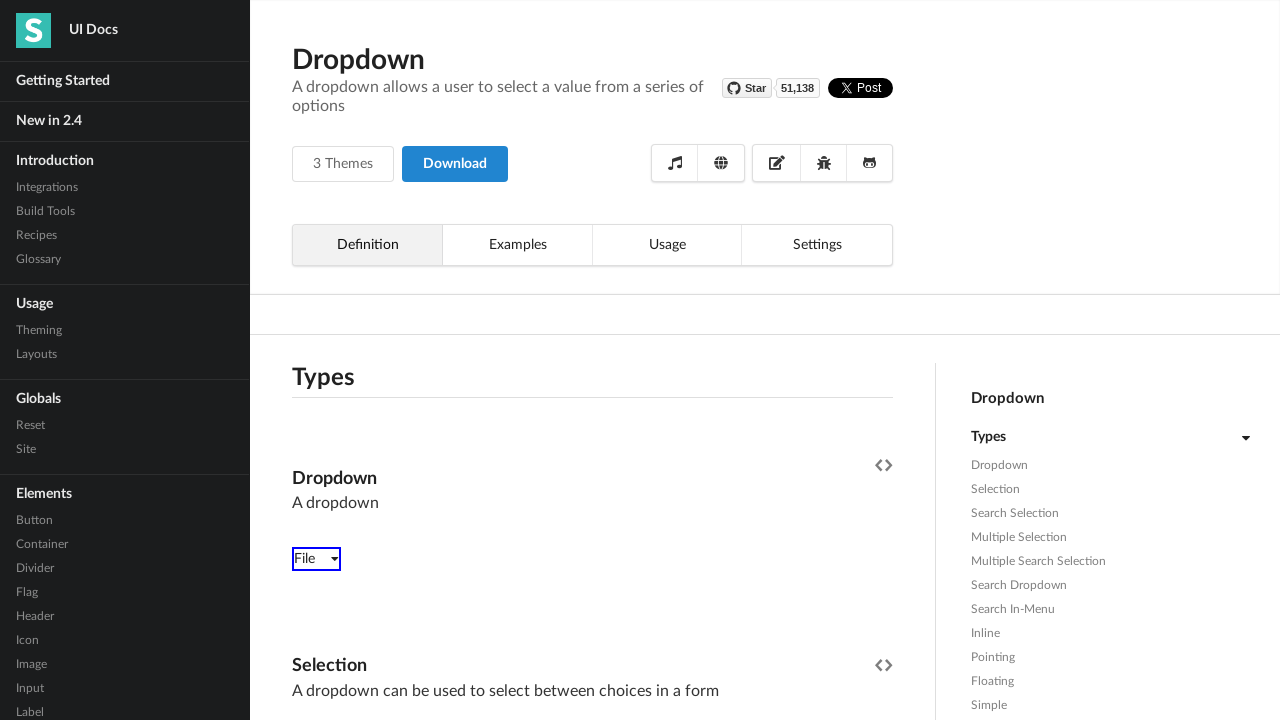

Retrieved class attribute from dropdown element
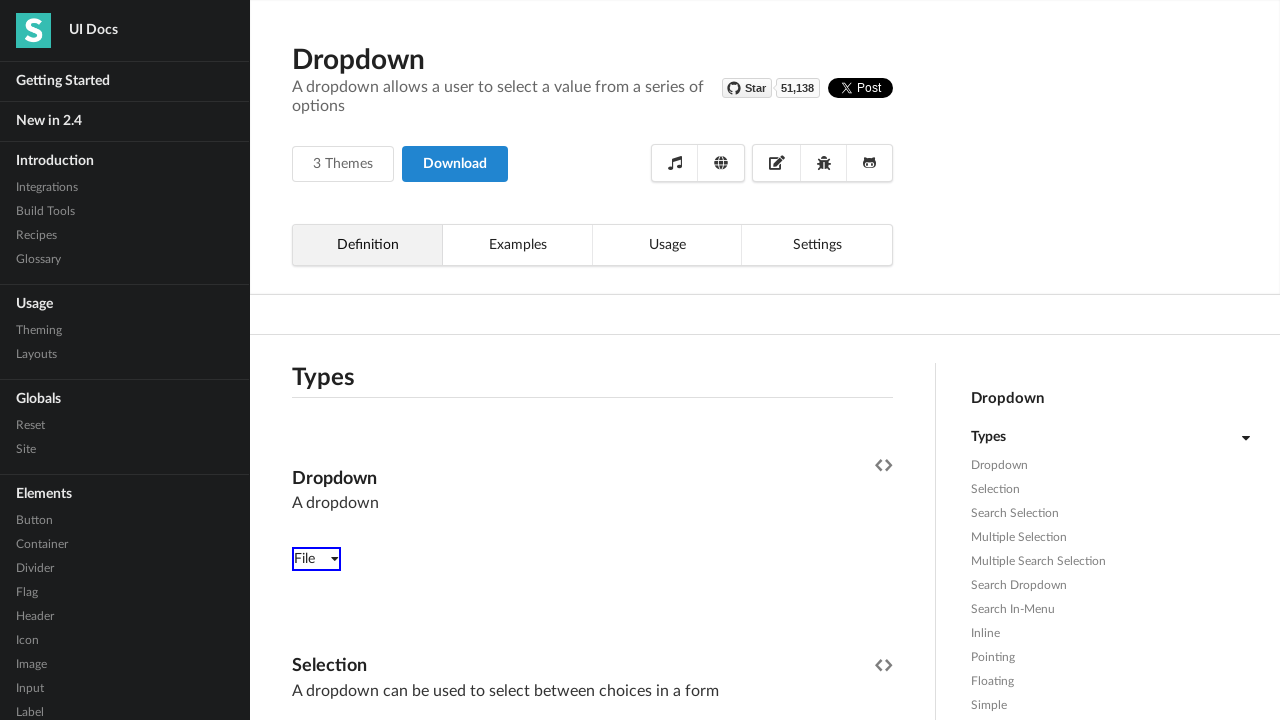

Applied blue border highlight to single-select dropdown
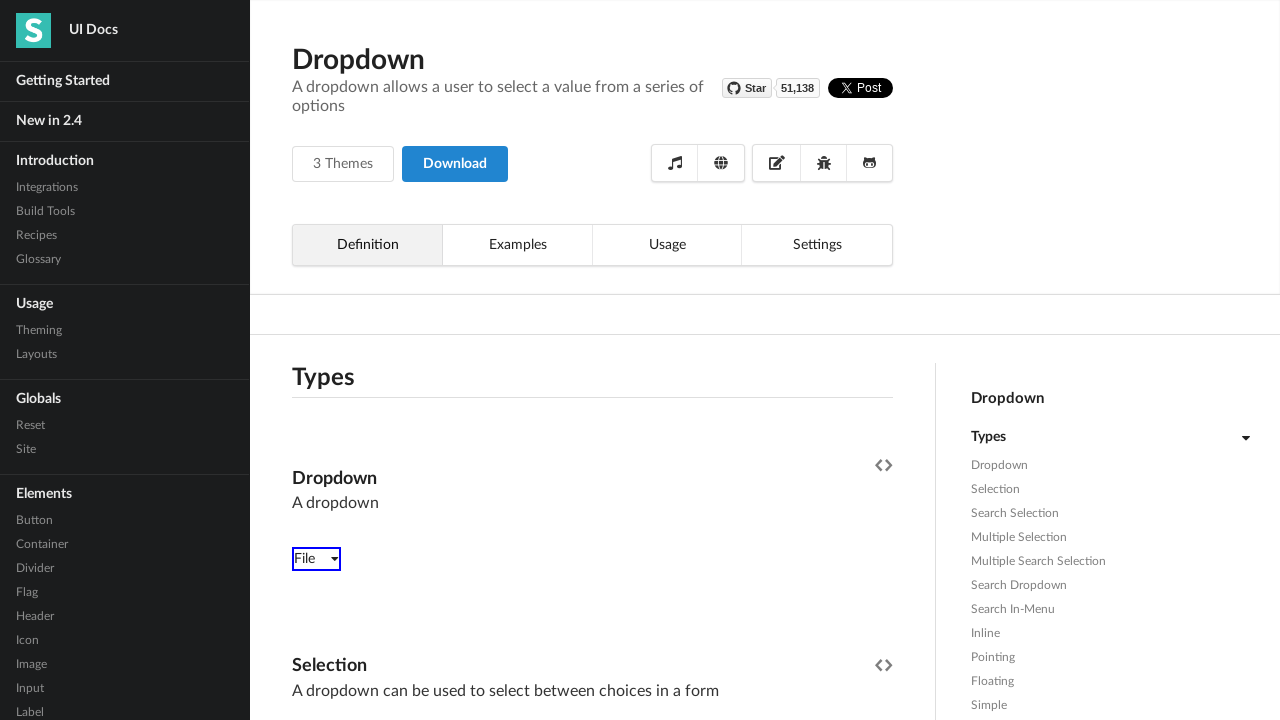

Retrieved class attribute from dropdown element
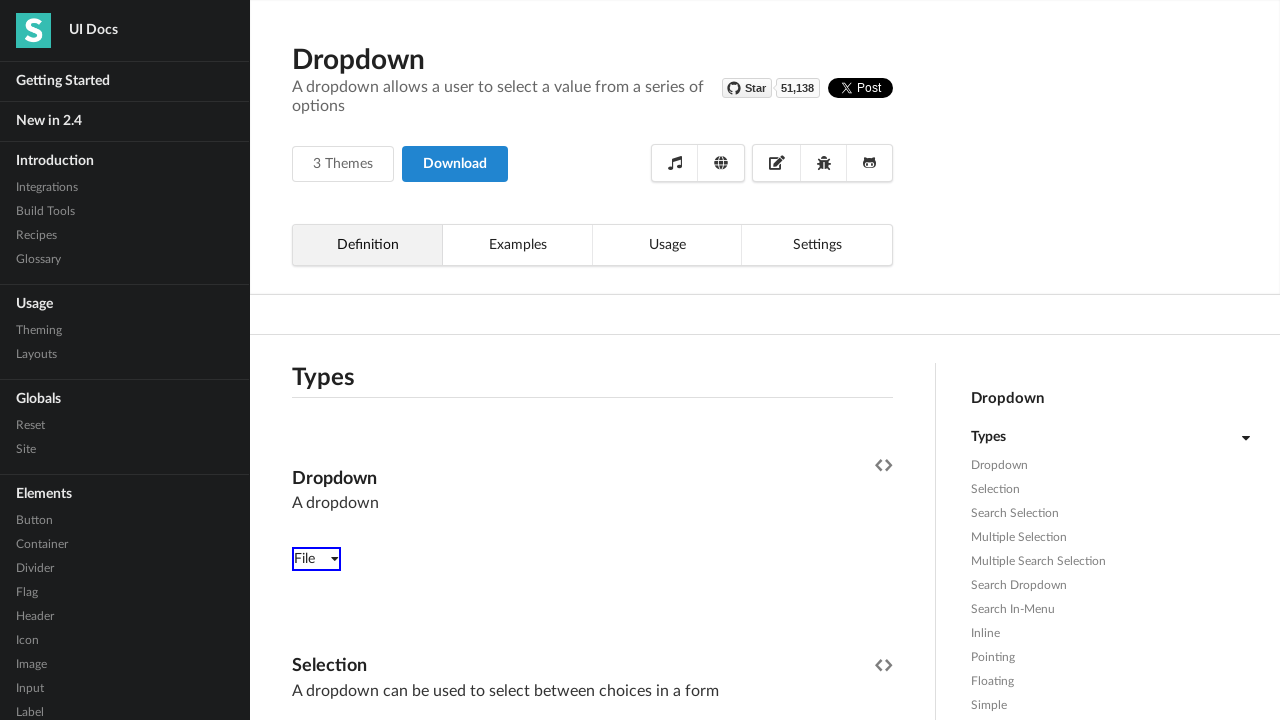

Applied blue border highlight to single-select dropdown
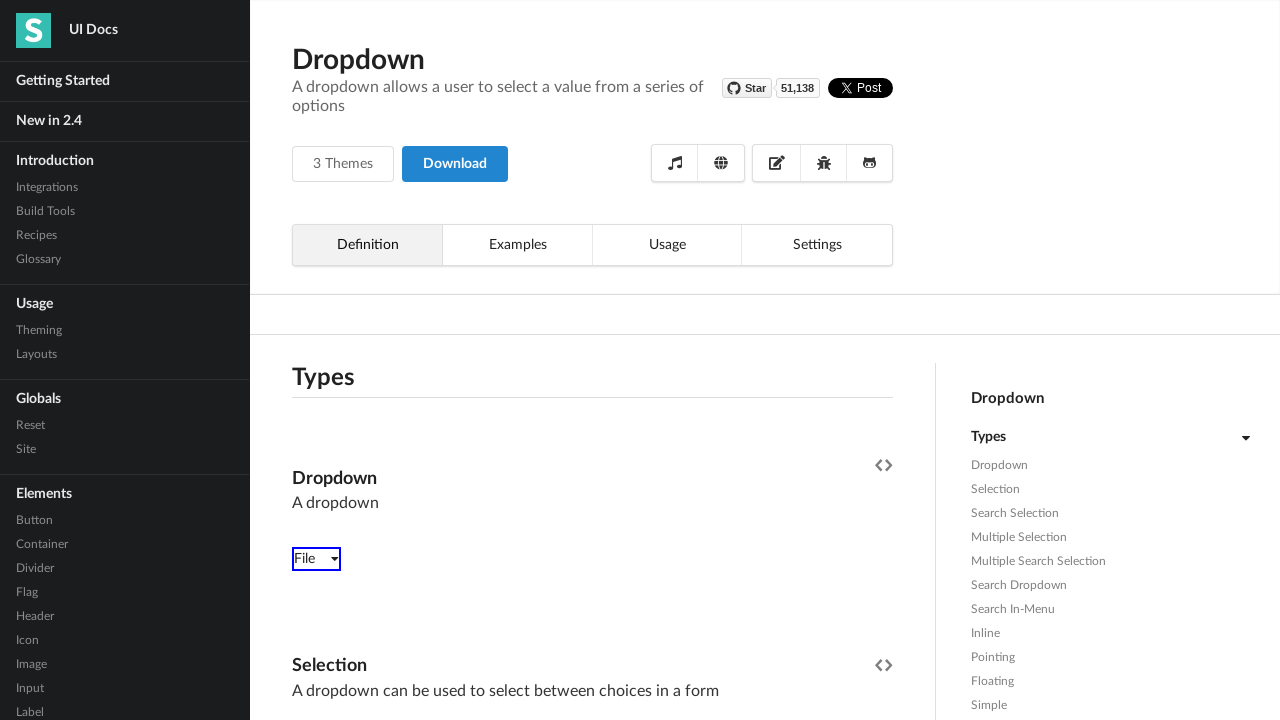

Retrieved class attribute from dropdown element
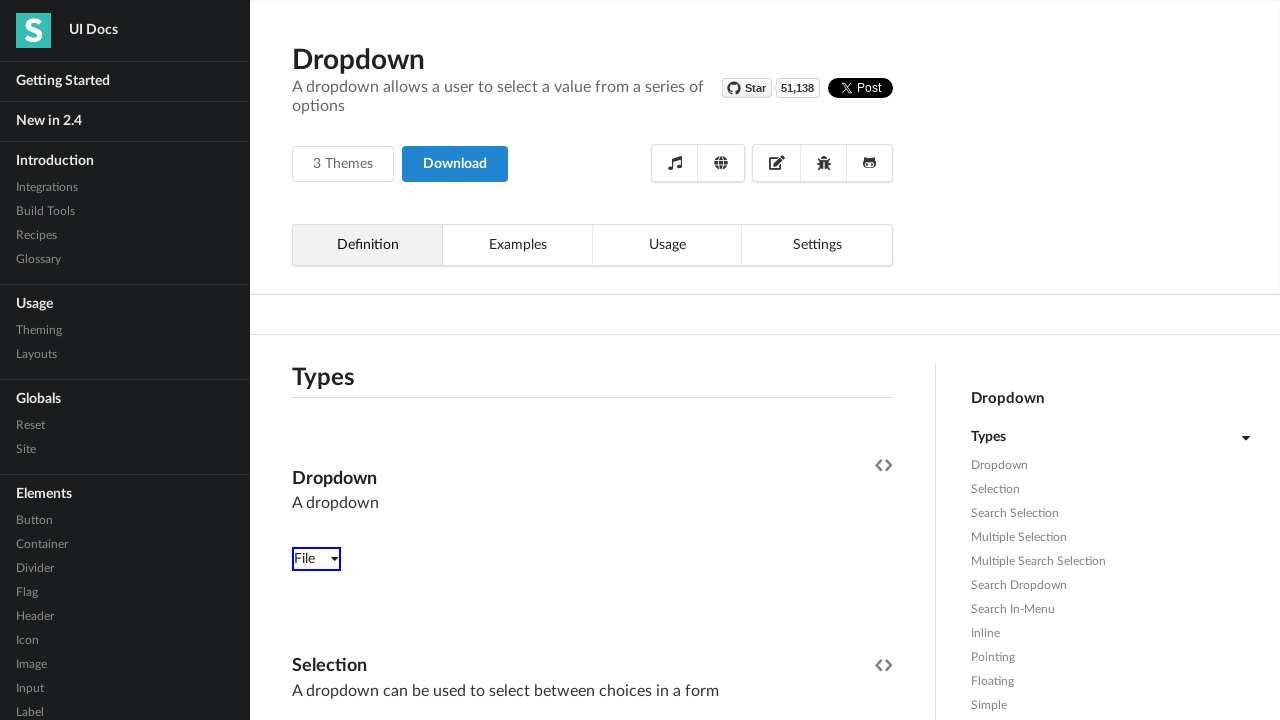

Applied blue border highlight to single-select dropdown
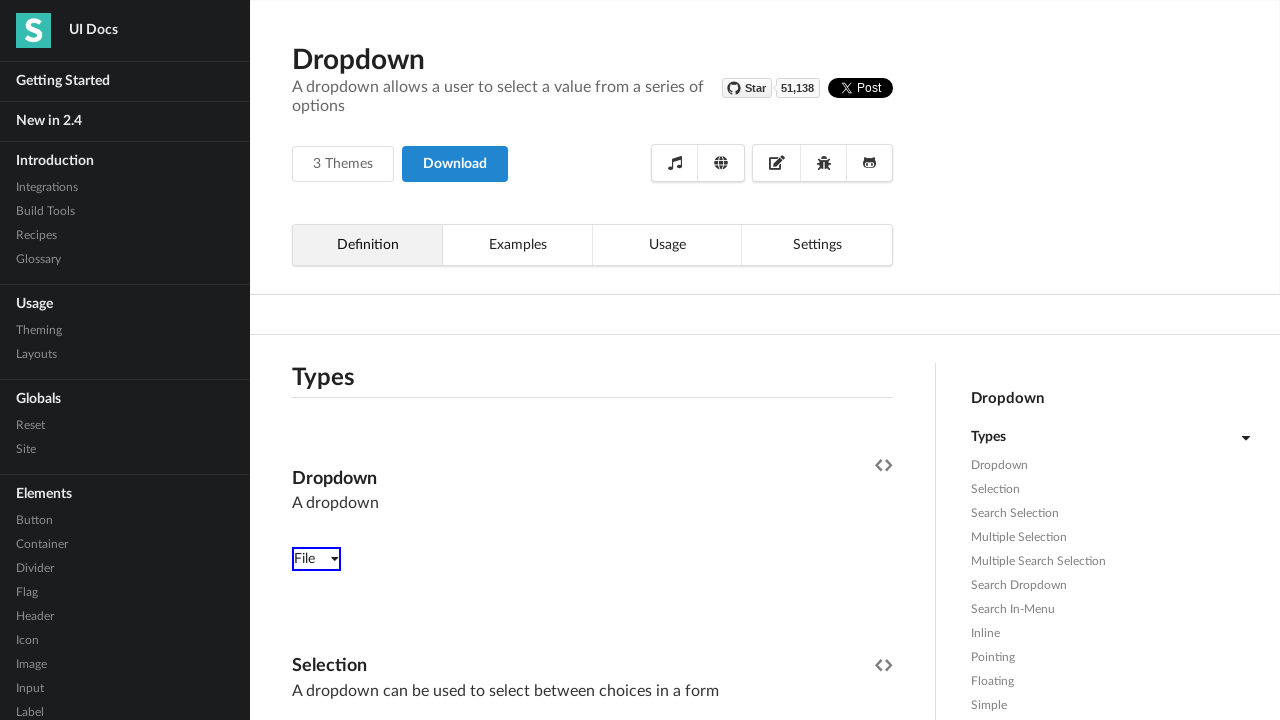

Retrieved class attribute from dropdown element
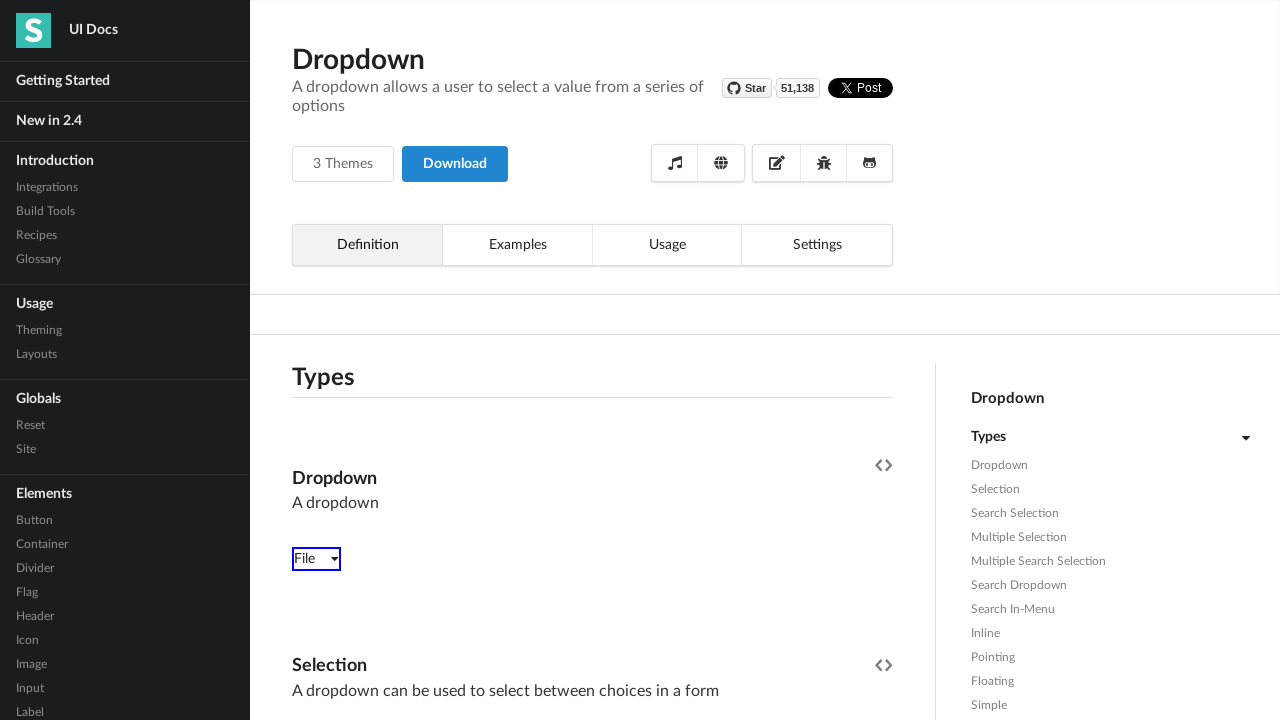

Applied blue border highlight to single-select dropdown
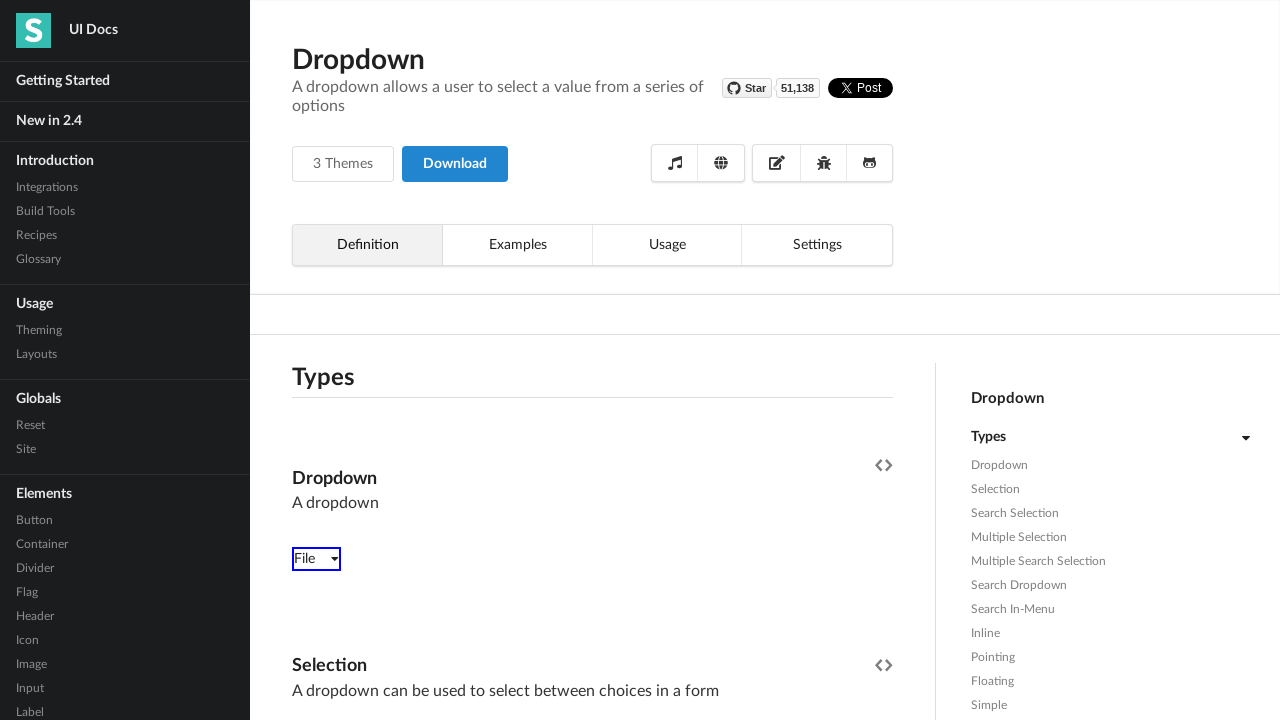

Retrieved class attribute from dropdown element
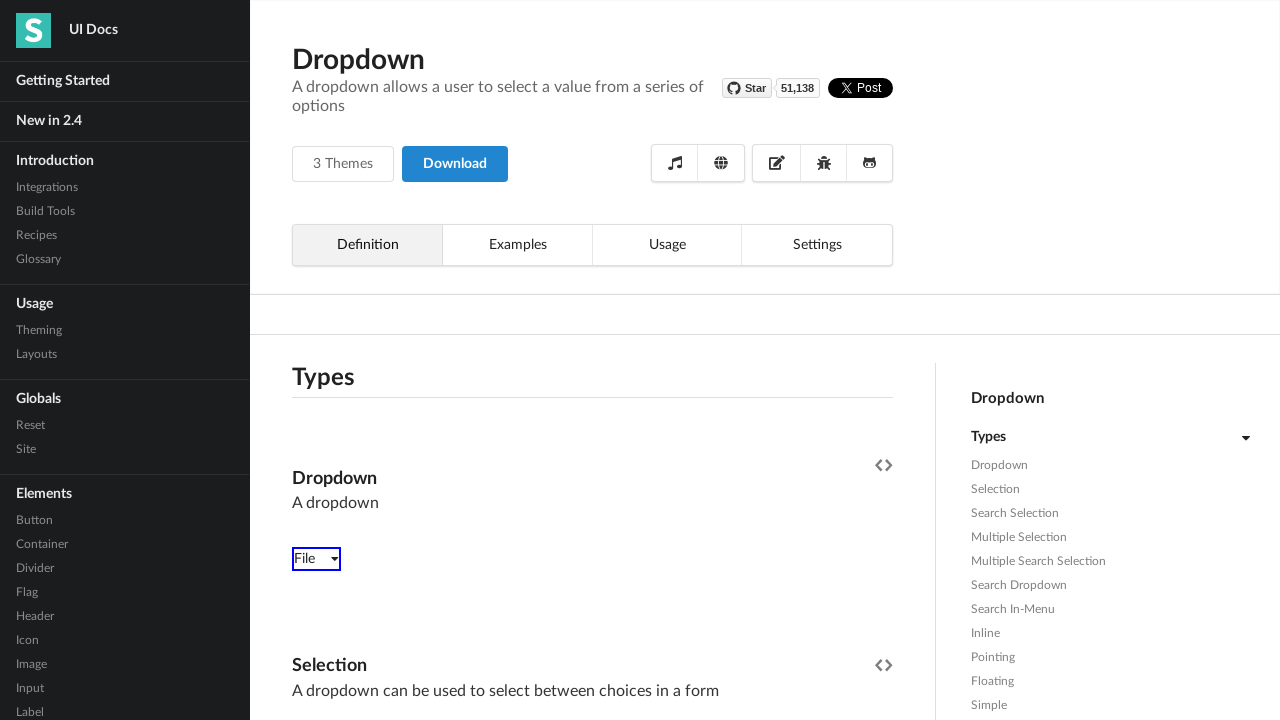

Applied blue border highlight to single-select dropdown
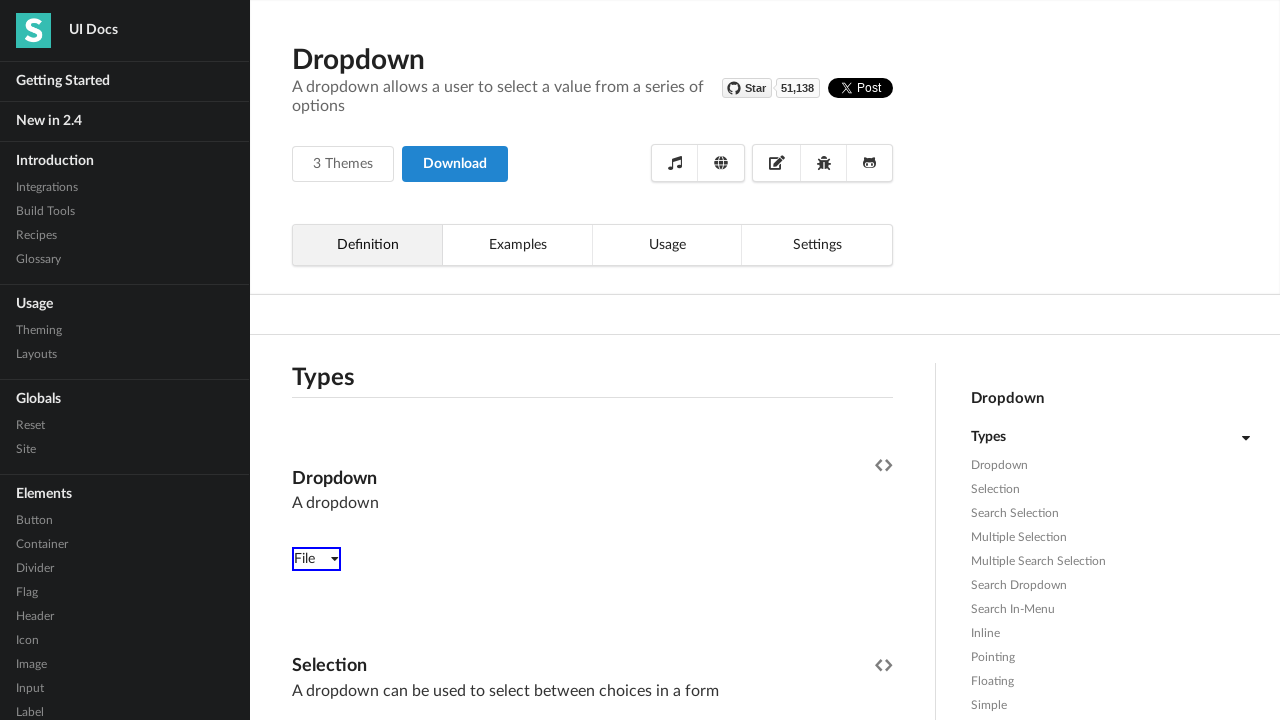

Retrieved class attribute from dropdown element
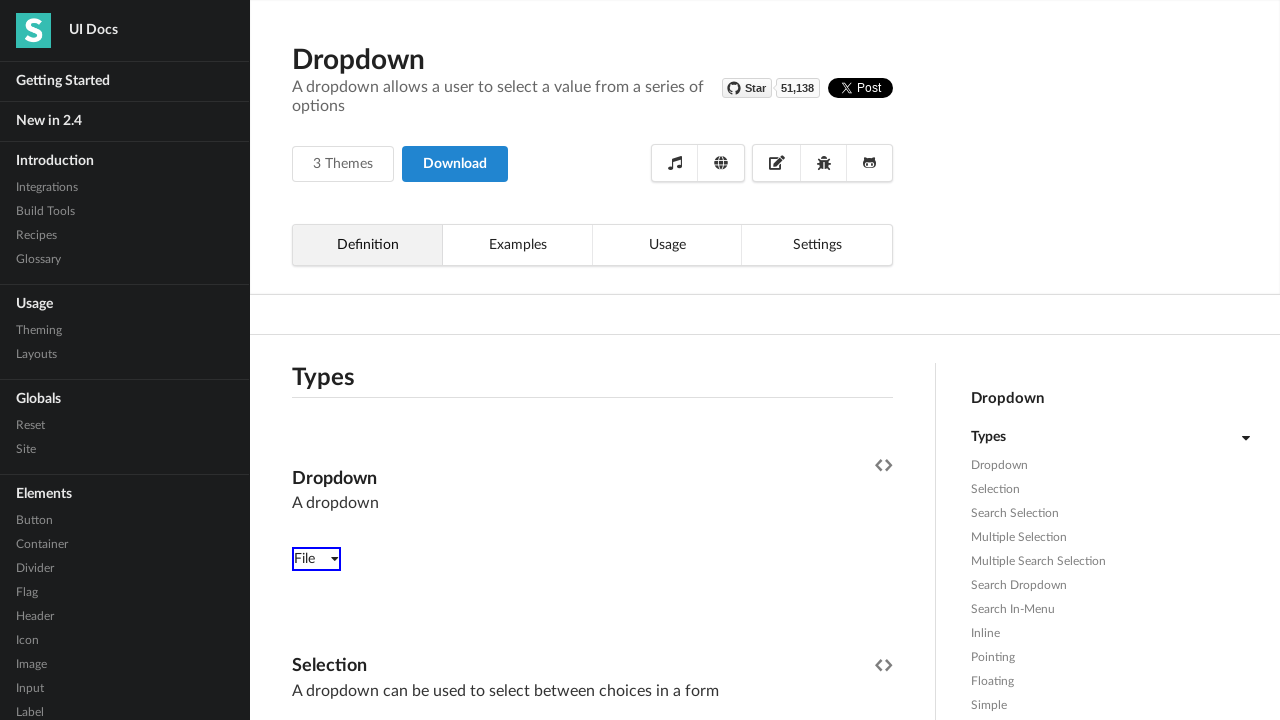

Applied blue border highlight to single-select dropdown
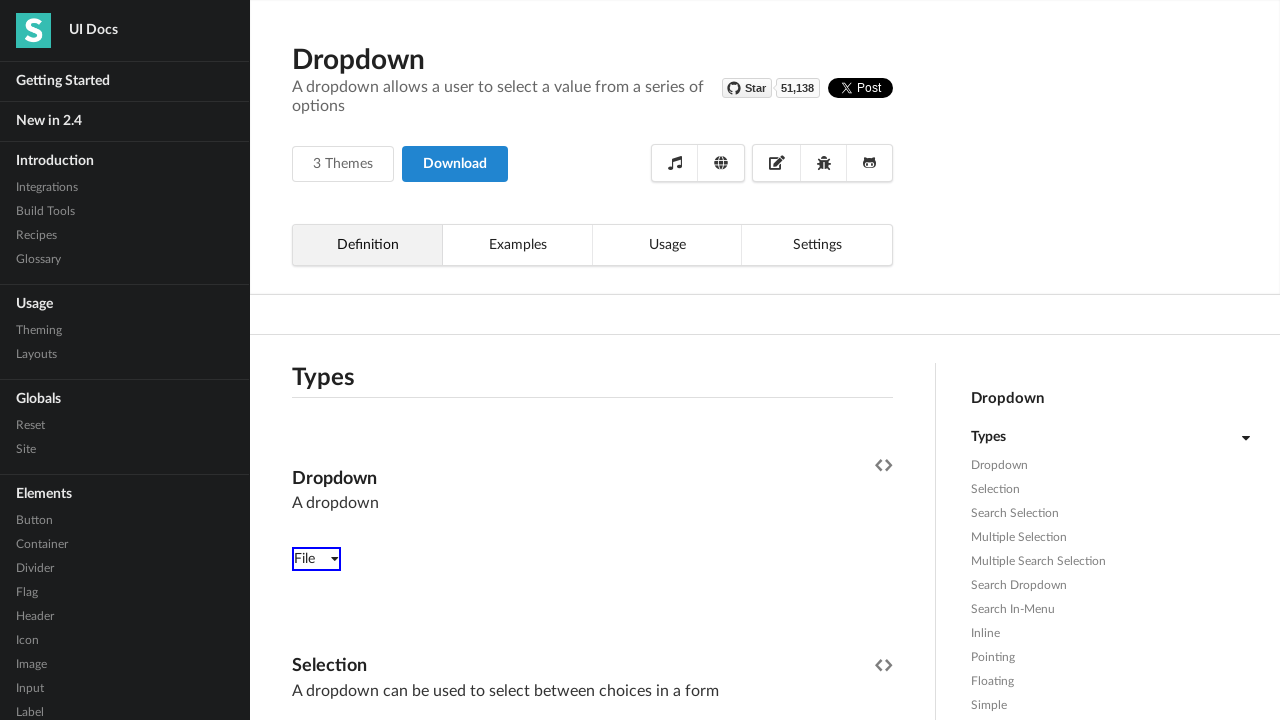

Retrieved class attribute from dropdown element
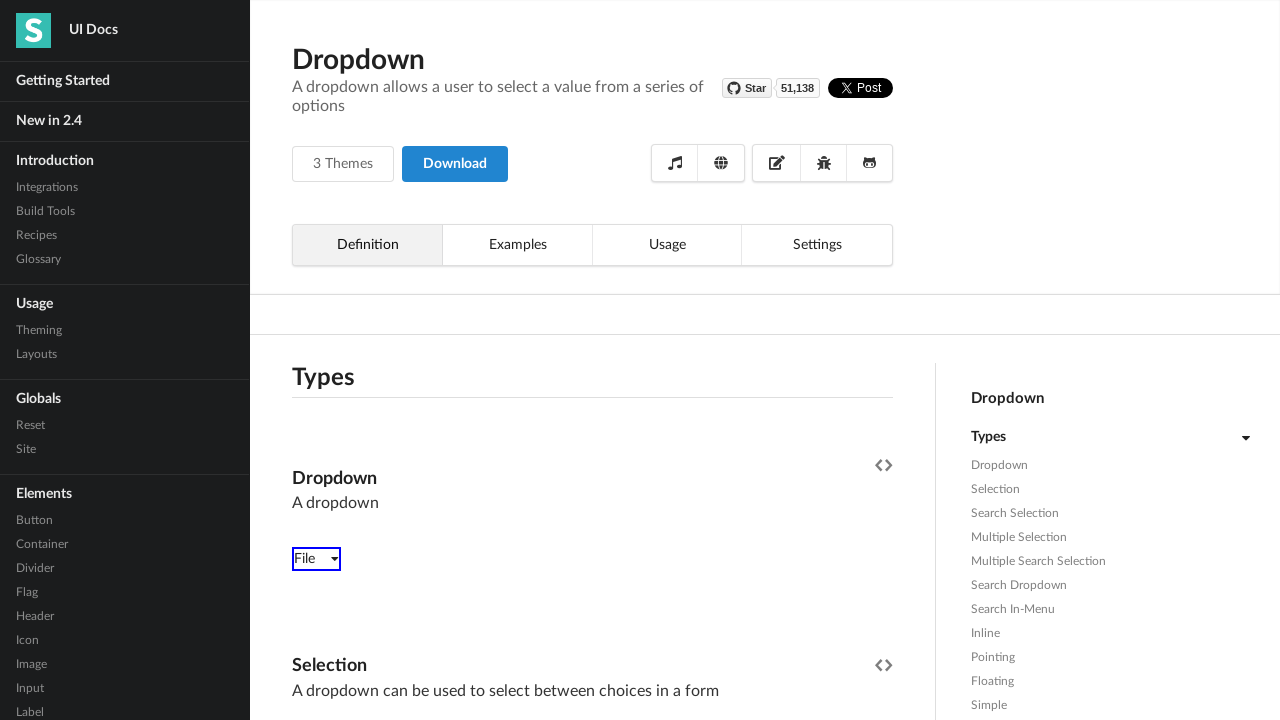

Retrieved class attribute from dropdown element
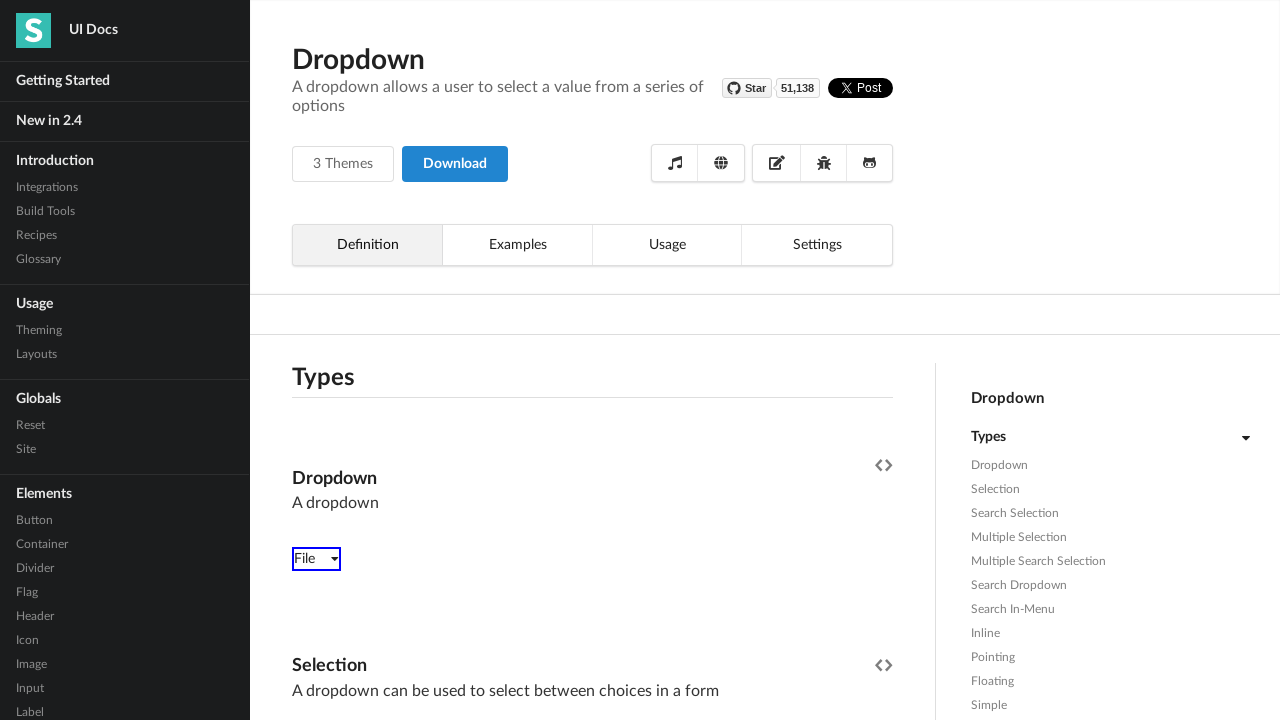

Applied blue border highlight to single-select dropdown
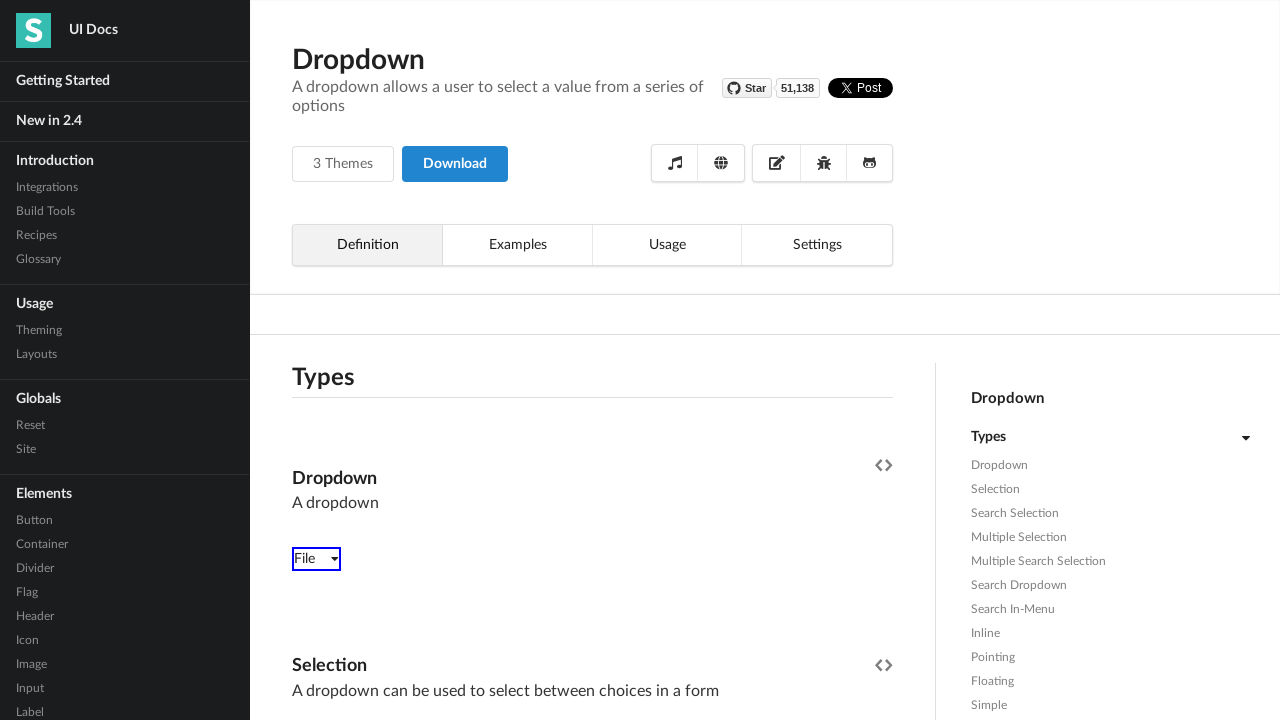

Retrieved class attribute from dropdown element
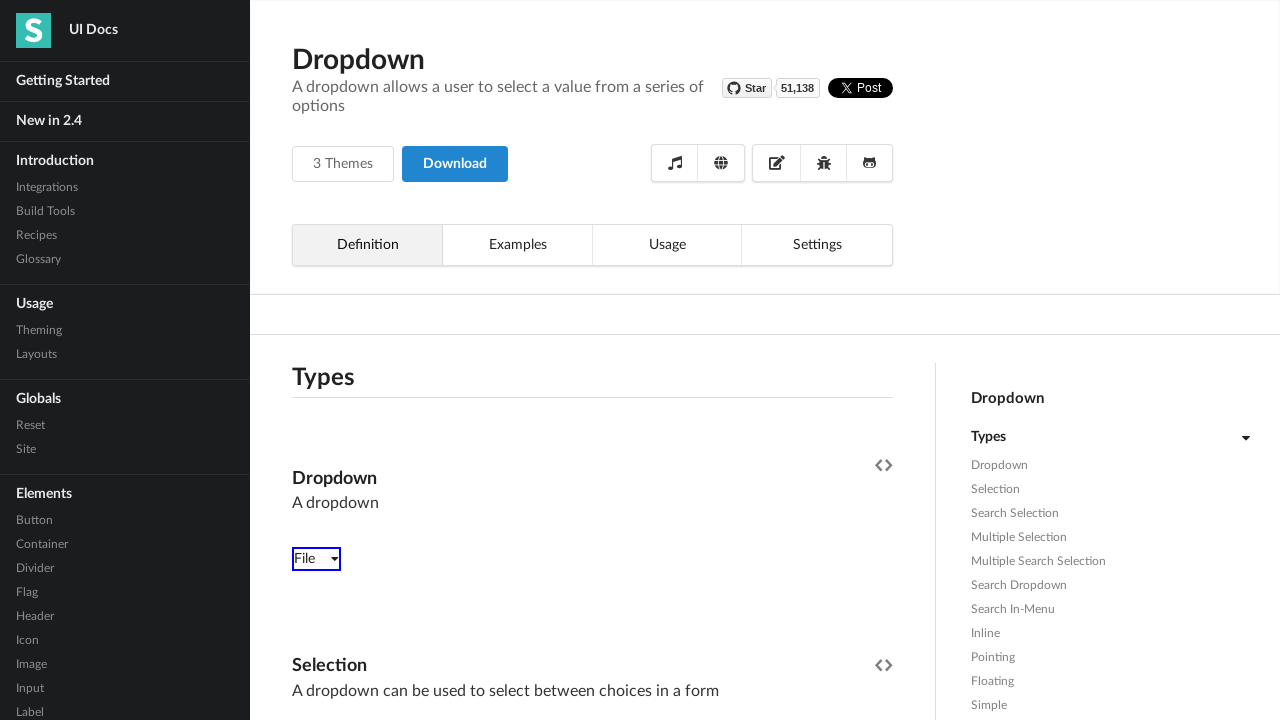

Applied blue border highlight to single-select dropdown
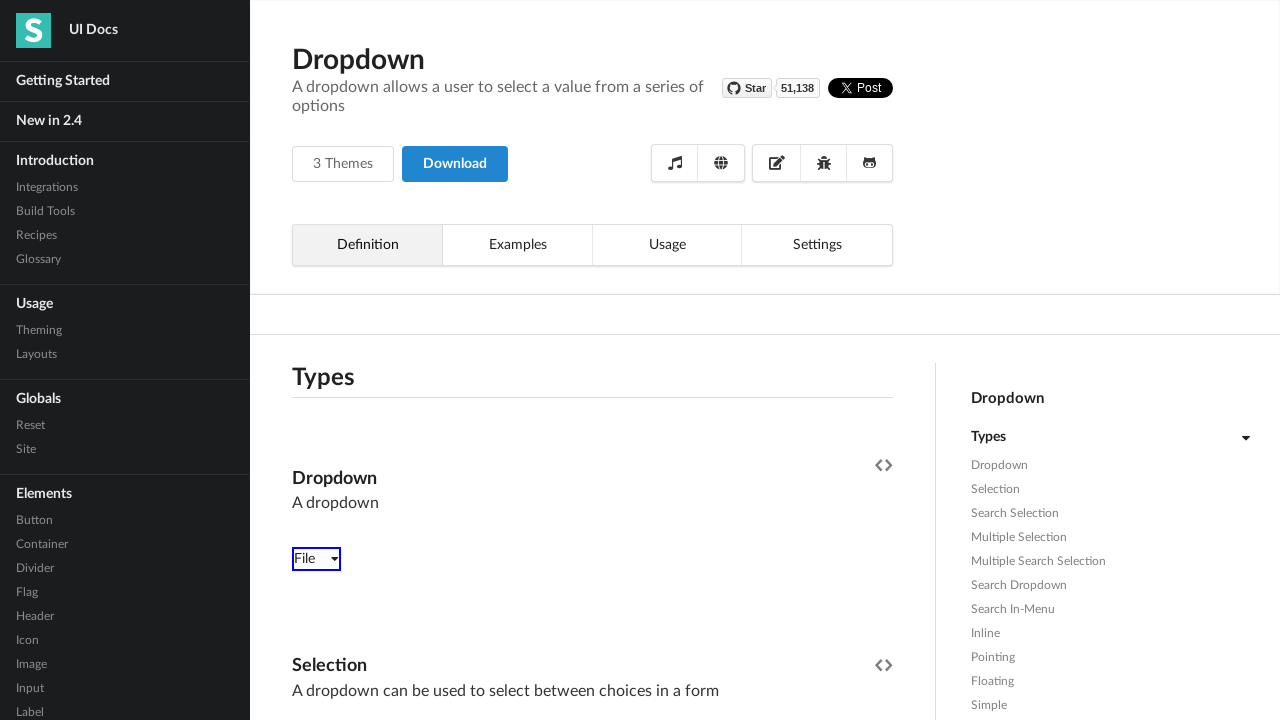

Retrieved class attribute from dropdown element
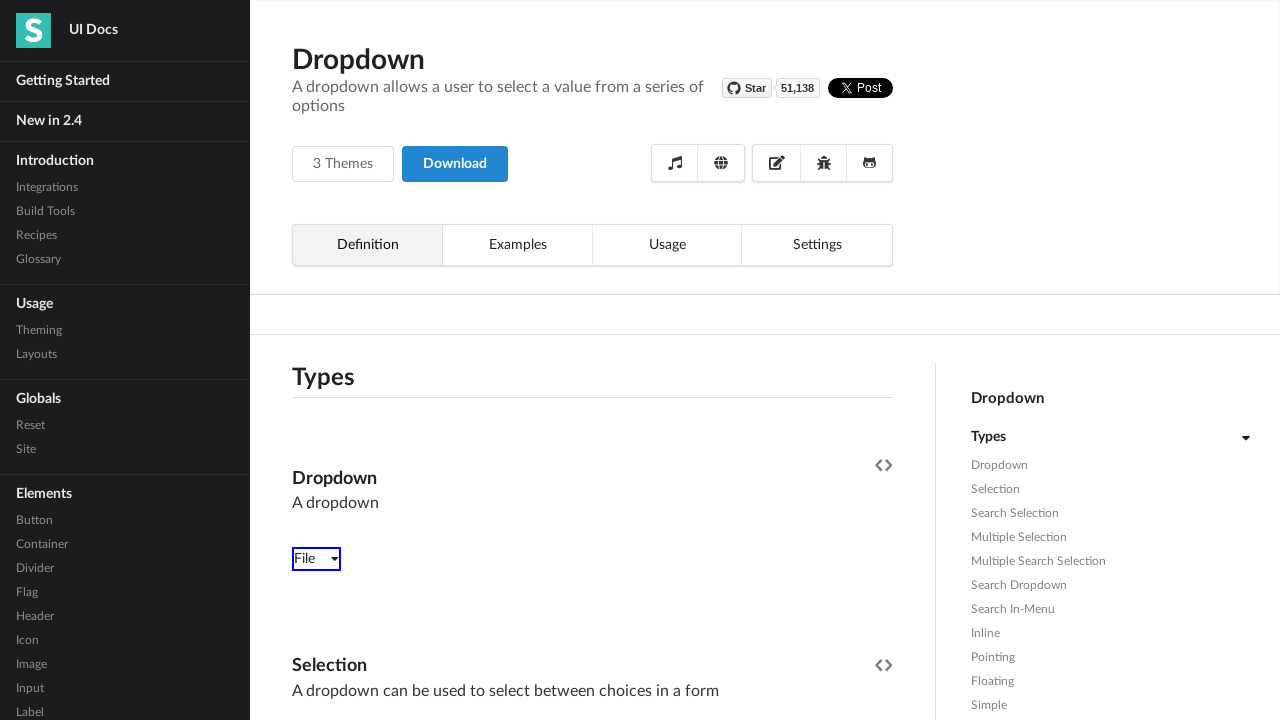

Applied blue border highlight to single-select dropdown
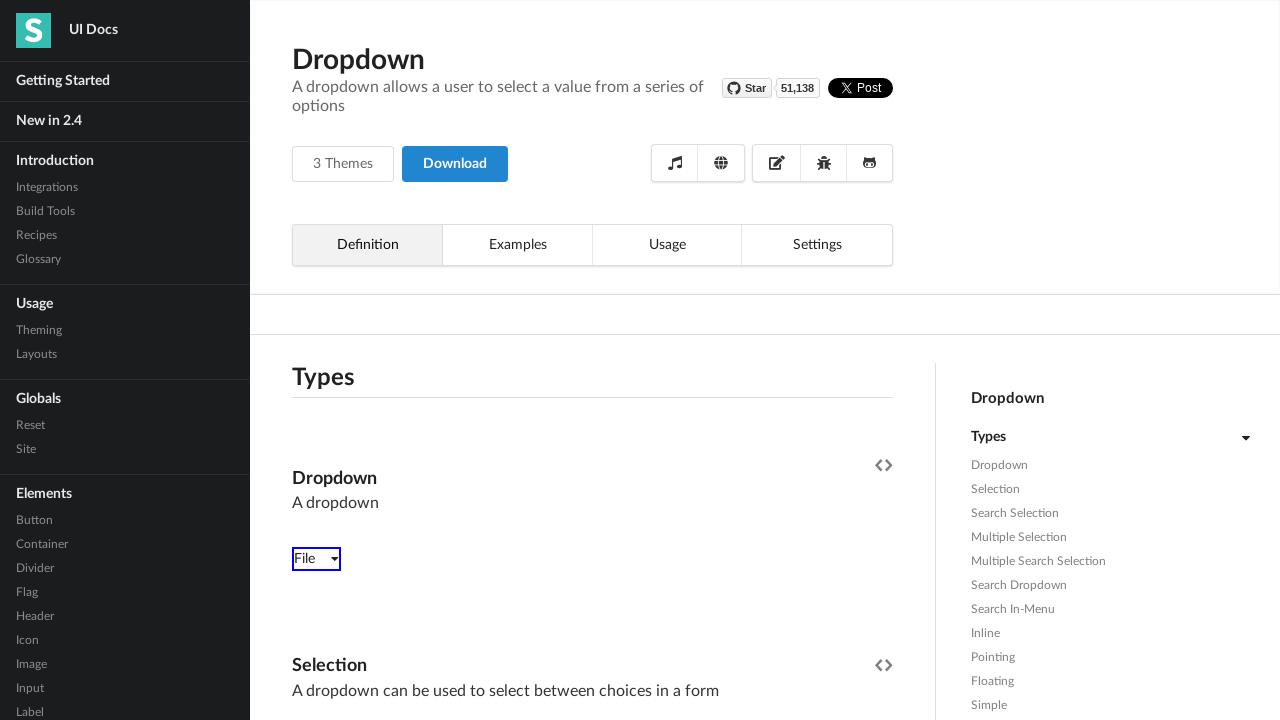

Retrieved class attribute from dropdown element
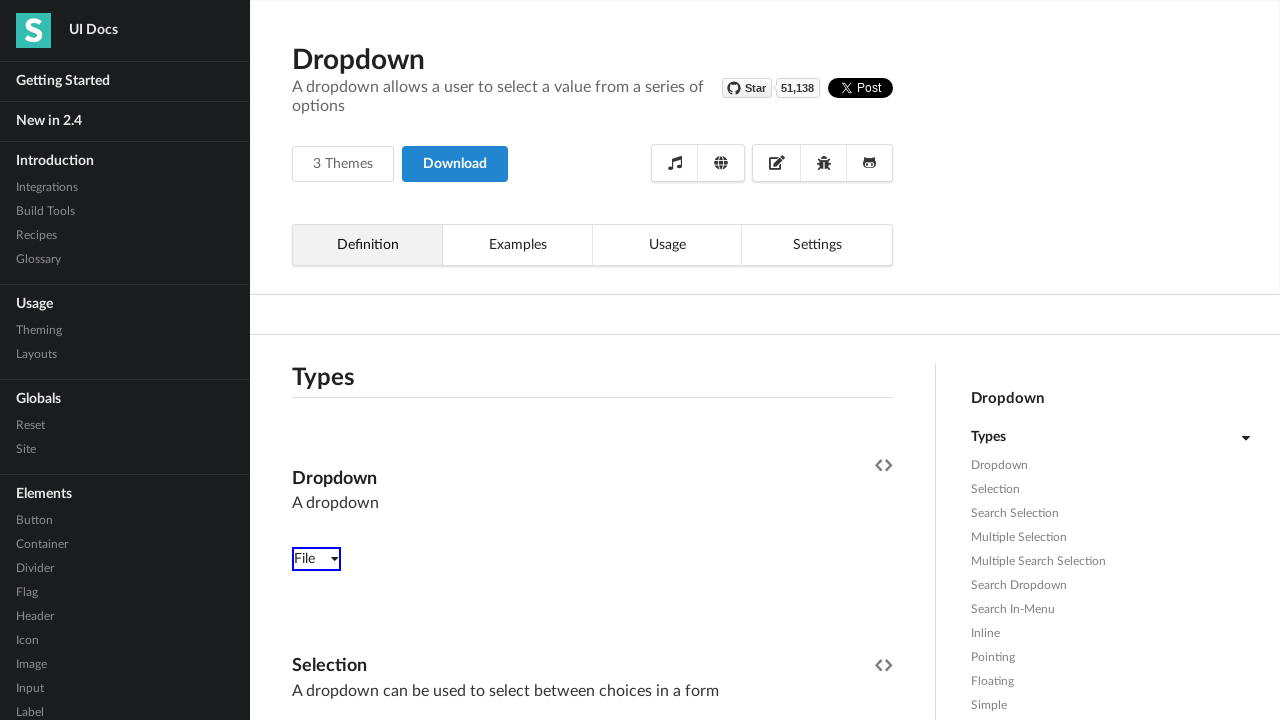

Applied blue border highlight to single-select dropdown
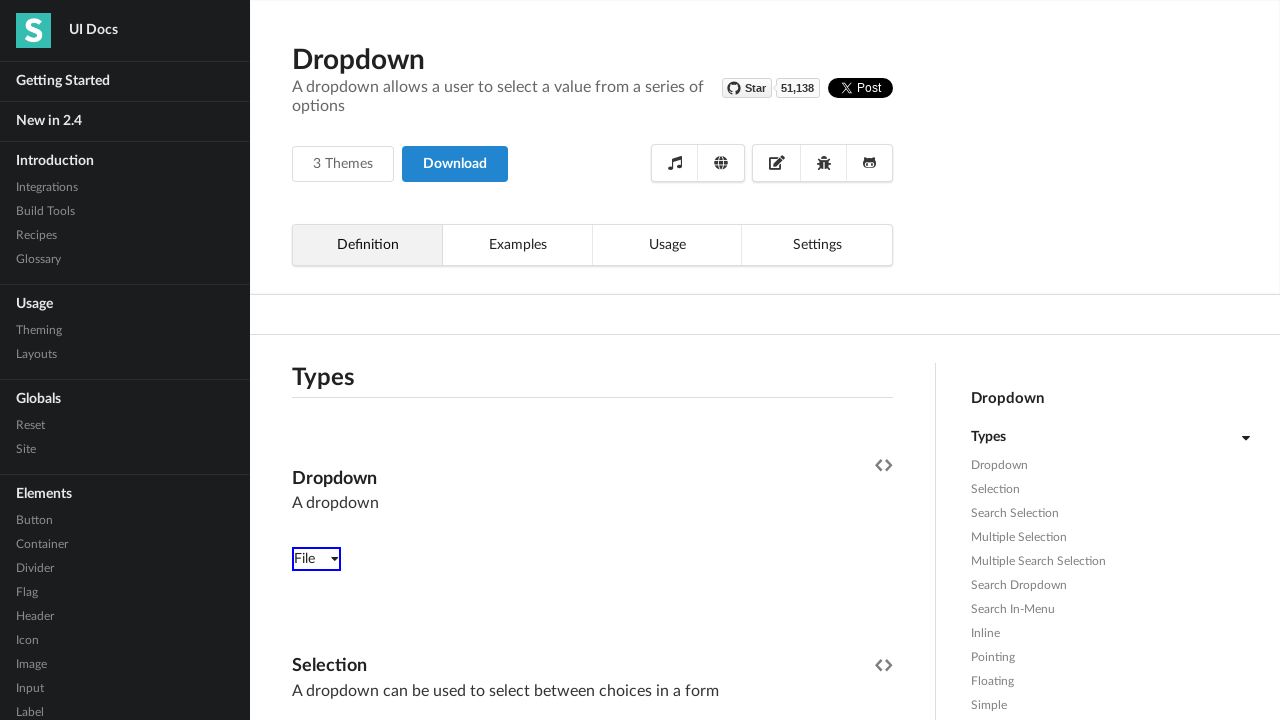

Retrieved class attribute from dropdown element
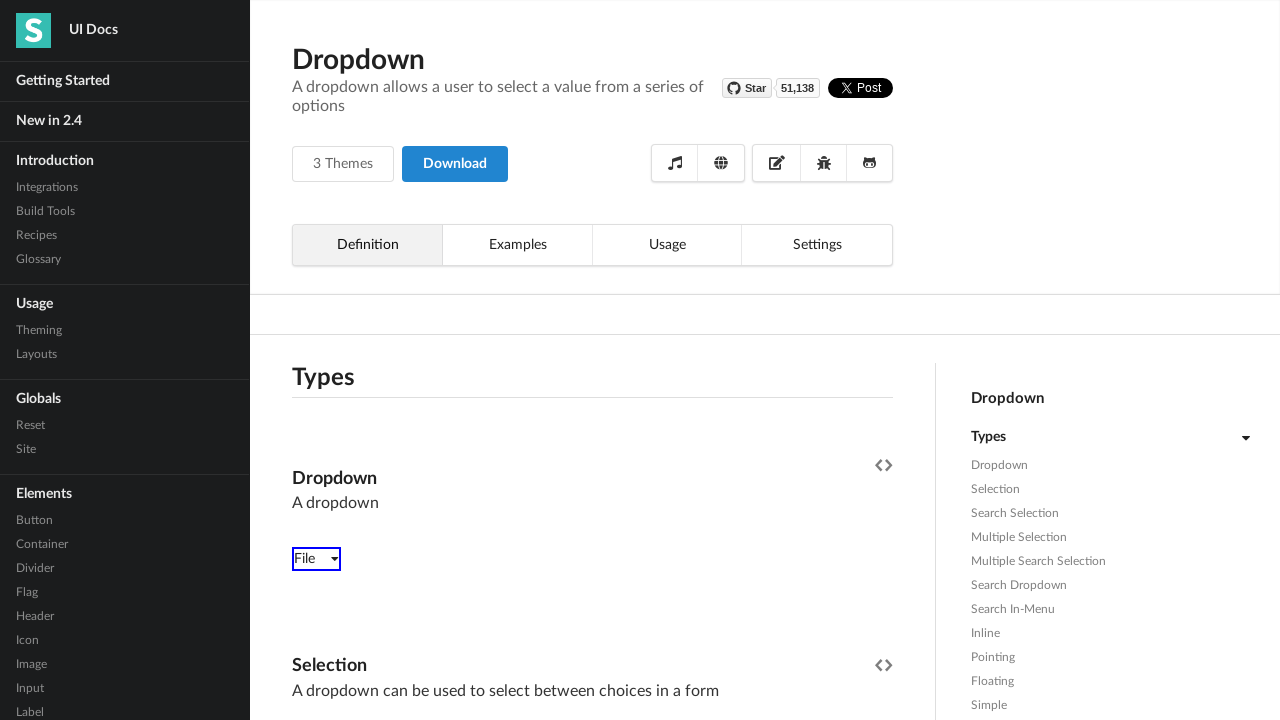

Applied blue border highlight to single-select dropdown
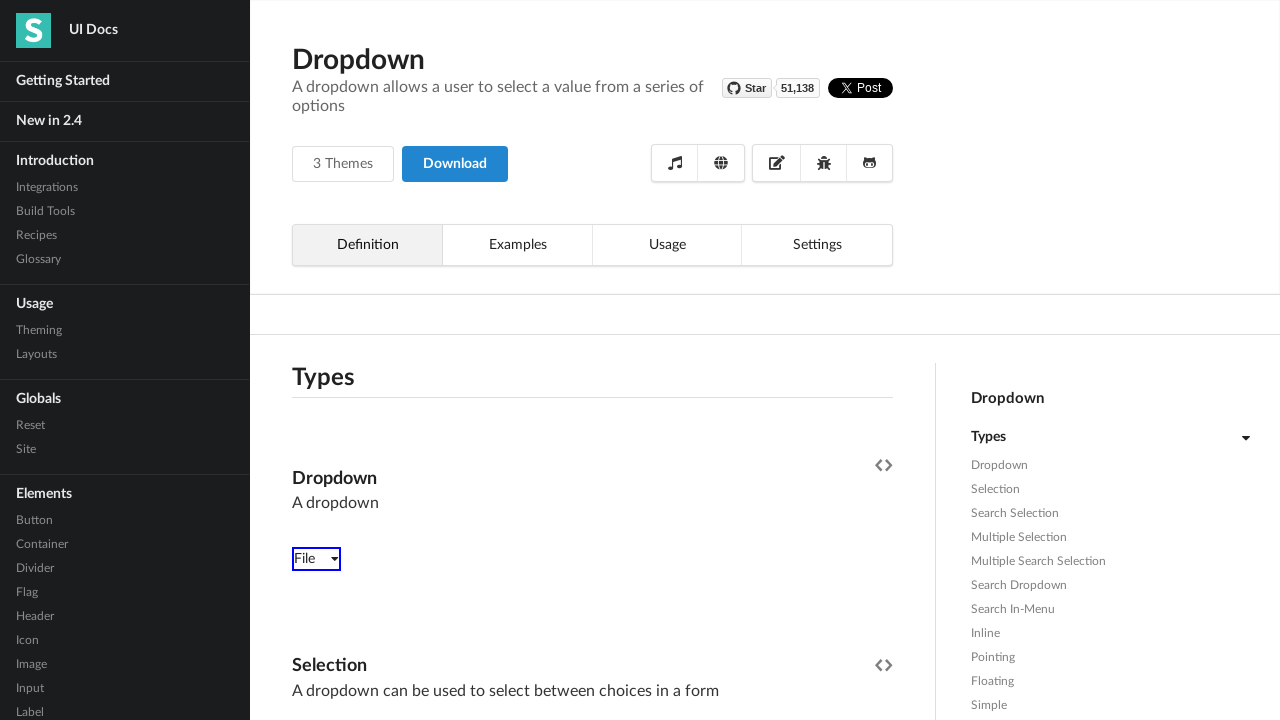

Retrieved class attribute from dropdown element
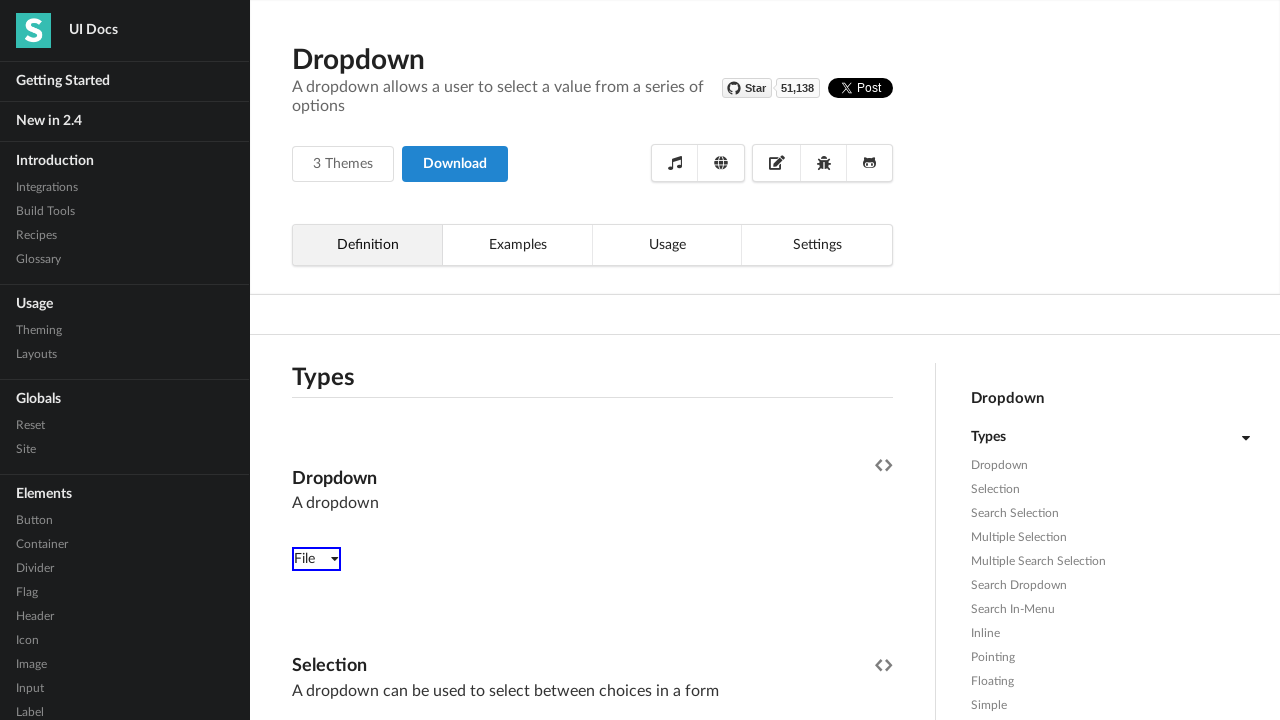

Applied blue border highlight to single-select dropdown
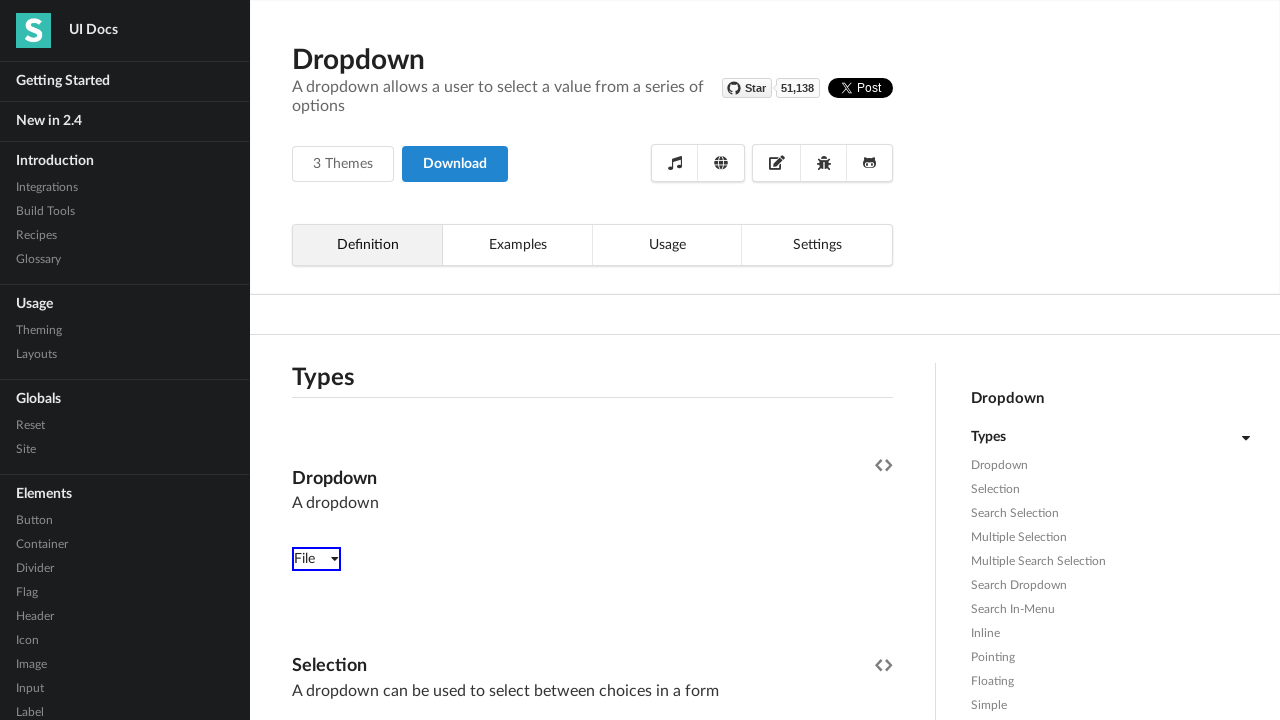

Retrieved class attribute from dropdown element
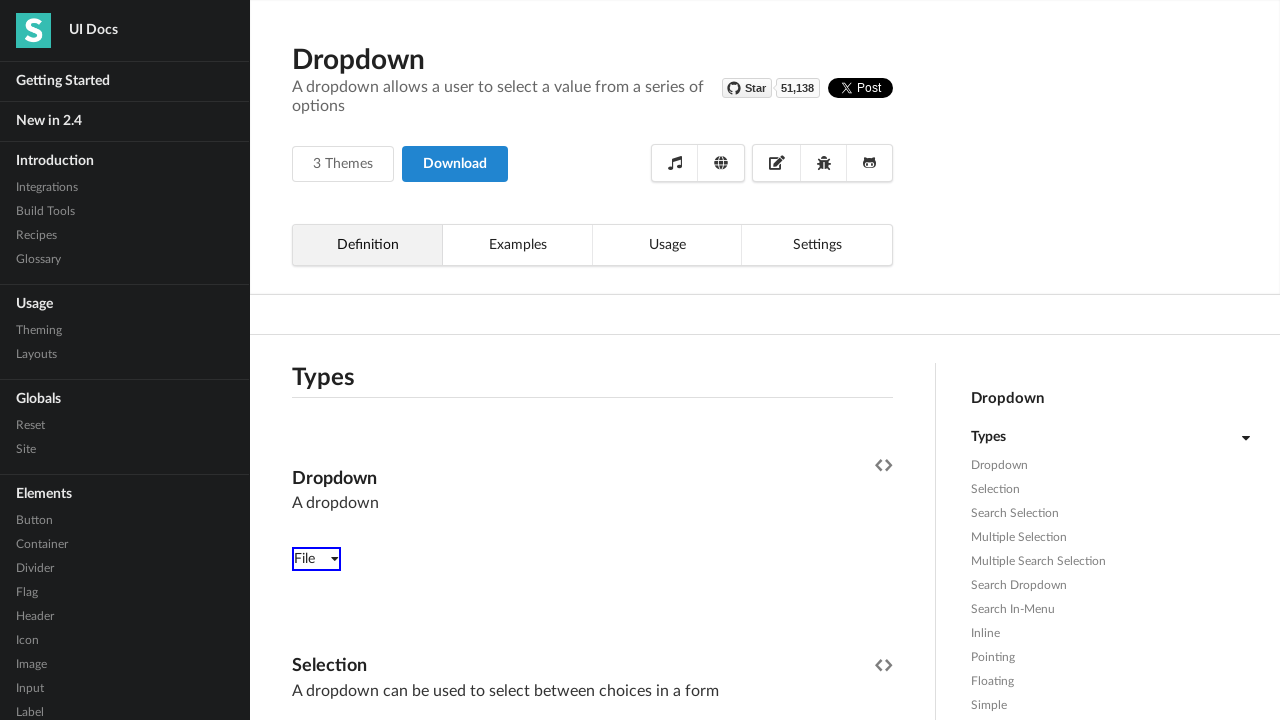

Applied blue border highlight to single-select dropdown
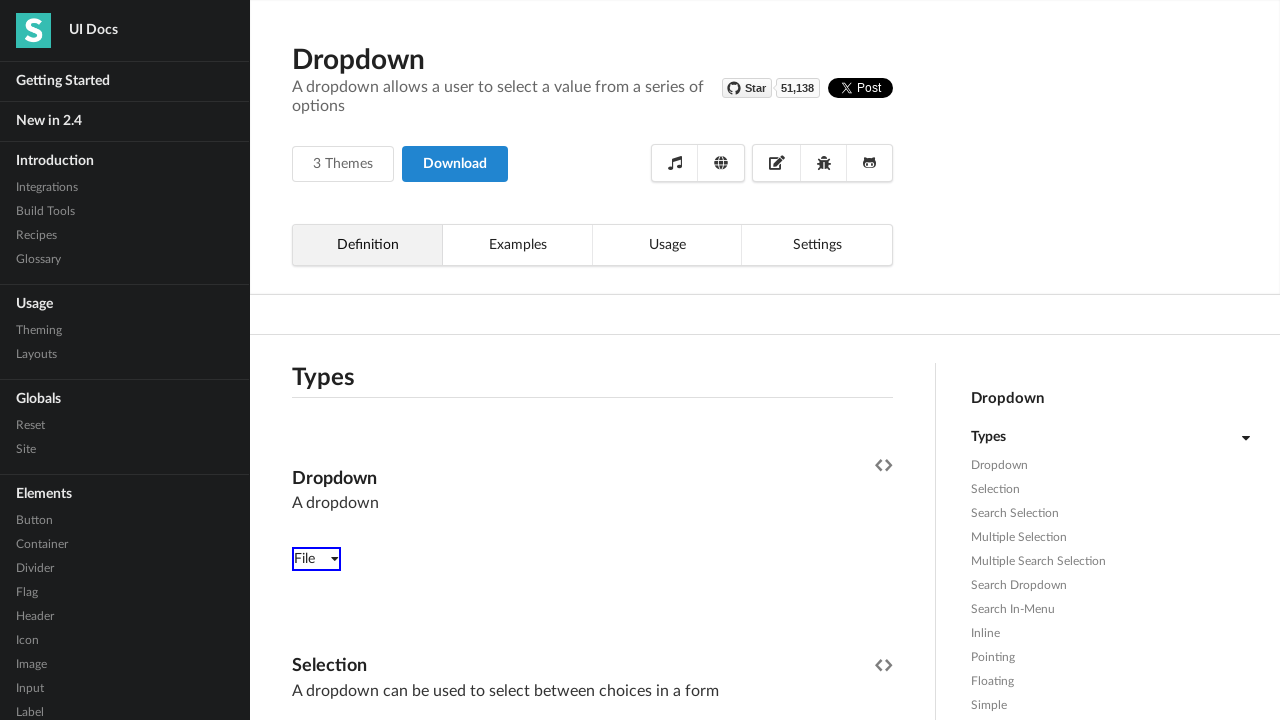

Retrieved class attribute from dropdown element
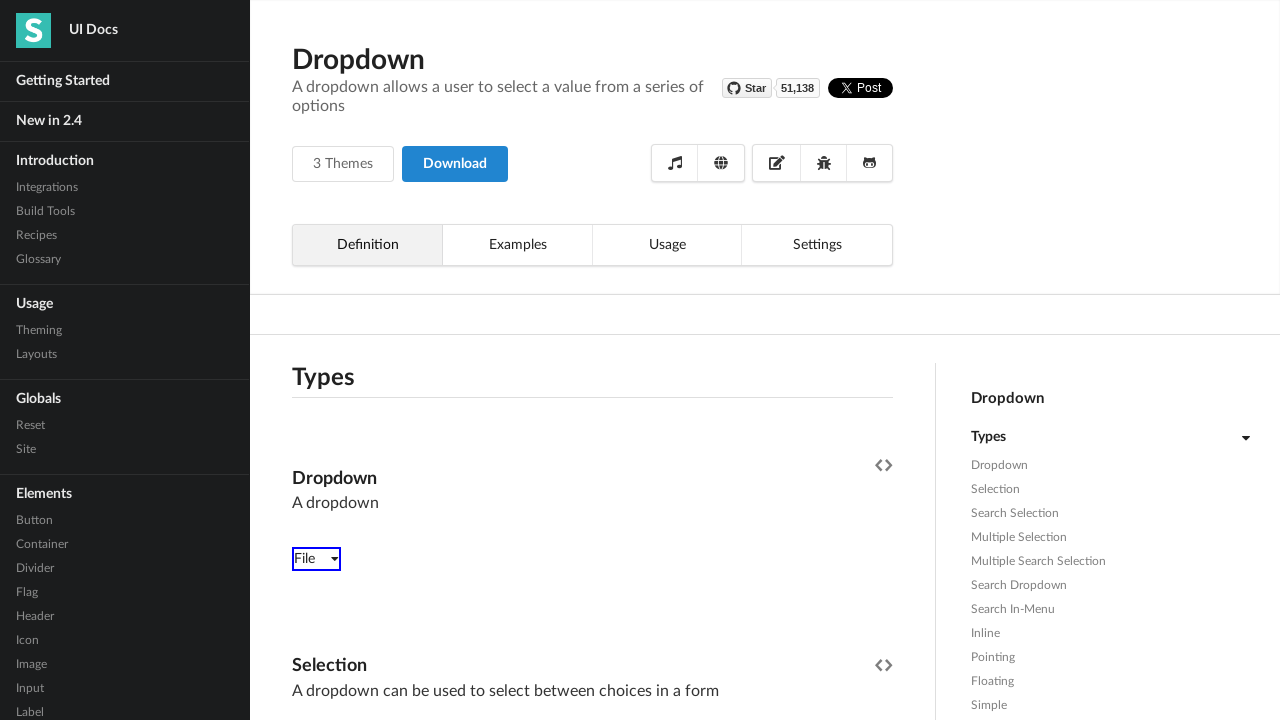

Applied blue border highlight to single-select dropdown
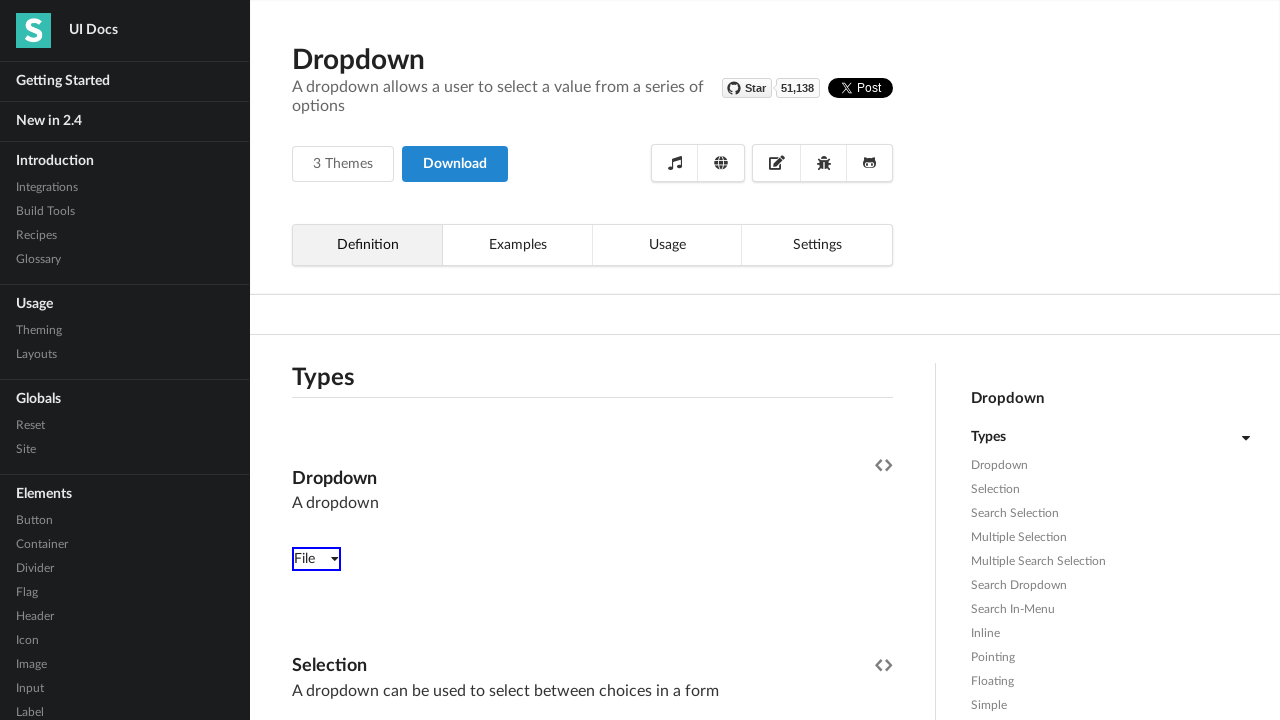

Retrieved class attribute from dropdown element
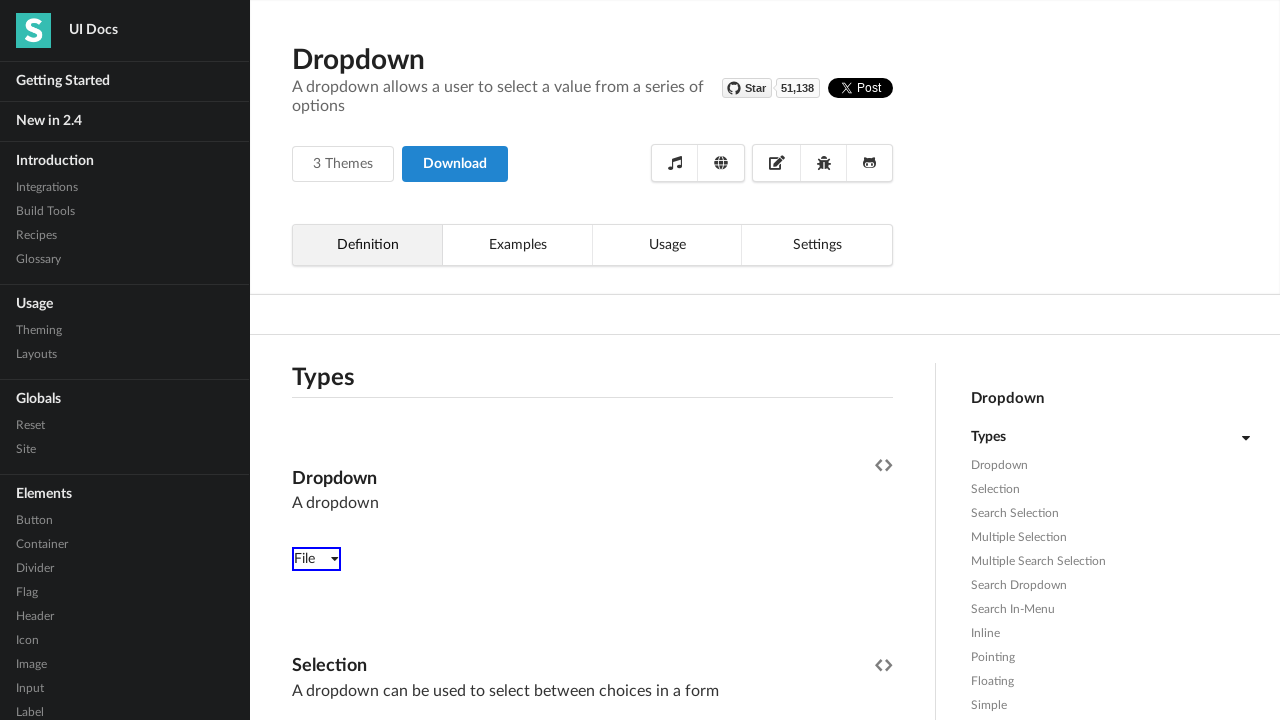

Applied blue border highlight to single-select dropdown
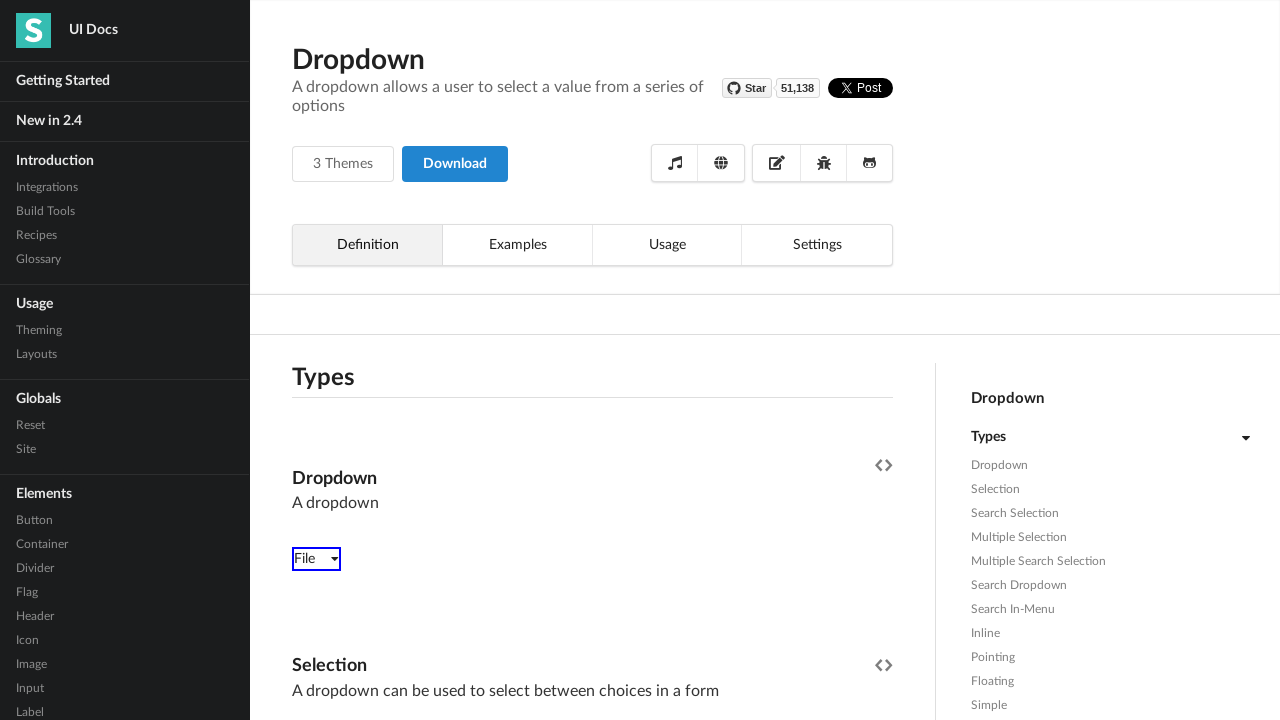

Retrieved class attribute from dropdown element
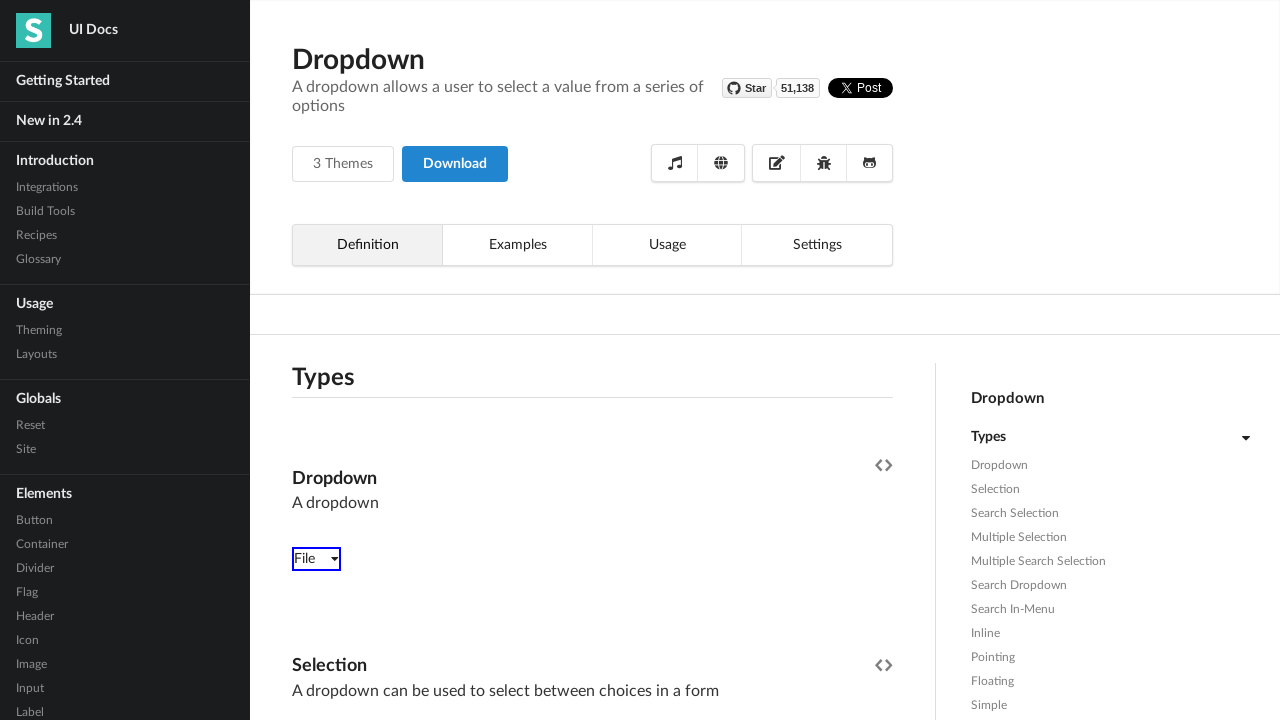

Applied blue border highlight to single-select dropdown
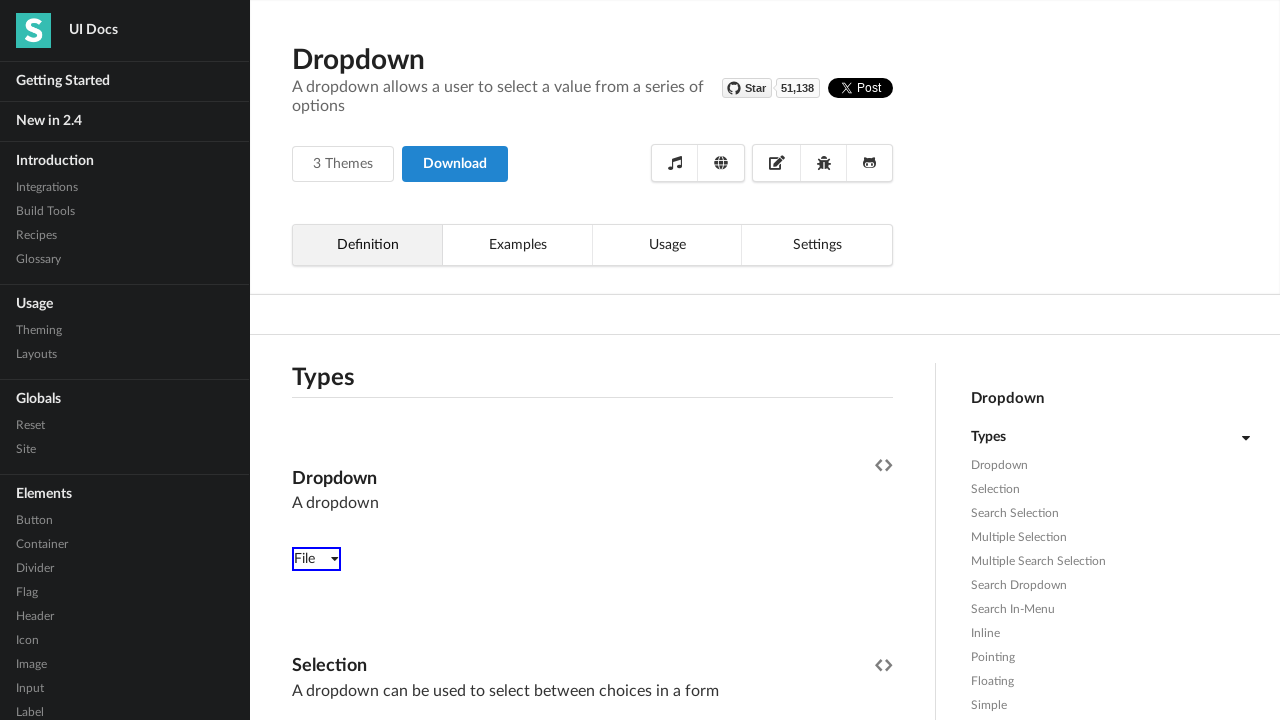

Retrieved class attribute from dropdown element
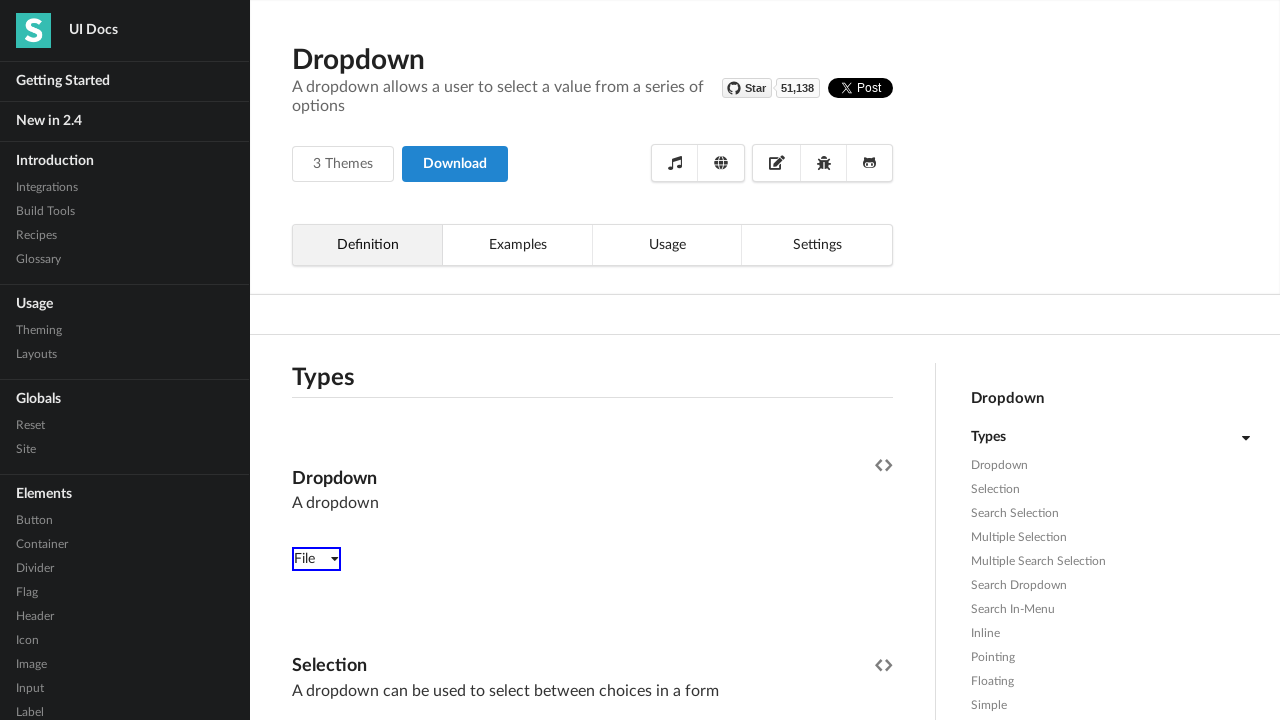

Applied blue border highlight to single-select dropdown
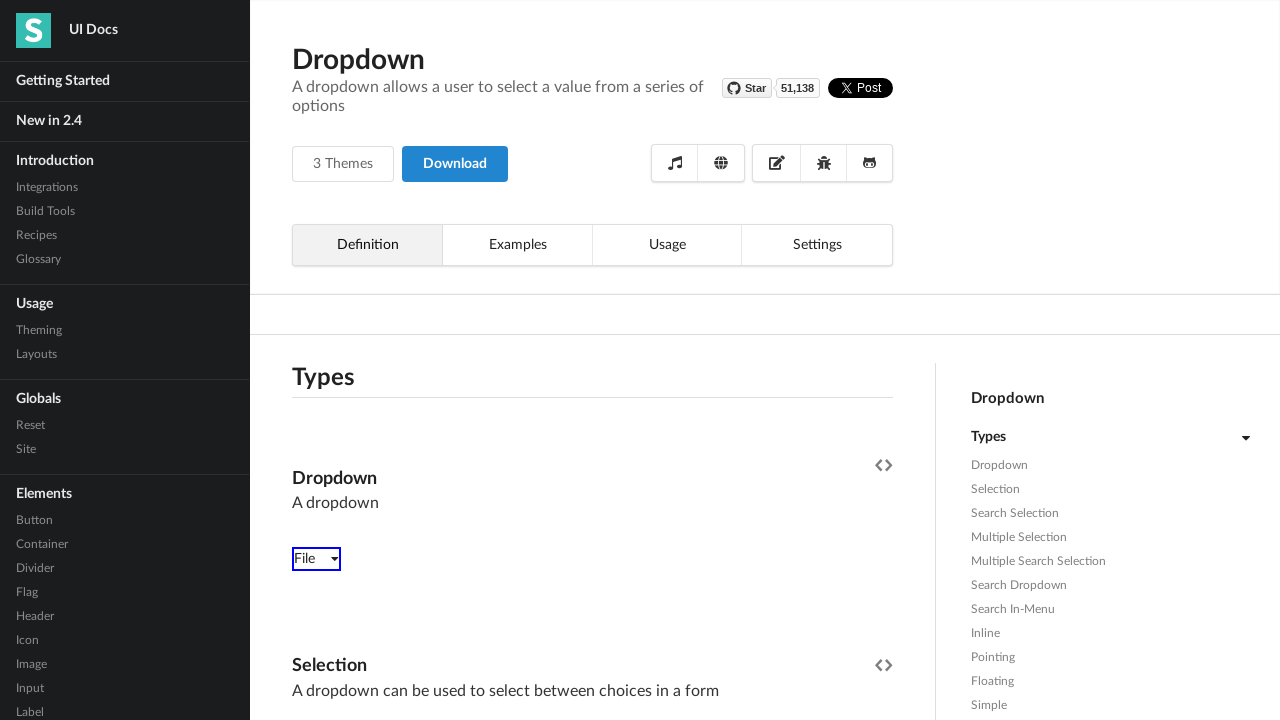

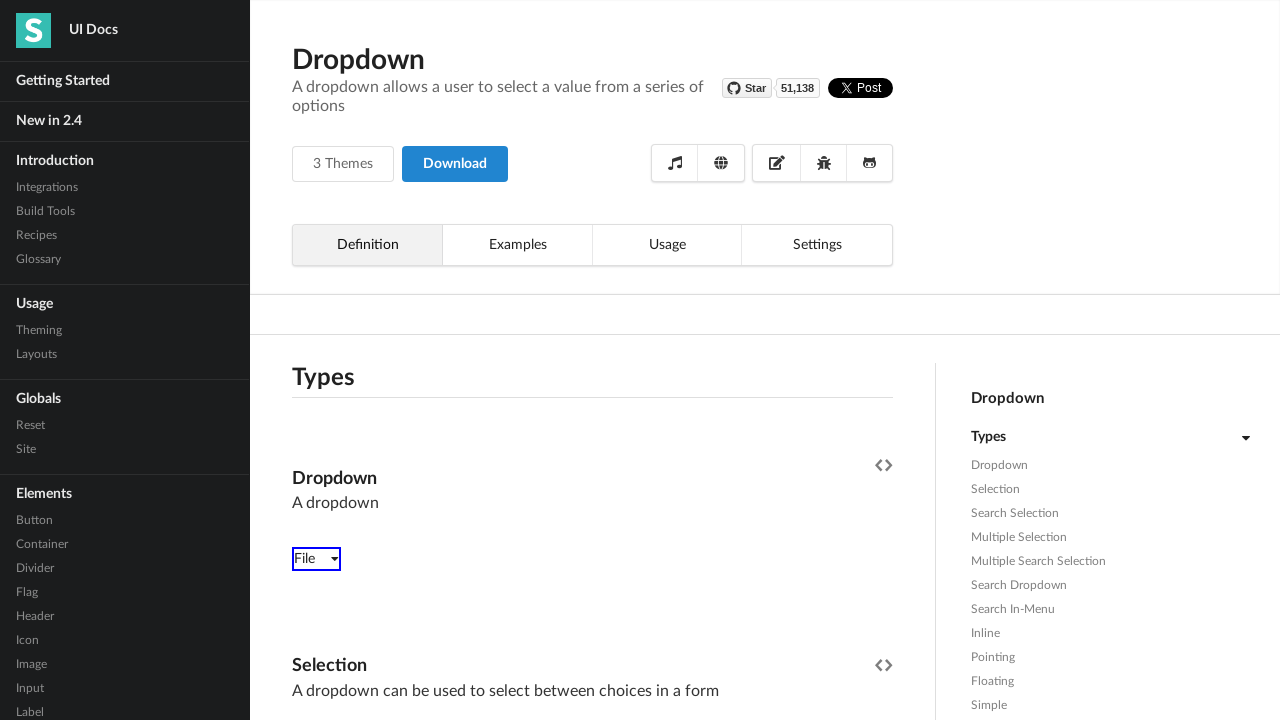